Fills all 100 input fields in a large form with text and submits the form by clicking the submit button. This tests automated form filling with multiple fields.

Starting URL: http://suninjuly.github.io/huge_form.html

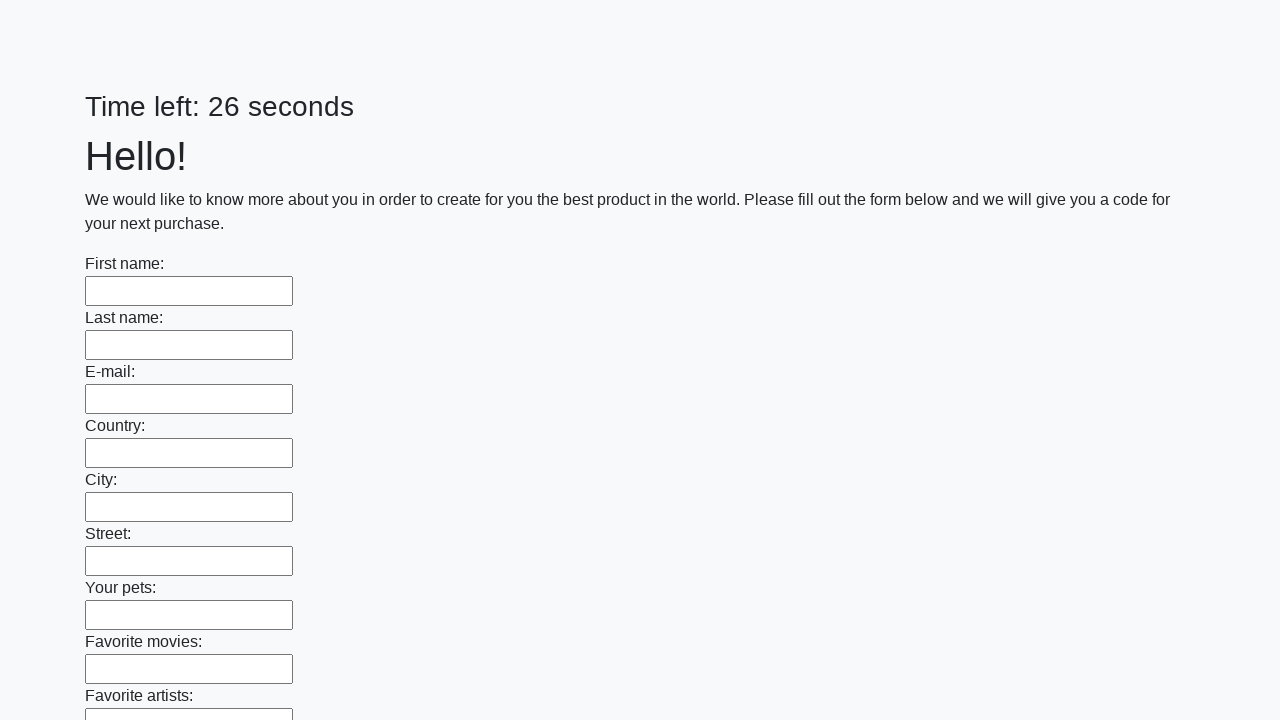

Waited for input fields to load on huge form page
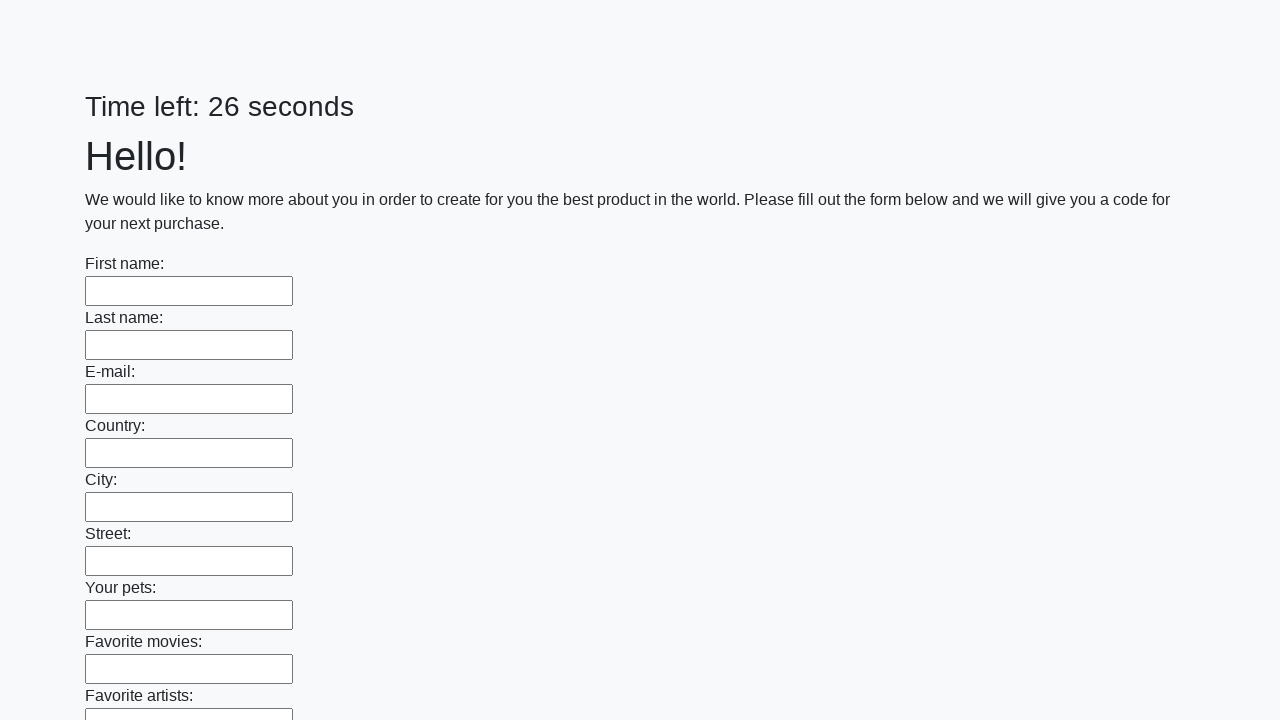

Retrieved all 100 input fields from the form
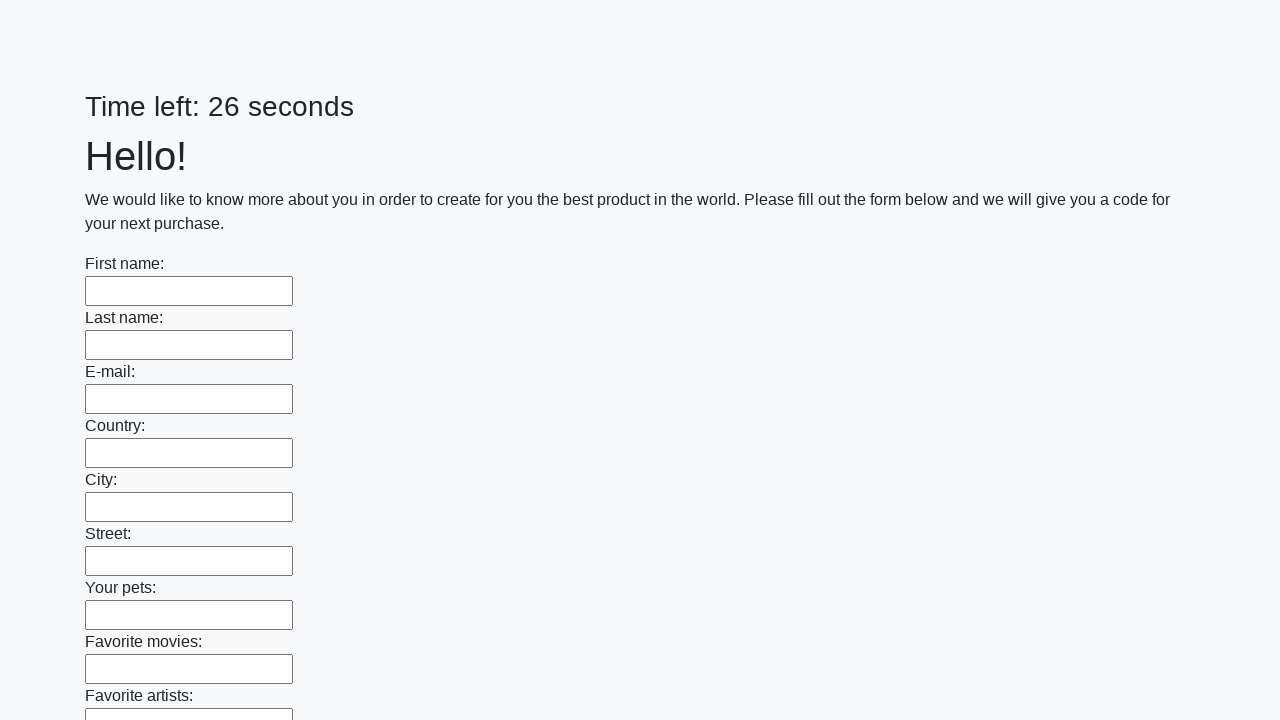

Filled an input field with 'Test Answer' on input >> nth=0
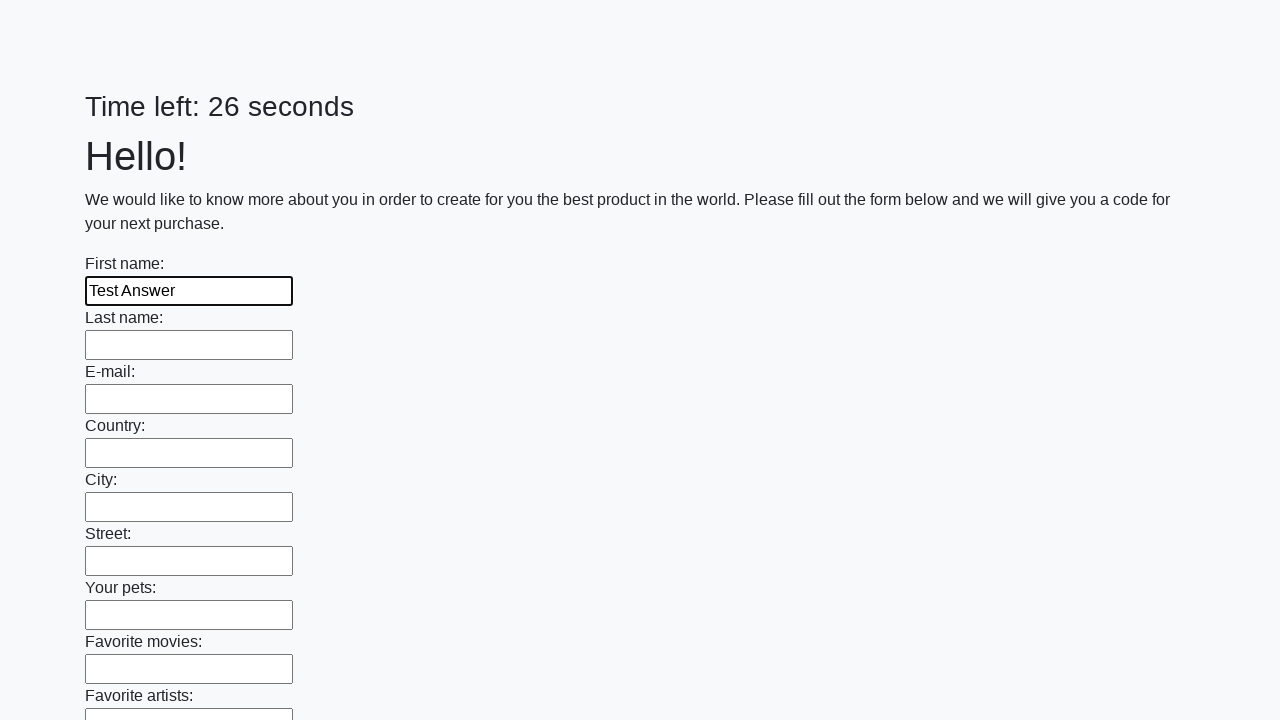

Filled an input field with 'Test Answer' on input >> nth=1
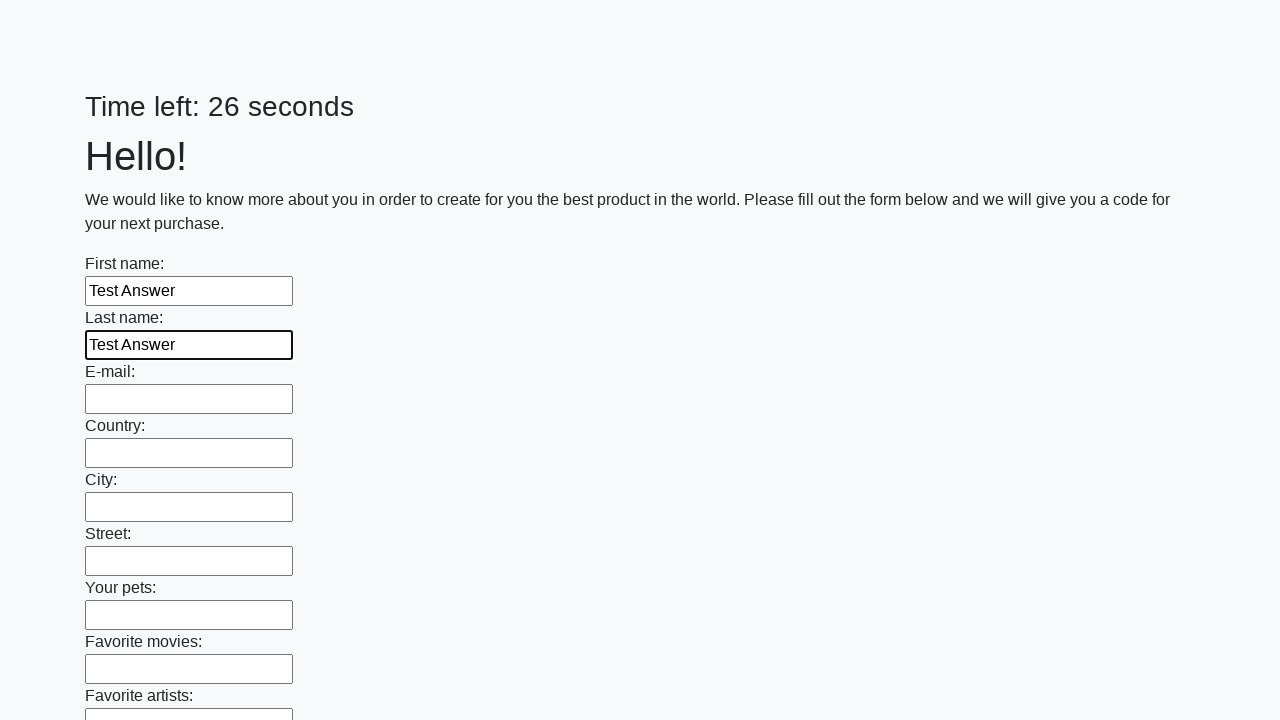

Filled an input field with 'Test Answer' on input >> nth=2
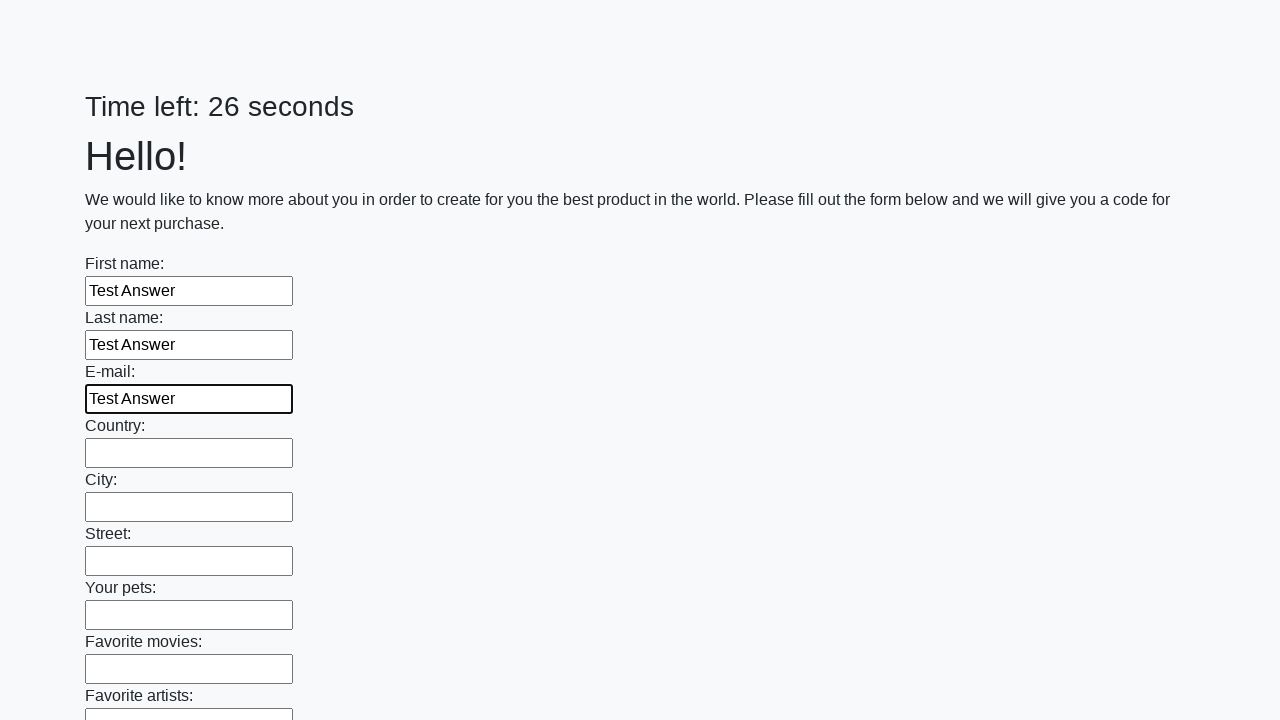

Filled an input field with 'Test Answer' on input >> nth=3
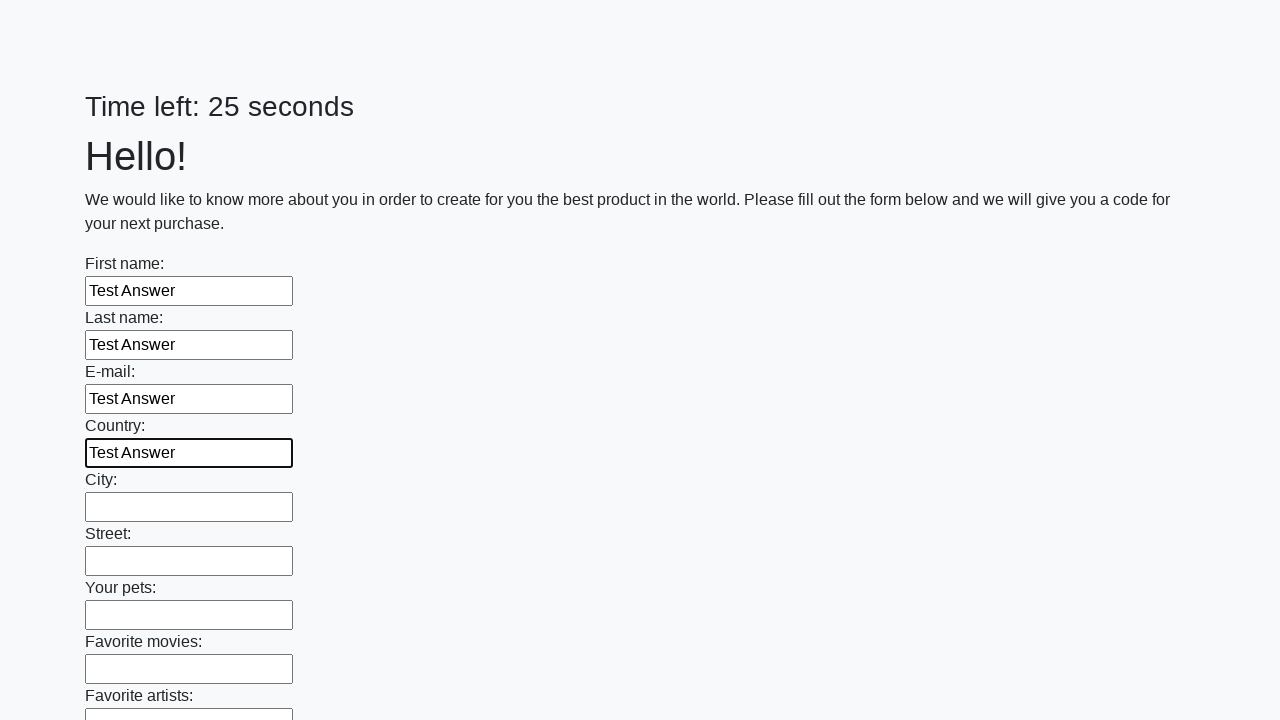

Filled an input field with 'Test Answer' on input >> nth=4
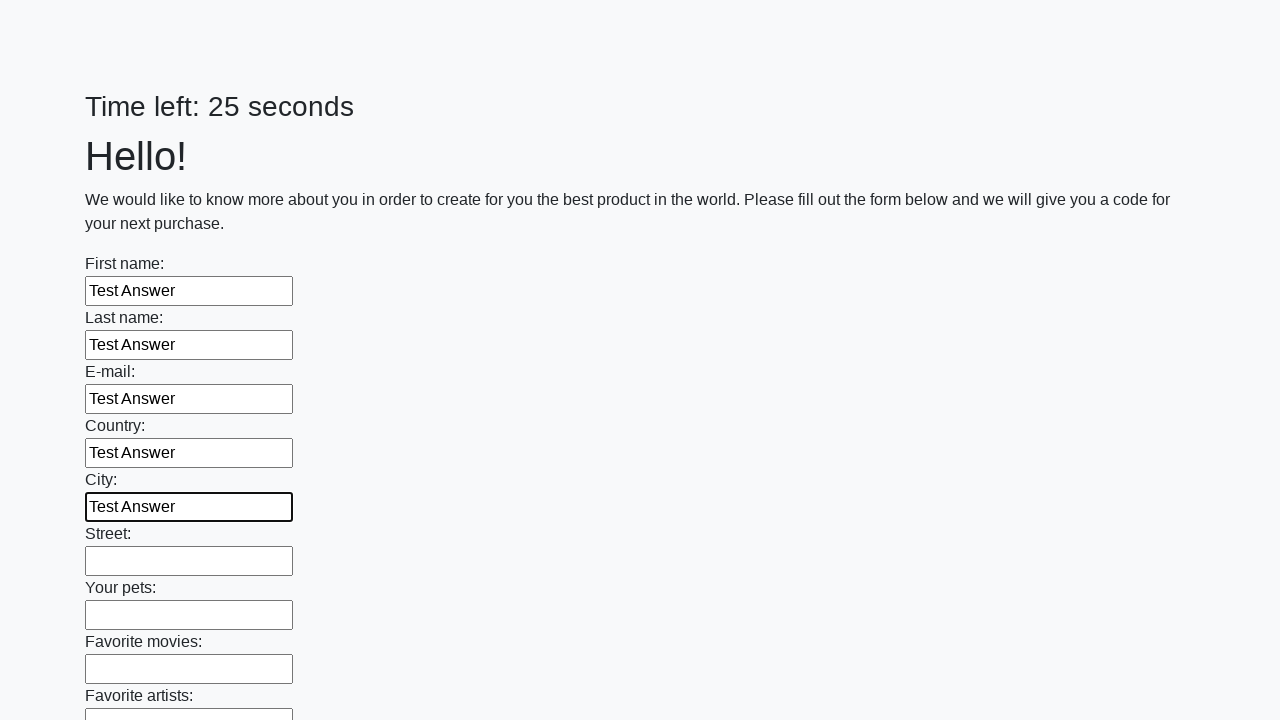

Filled an input field with 'Test Answer' on input >> nth=5
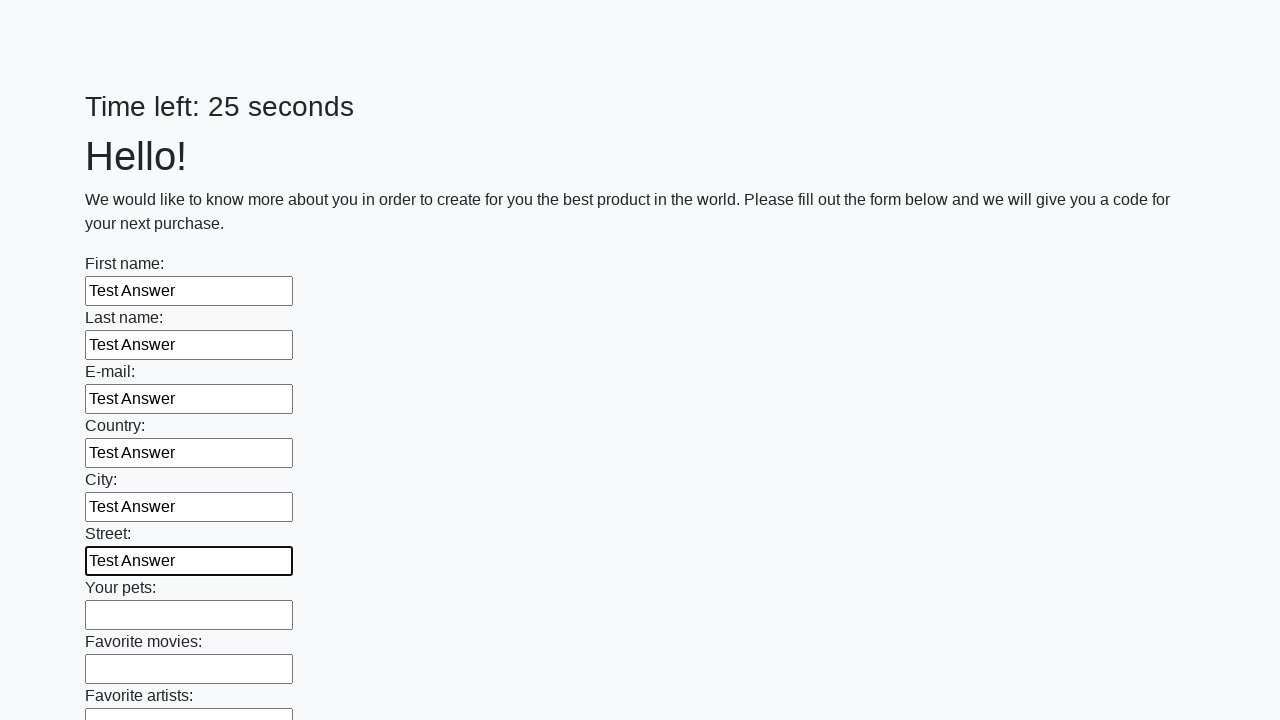

Filled an input field with 'Test Answer' on input >> nth=6
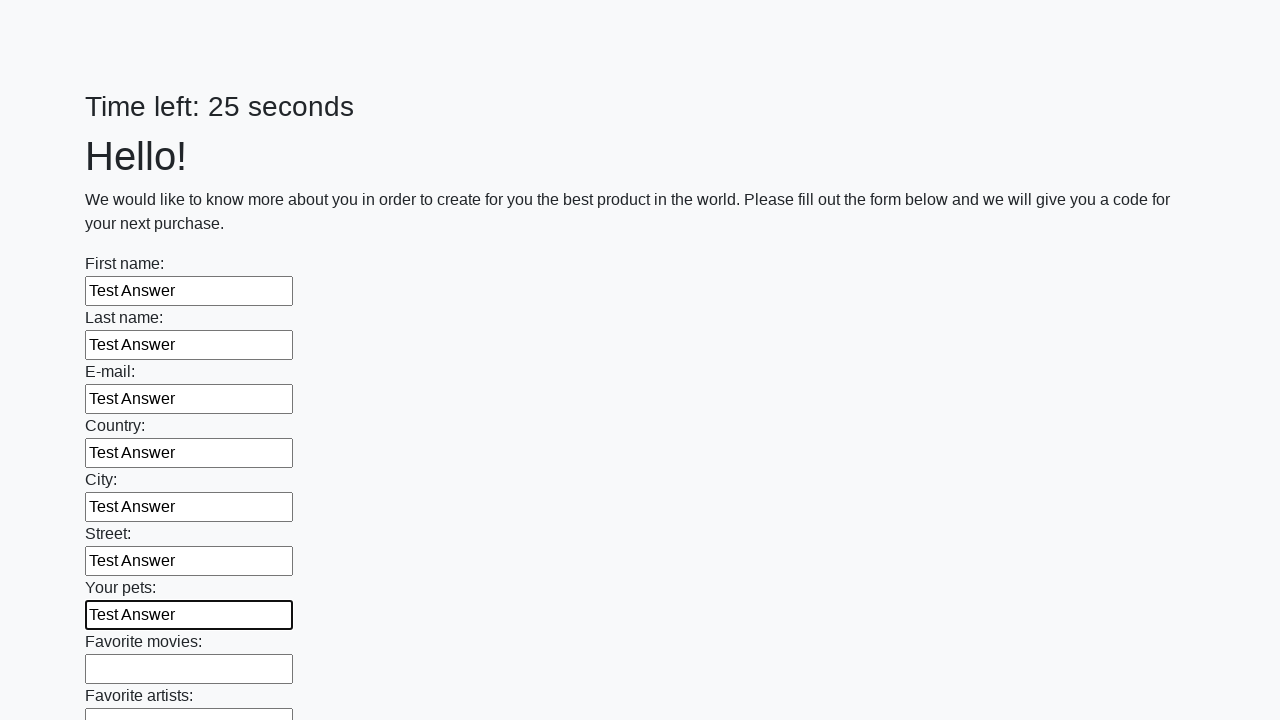

Filled an input field with 'Test Answer' on input >> nth=7
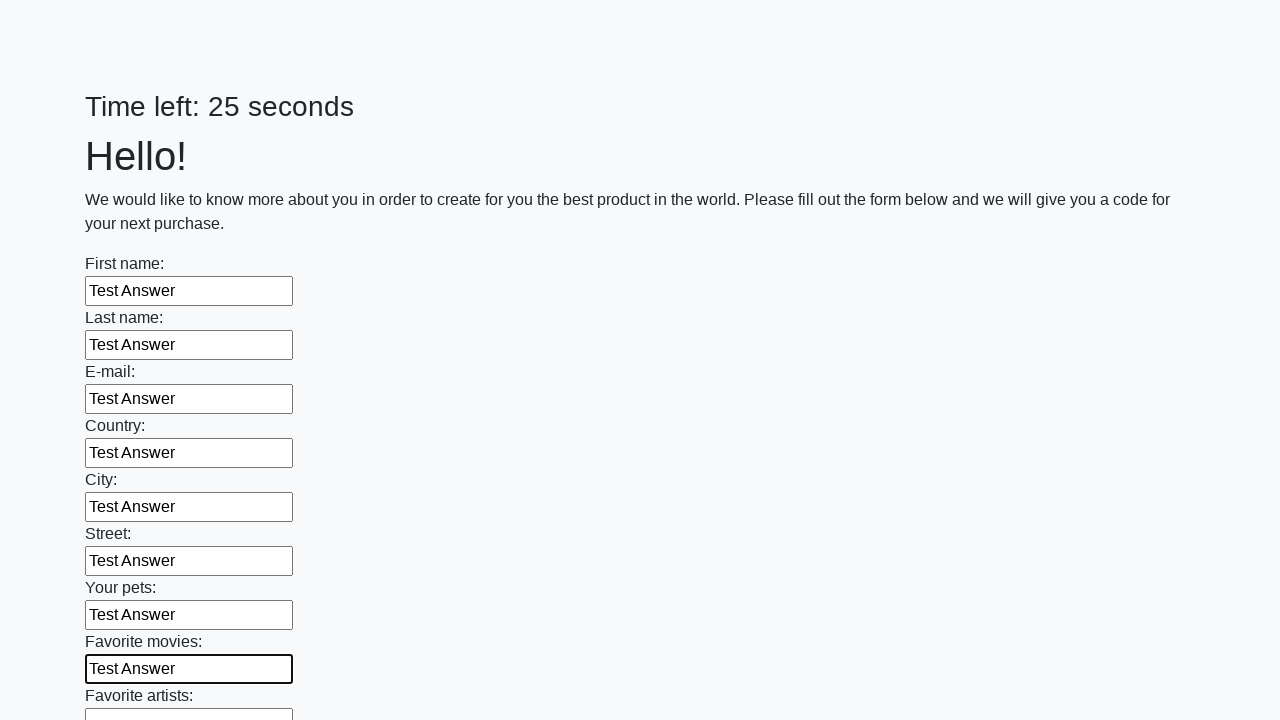

Filled an input field with 'Test Answer' on input >> nth=8
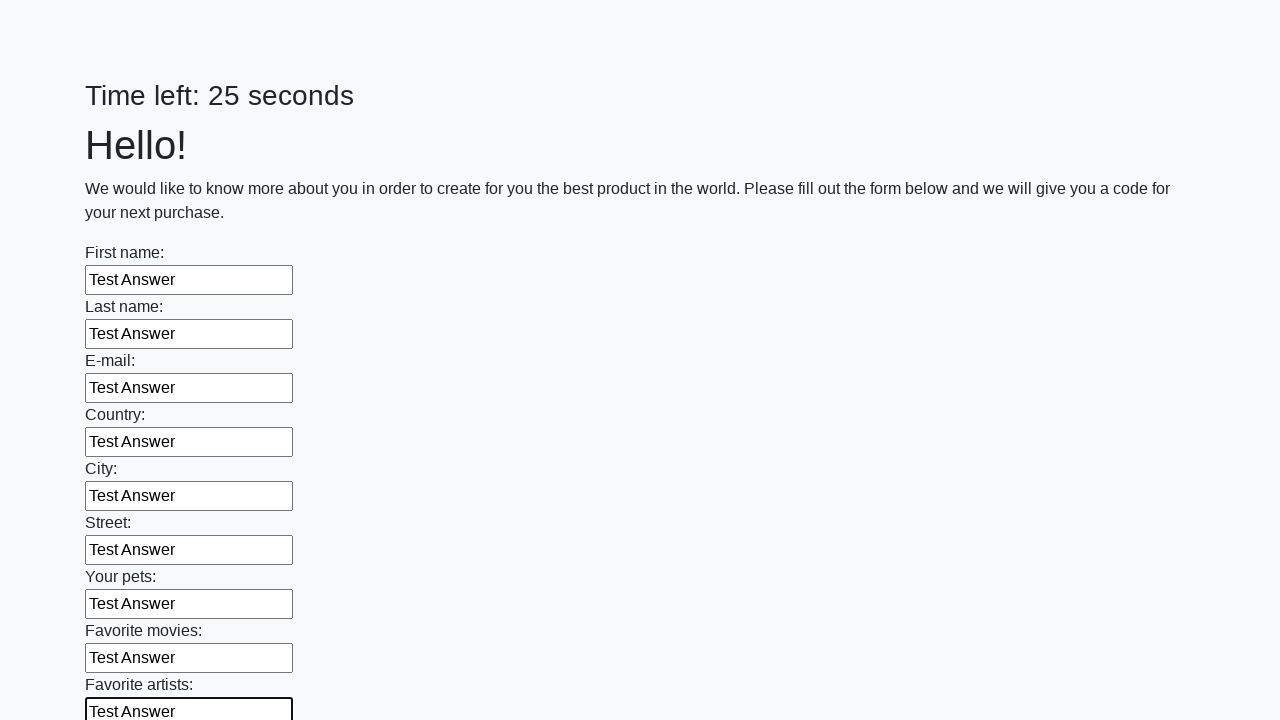

Filled an input field with 'Test Answer' on input >> nth=9
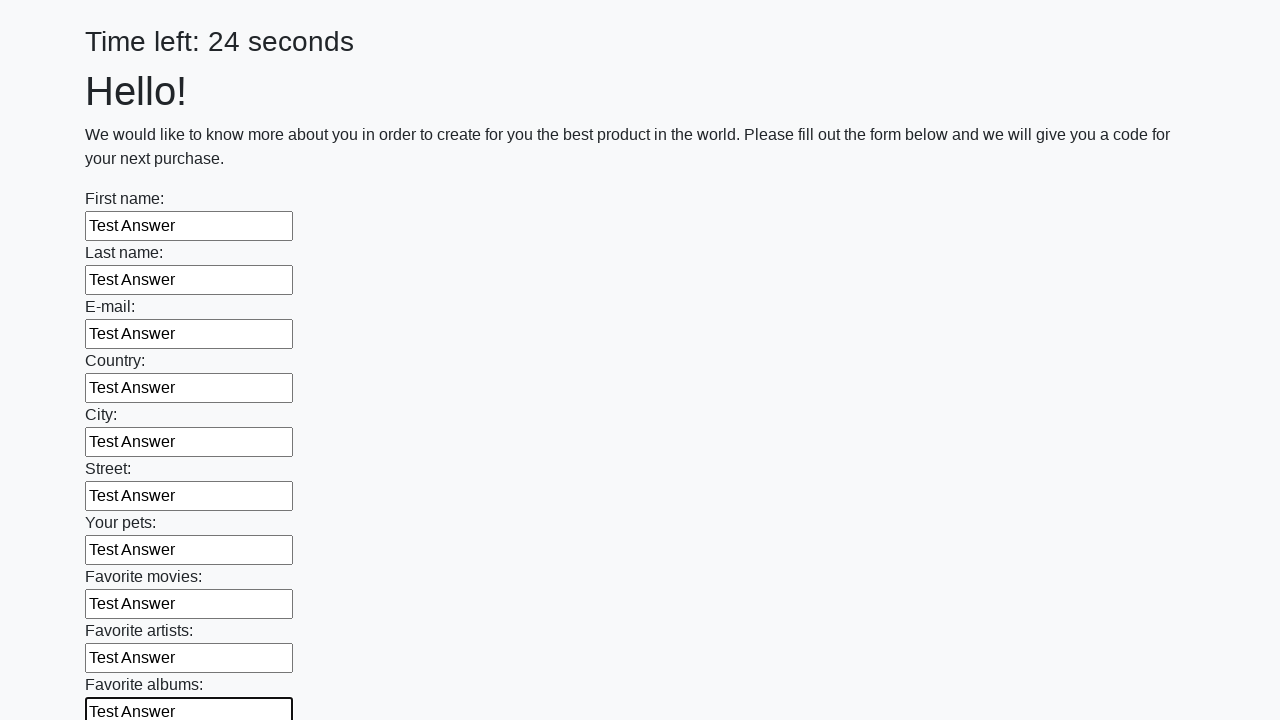

Filled an input field with 'Test Answer' on input >> nth=10
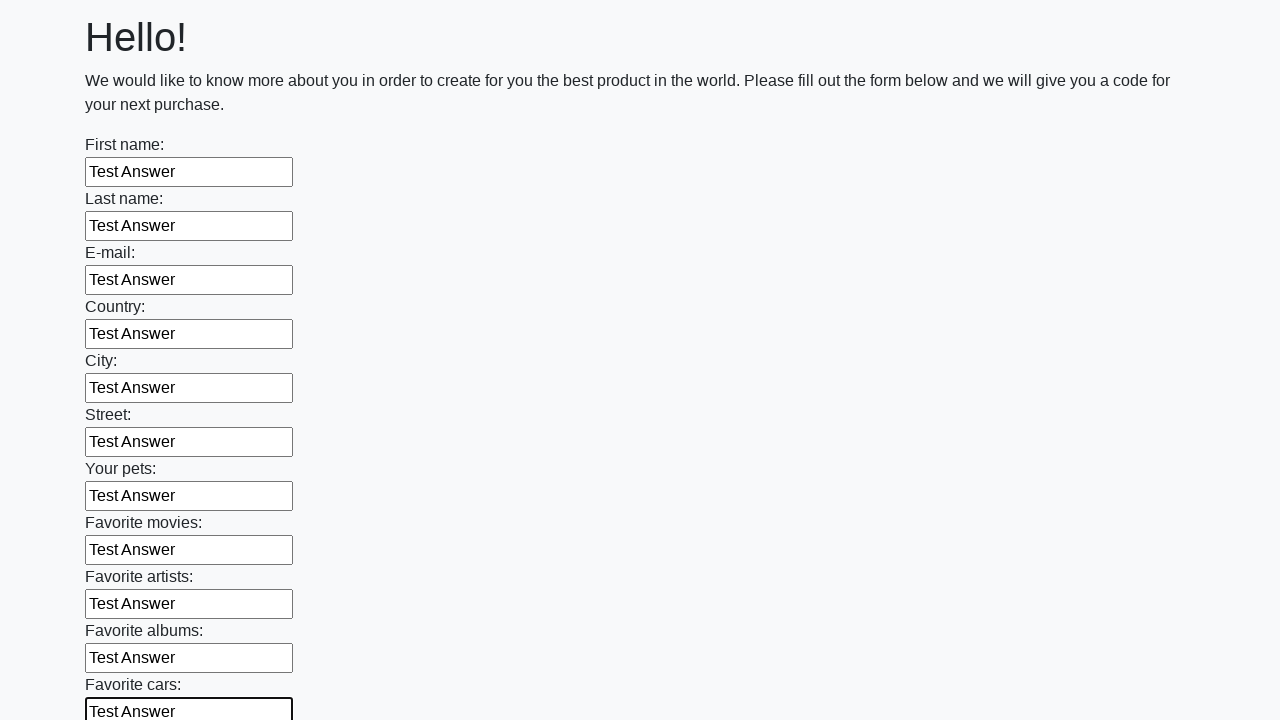

Filled an input field with 'Test Answer' on input >> nth=11
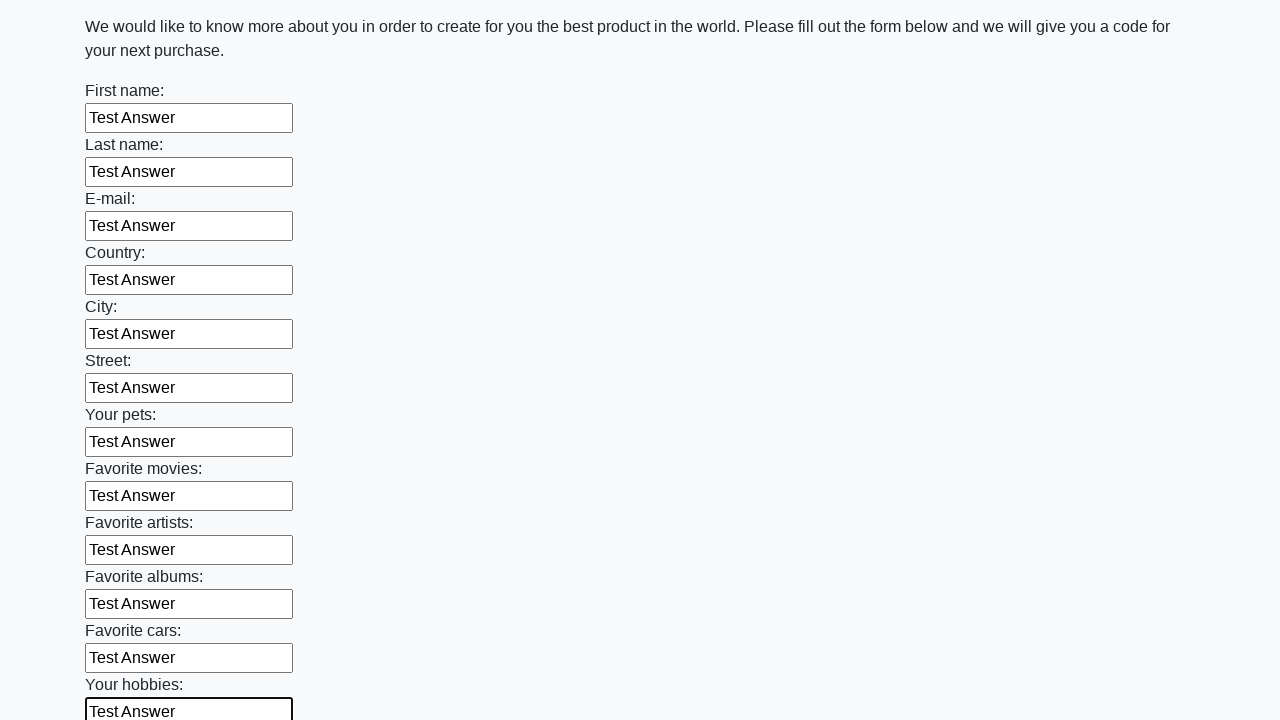

Filled an input field with 'Test Answer' on input >> nth=12
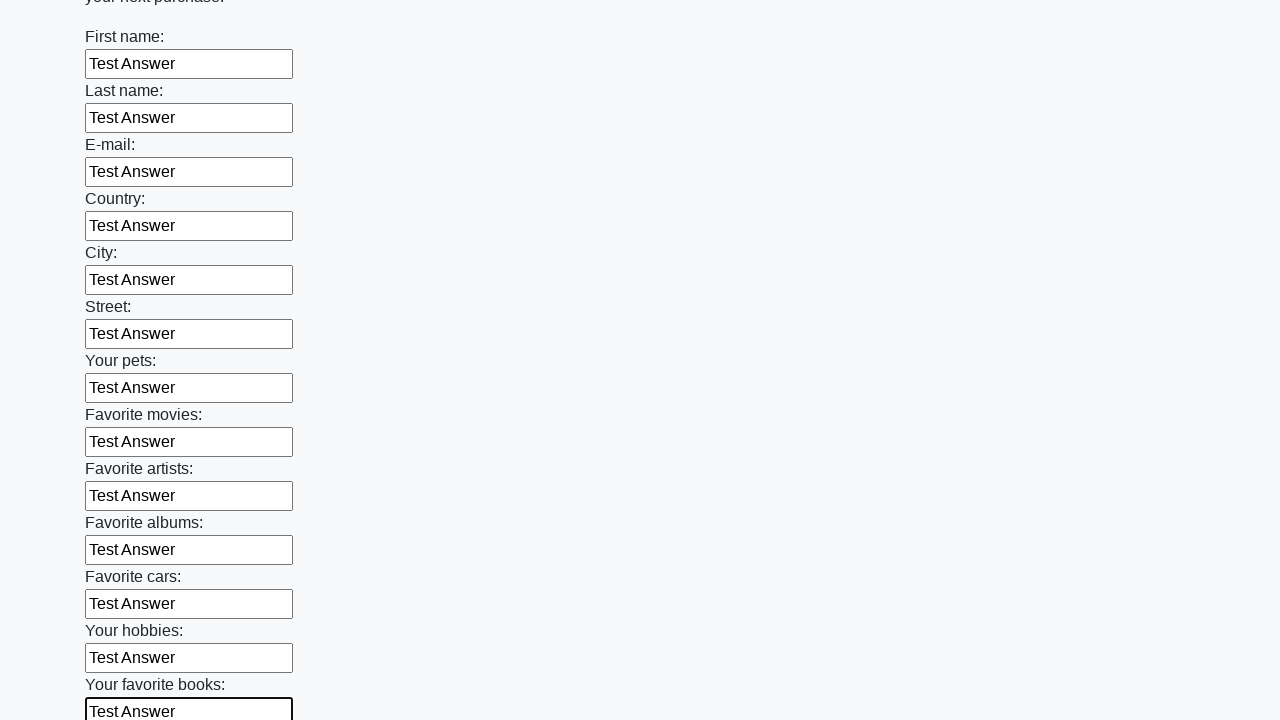

Filled an input field with 'Test Answer' on input >> nth=13
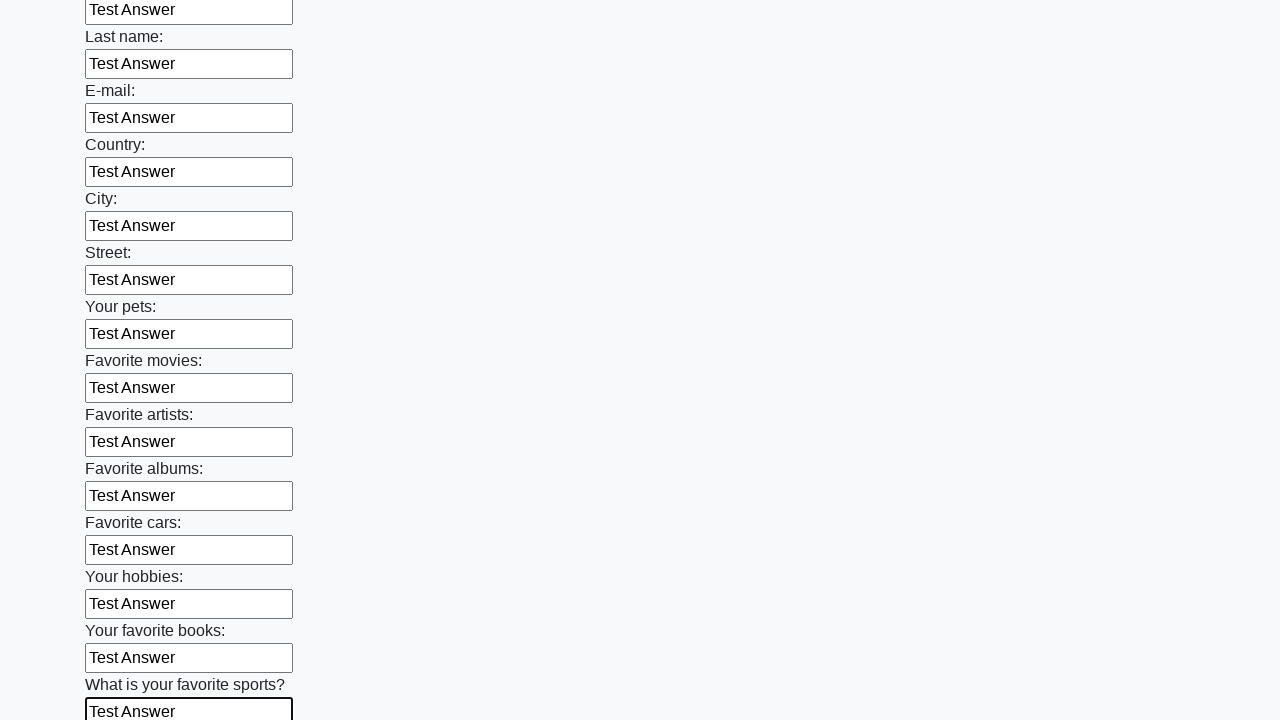

Filled an input field with 'Test Answer' on input >> nth=14
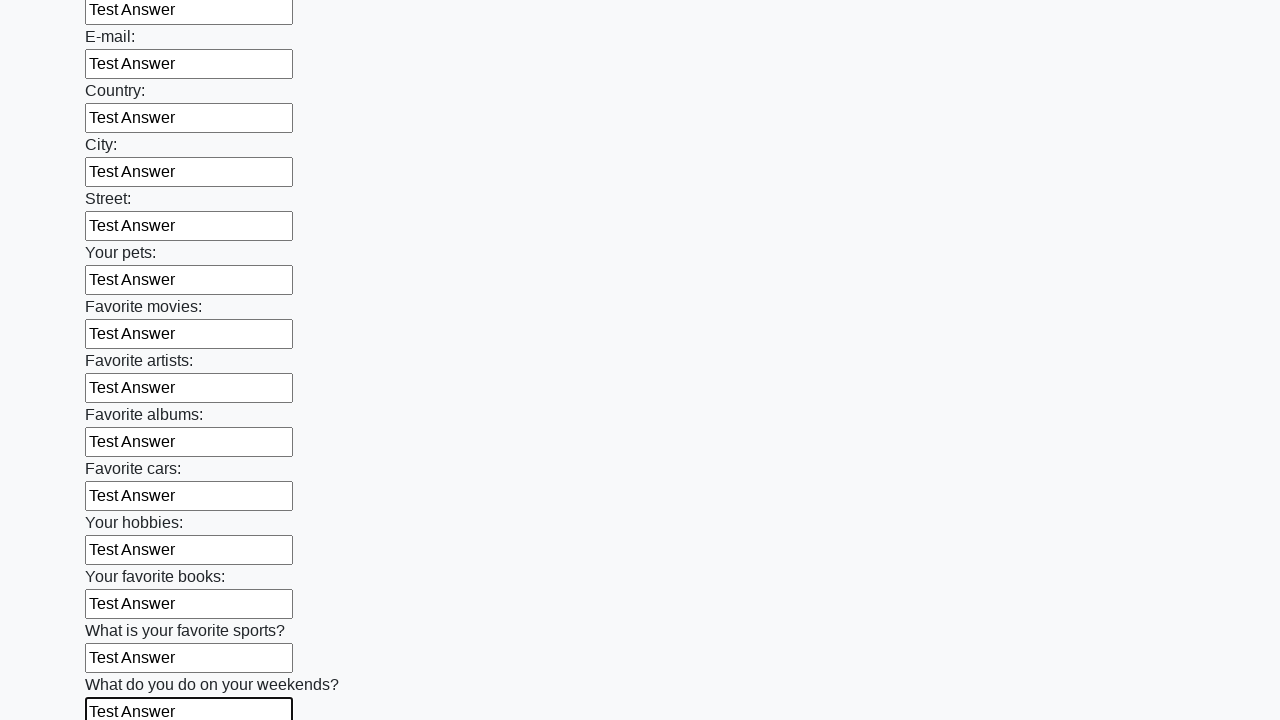

Filled an input field with 'Test Answer' on input >> nth=15
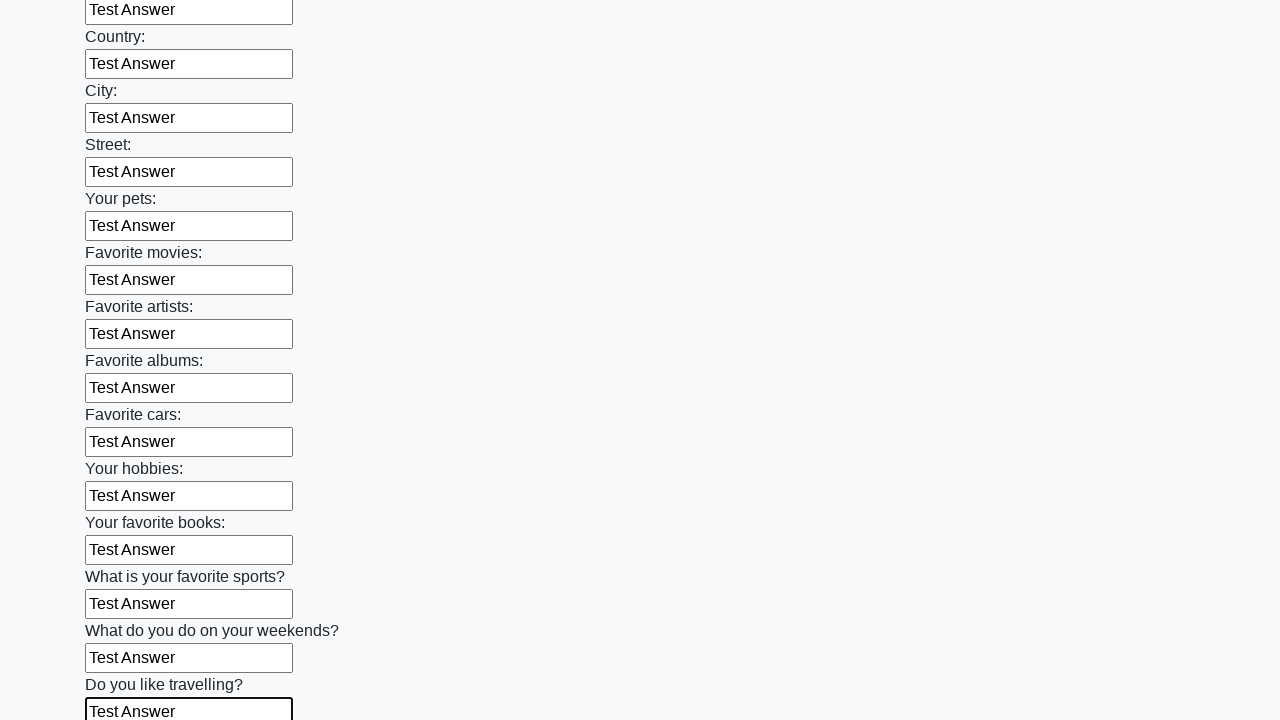

Filled an input field with 'Test Answer' on input >> nth=16
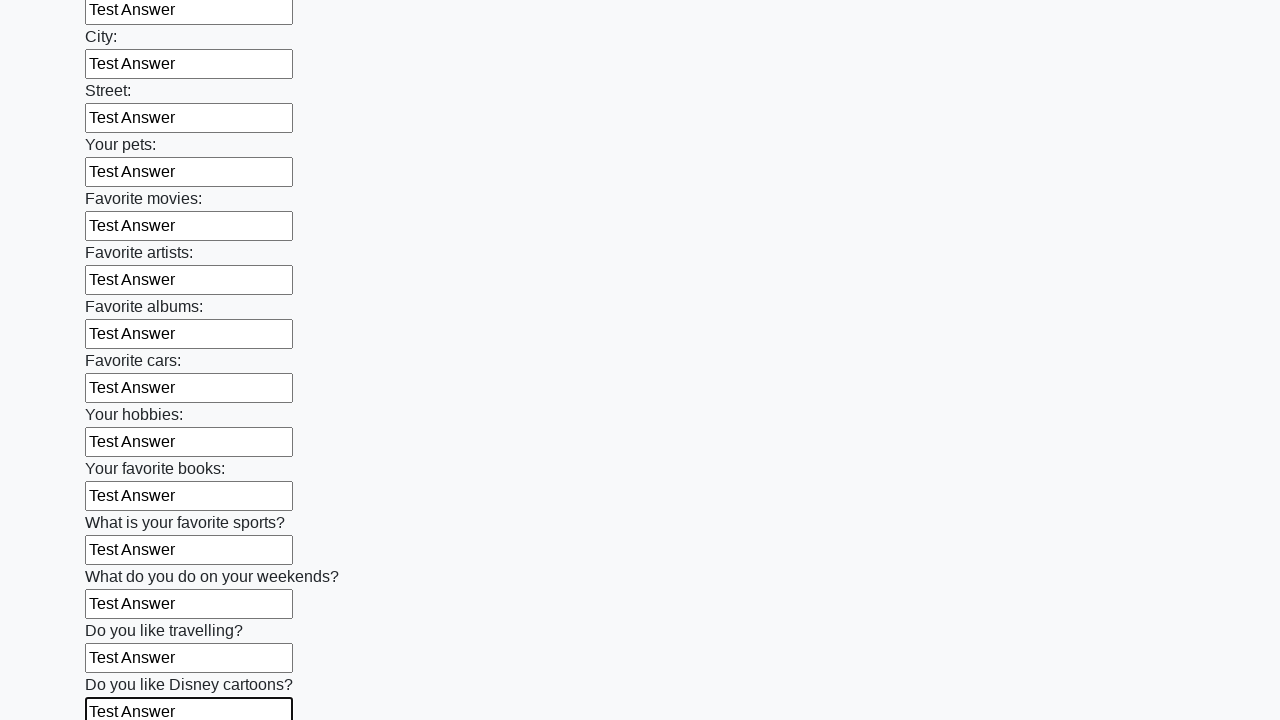

Filled an input field with 'Test Answer' on input >> nth=17
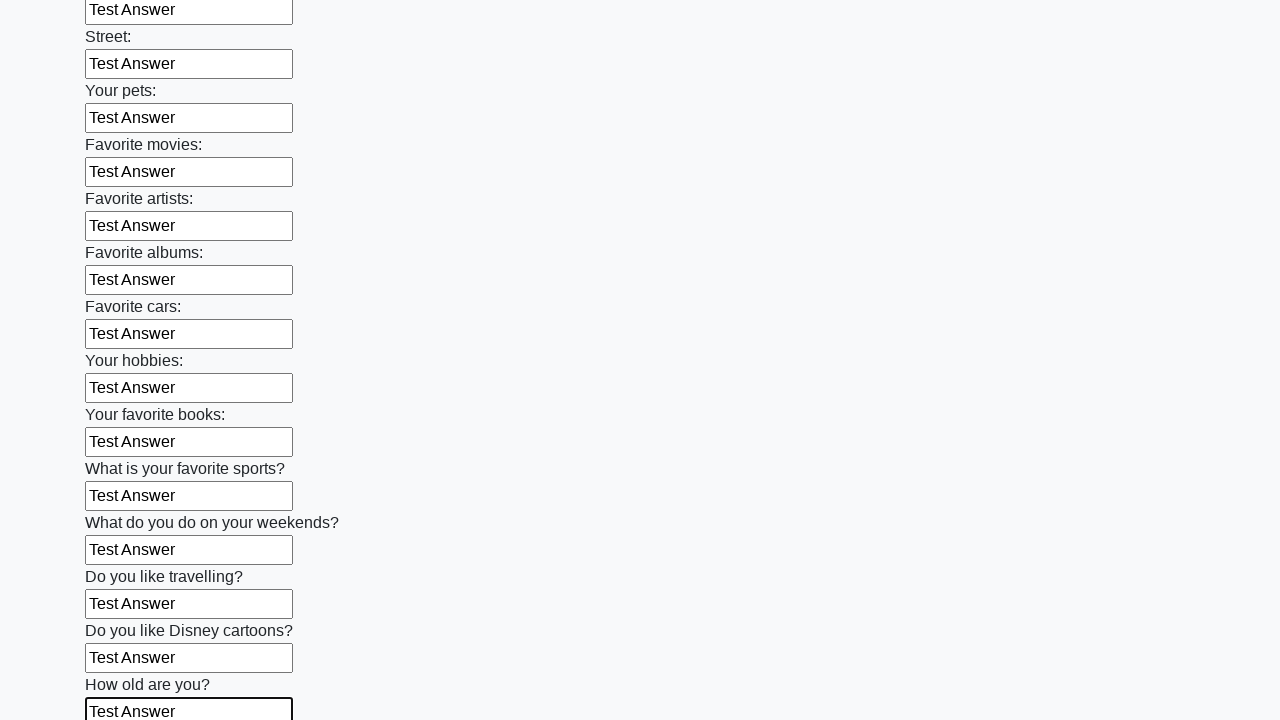

Filled an input field with 'Test Answer' on input >> nth=18
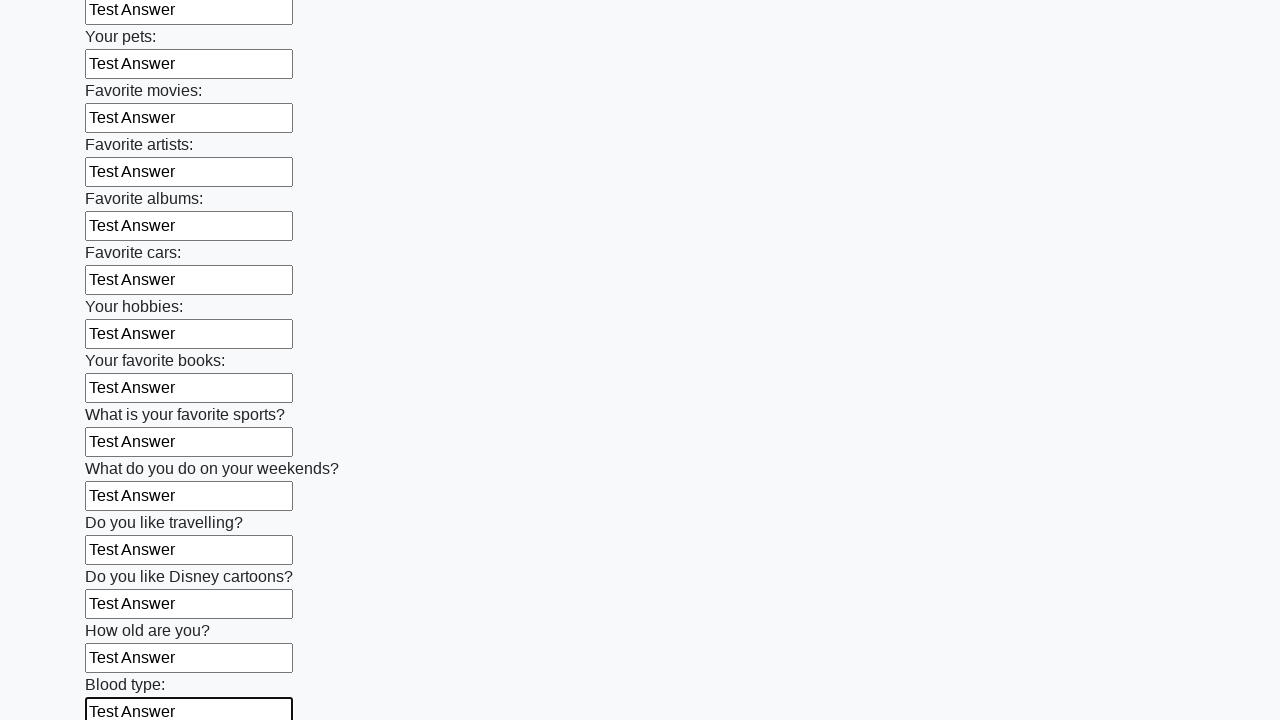

Filled an input field with 'Test Answer' on input >> nth=19
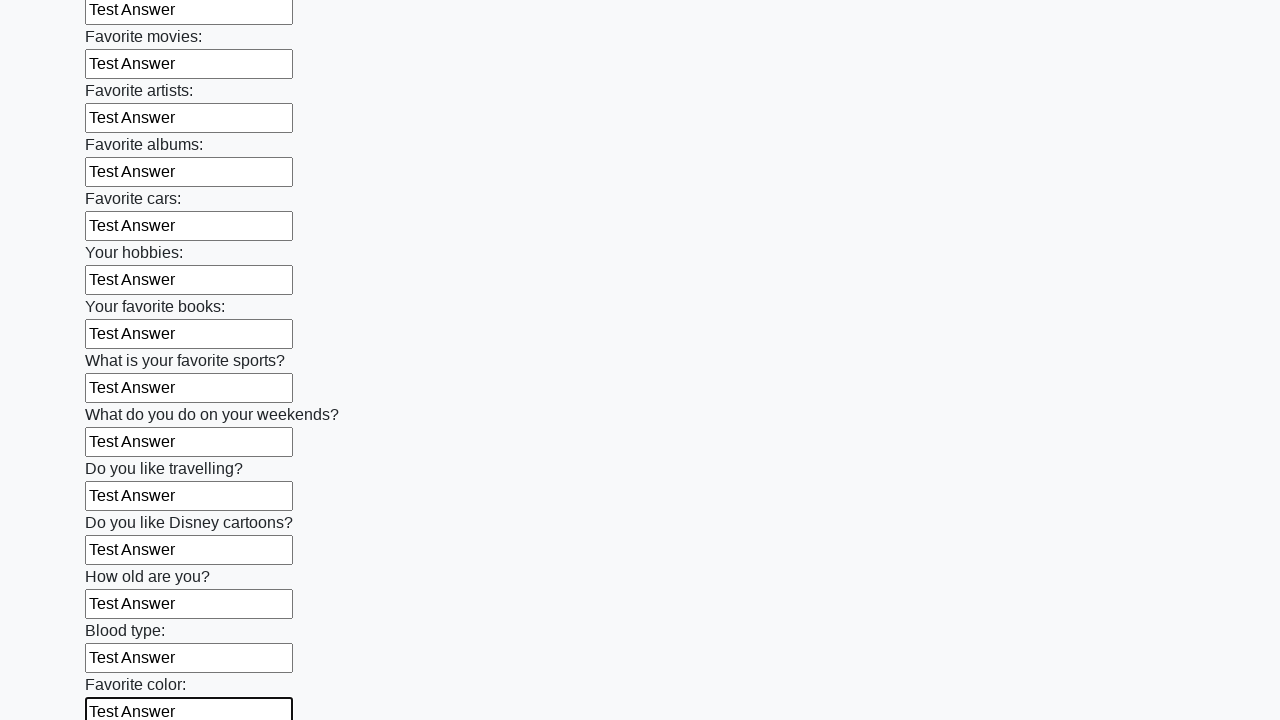

Filled an input field with 'Test Answer' on input >> nth=20
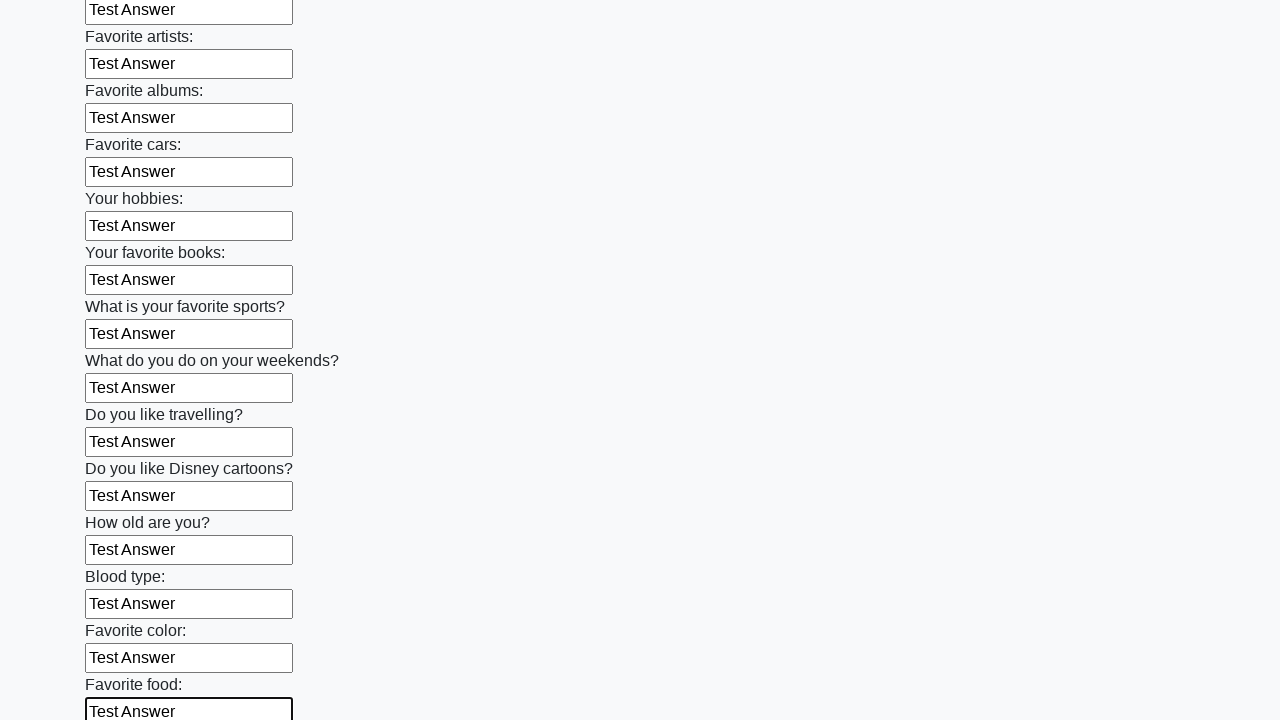

Filled an input field with 'Test Answer' on input >> nth=21
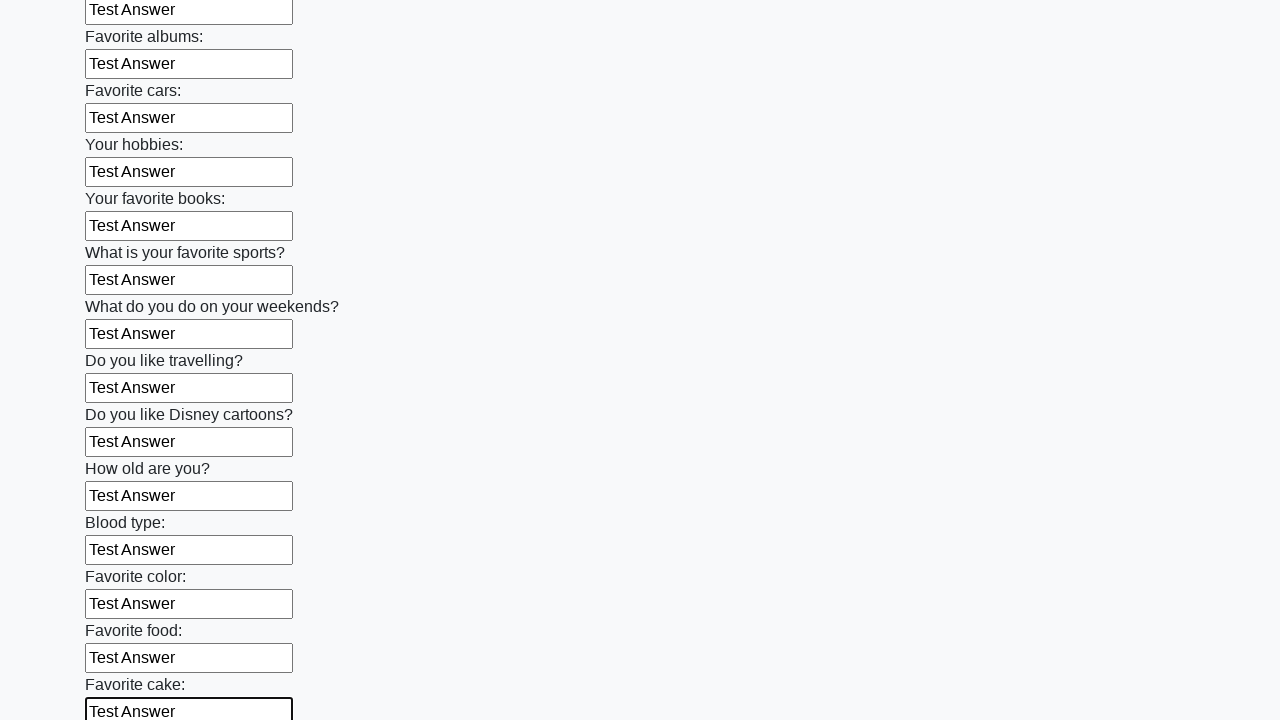

Filled an input field with 'Test Answer' on input >> nth=22
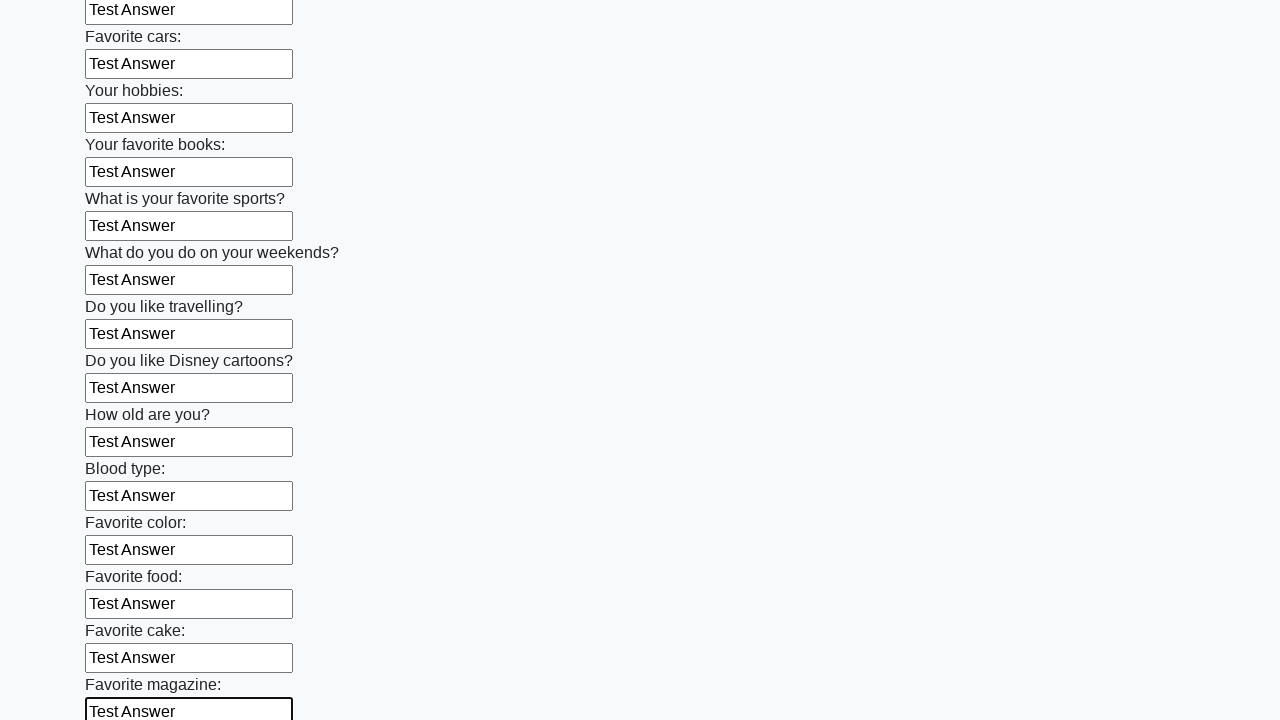

Filled an input field with 'Test Answer' on input >> nth=23
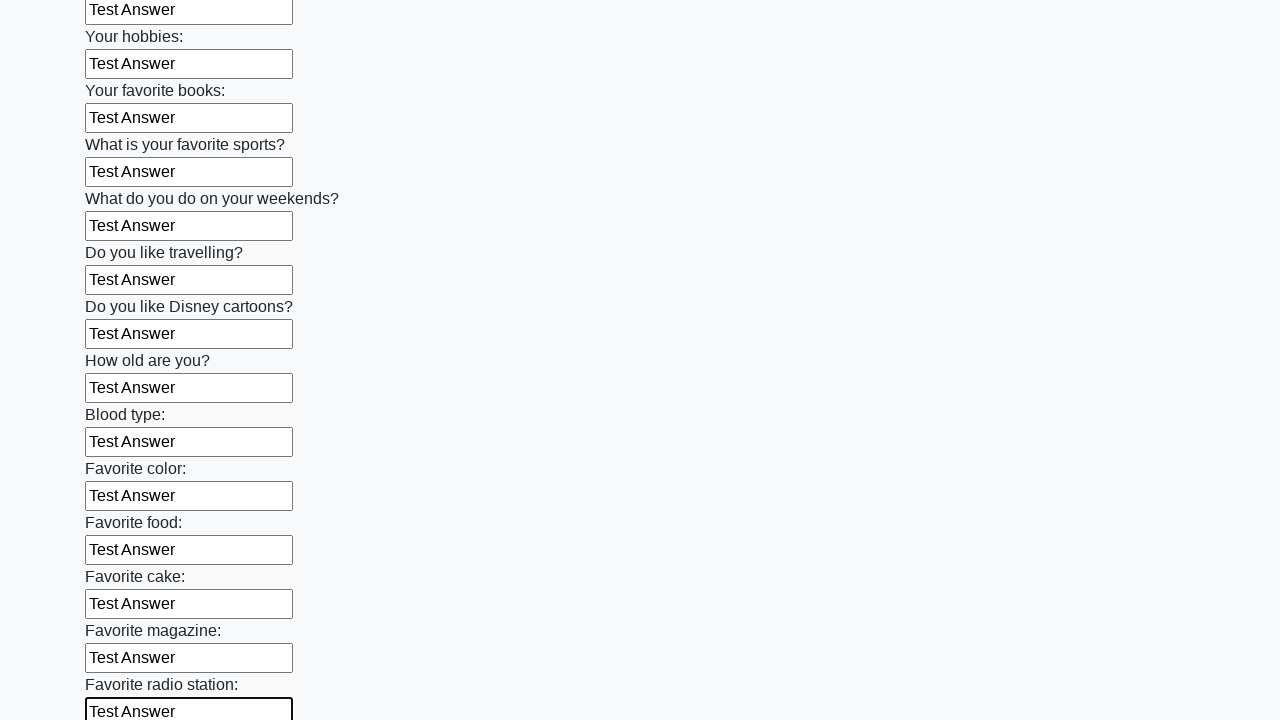

Filled an input field with 'Test Answer' on input >> nth=24
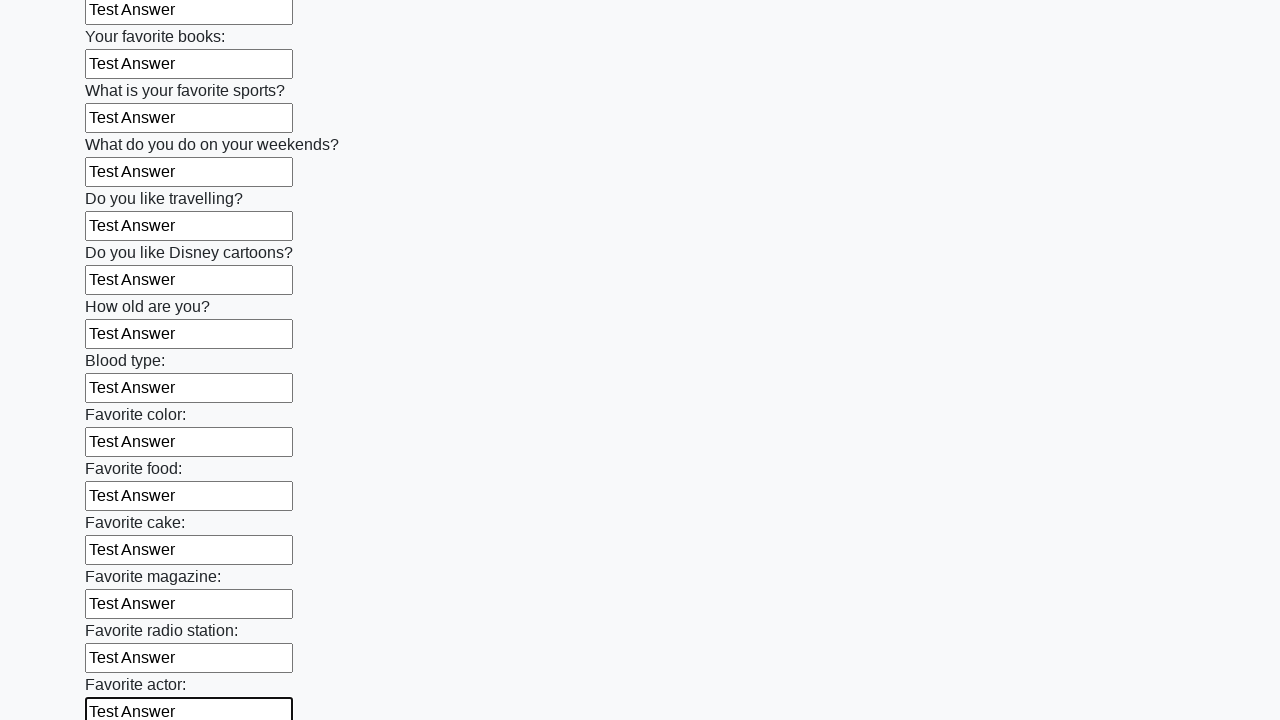

Filled an input field with 'Test Answer' on input >> nth=25
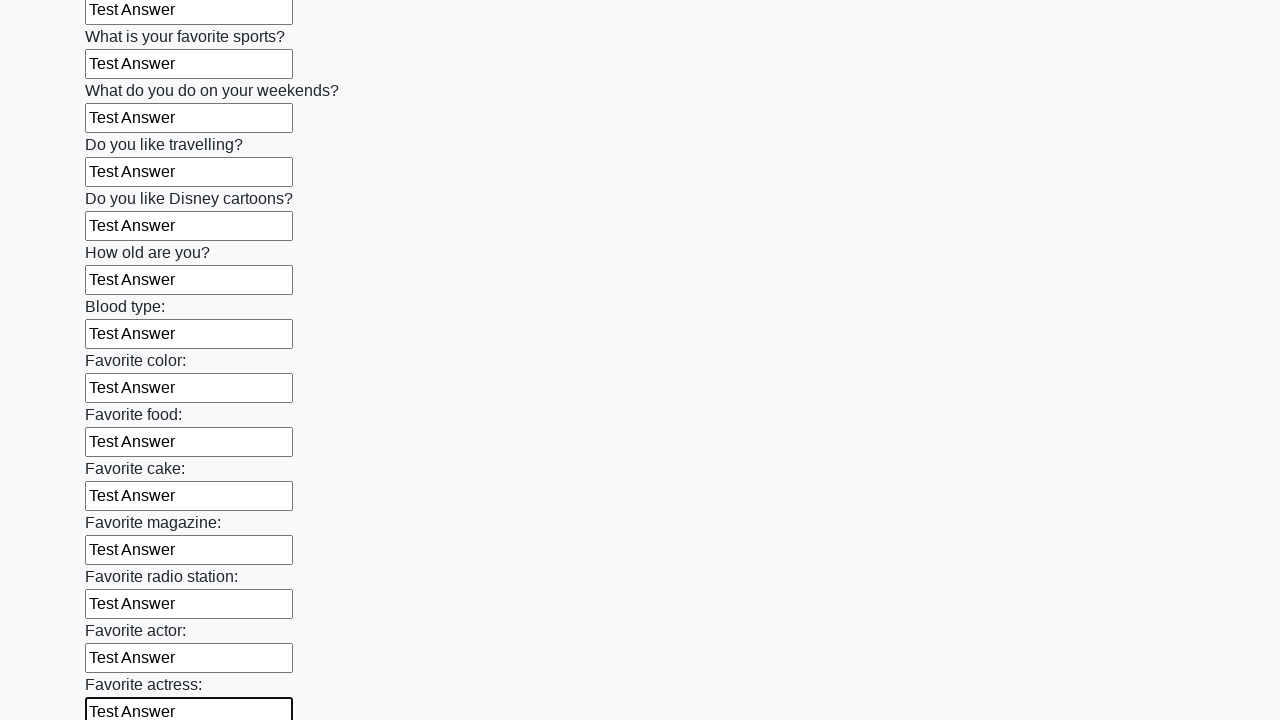

Filled an input field with 'Test Answer' on input >> nth=26
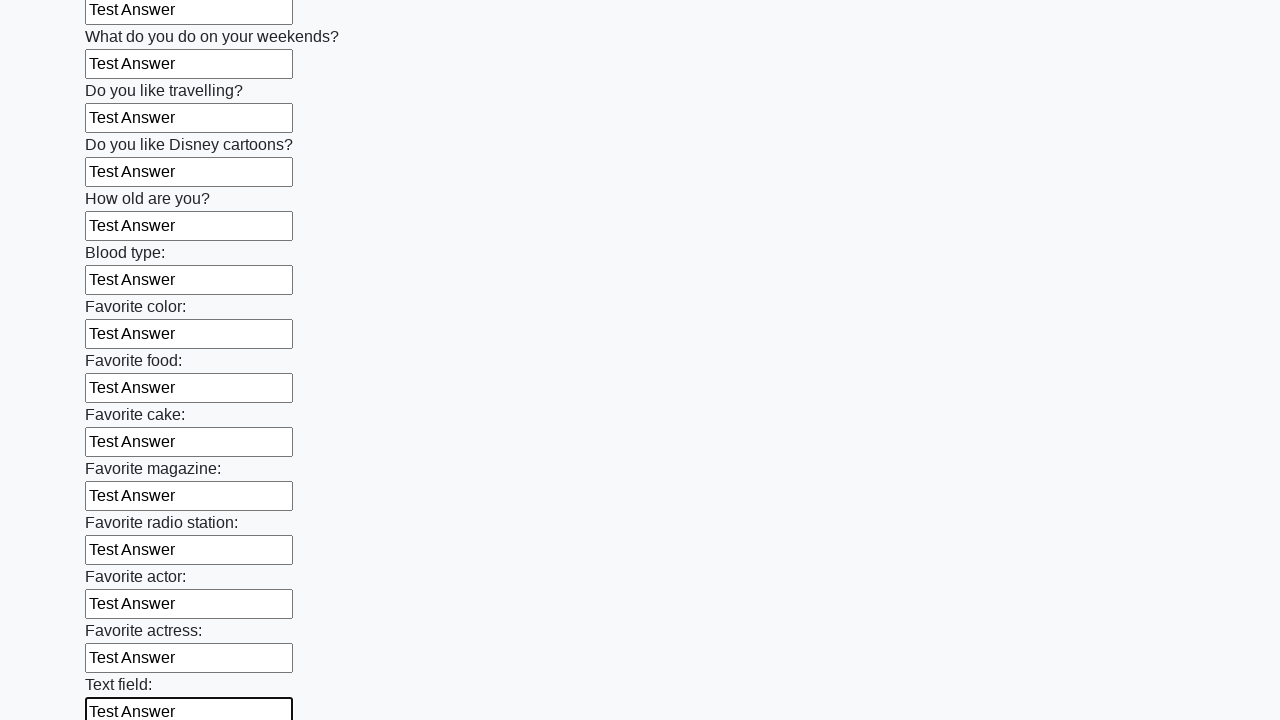

Filled an input field with 'Test Answer' on input >> nth=27
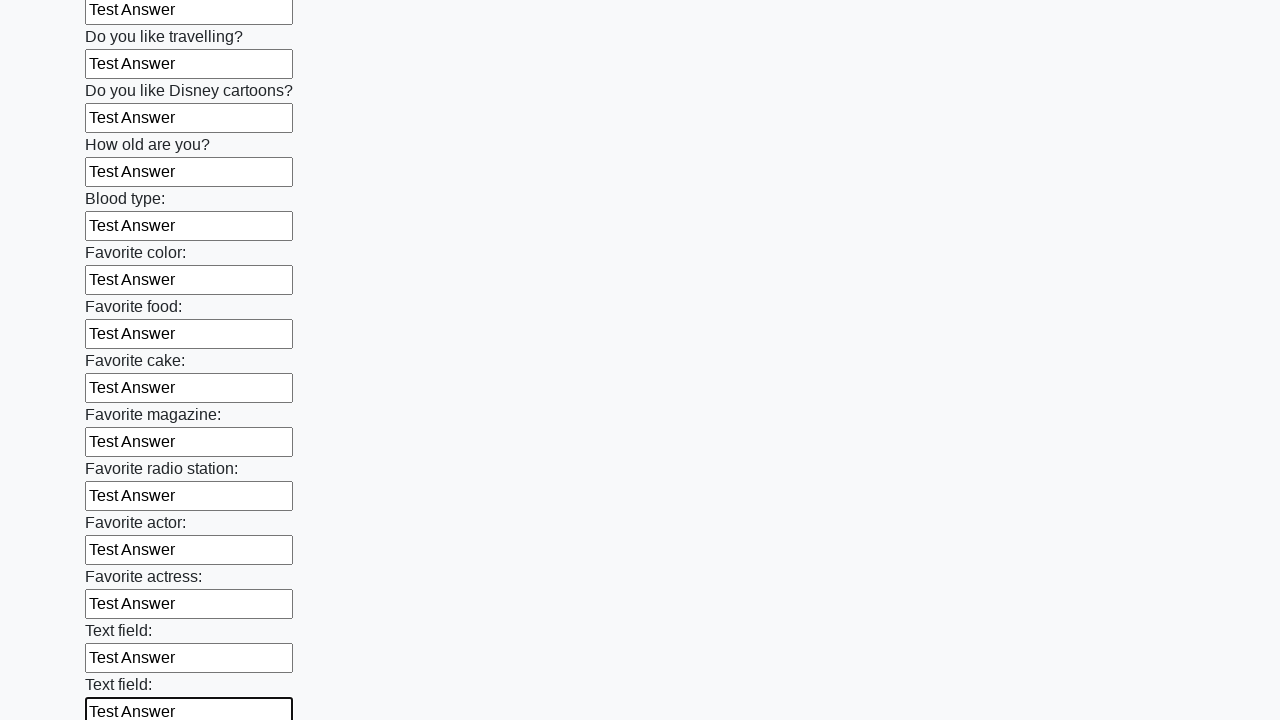

Filled an input field with 'Test Answer' on input >> nth=28
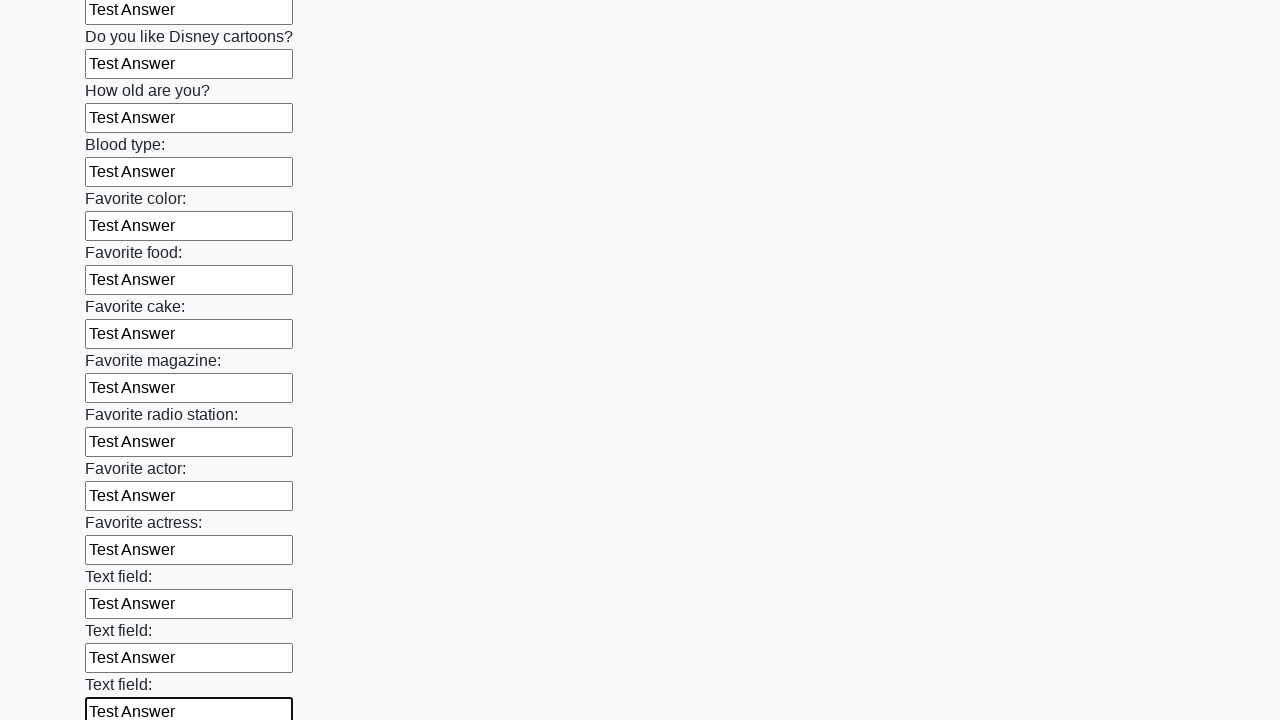

Filled an input field with 'Test Answer' on input >> nth=29
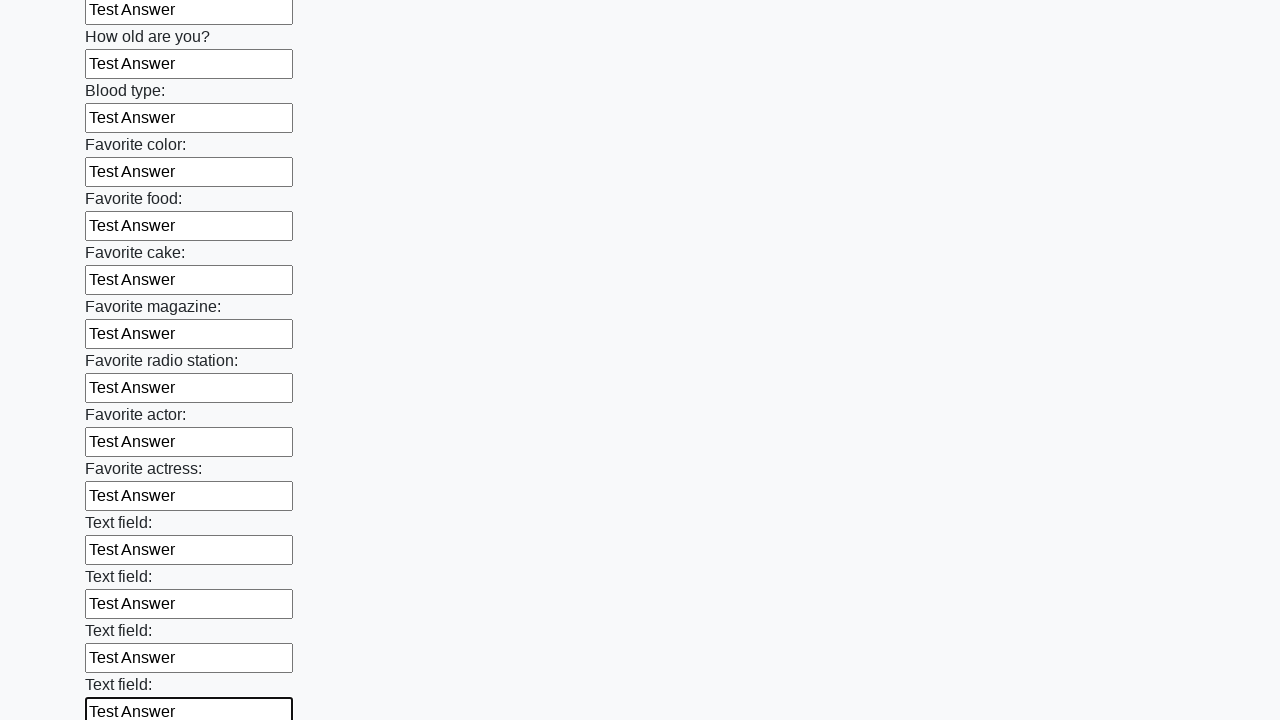

Filled an input field with 'Test Answer' on input >> nth=30
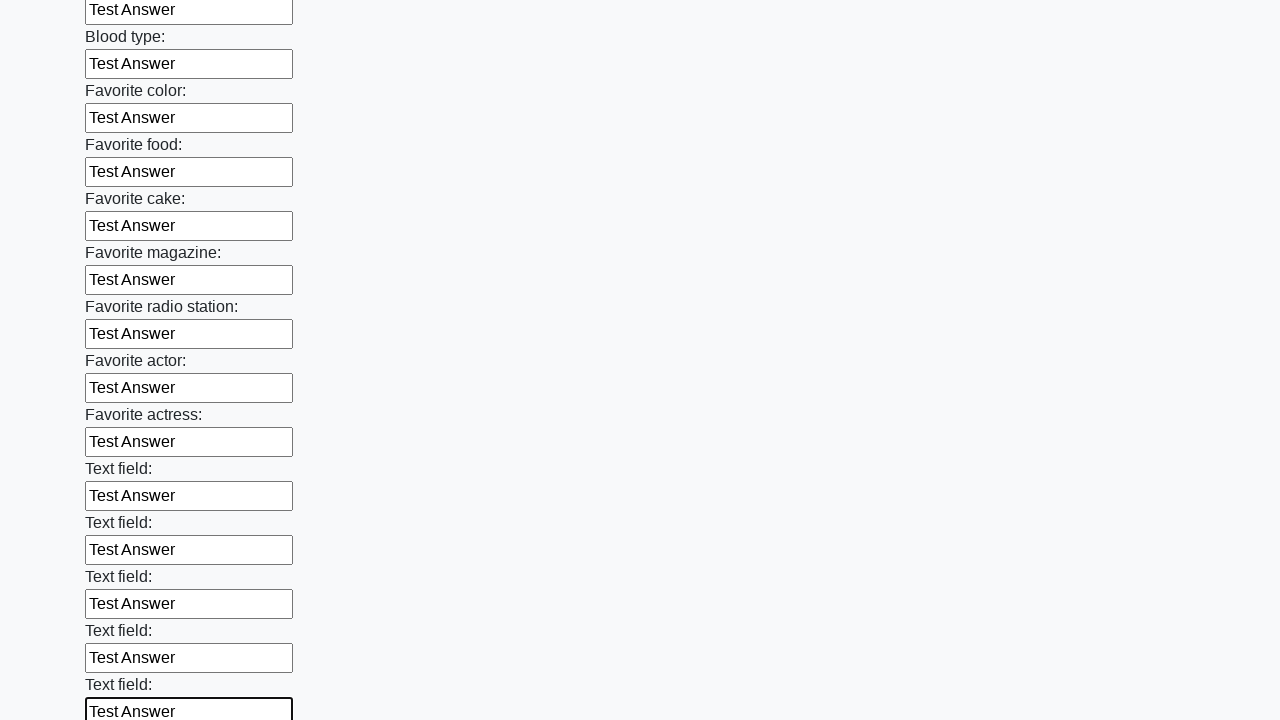

Filled an input field with 'Test Answer' on input >> nth=31
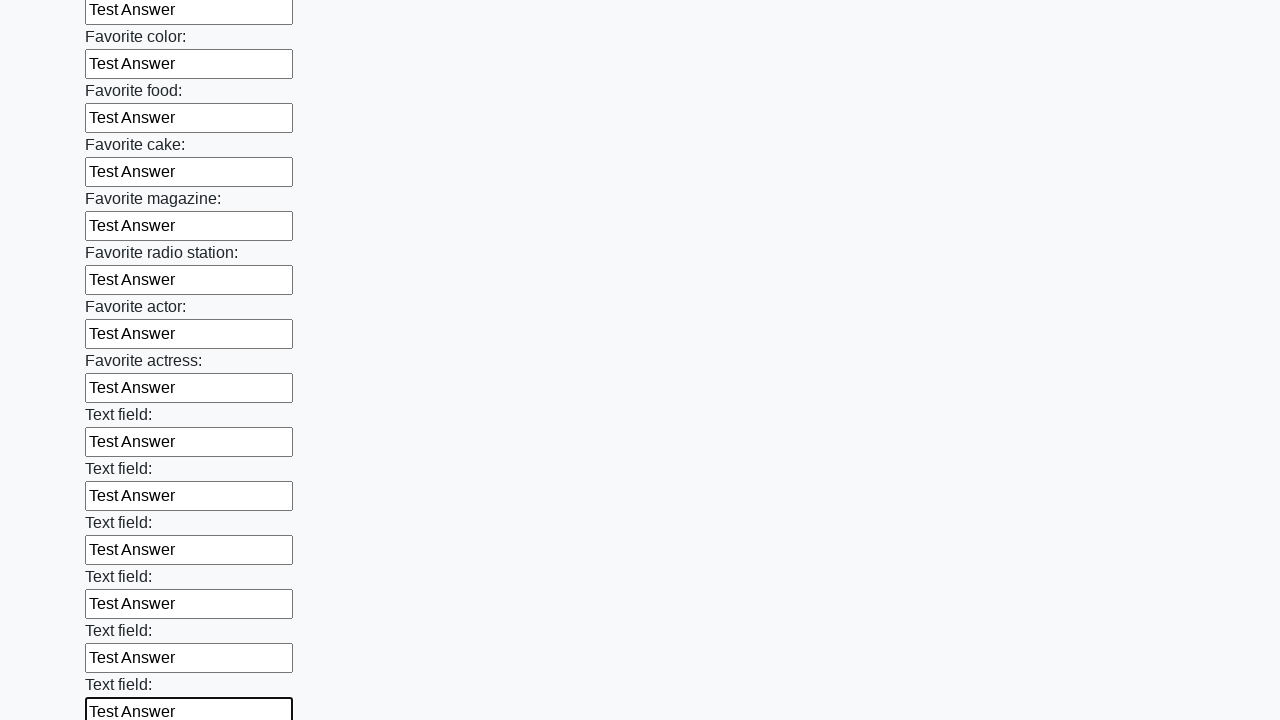

Filled an input field with 'Test Answer' on input >> nth=32
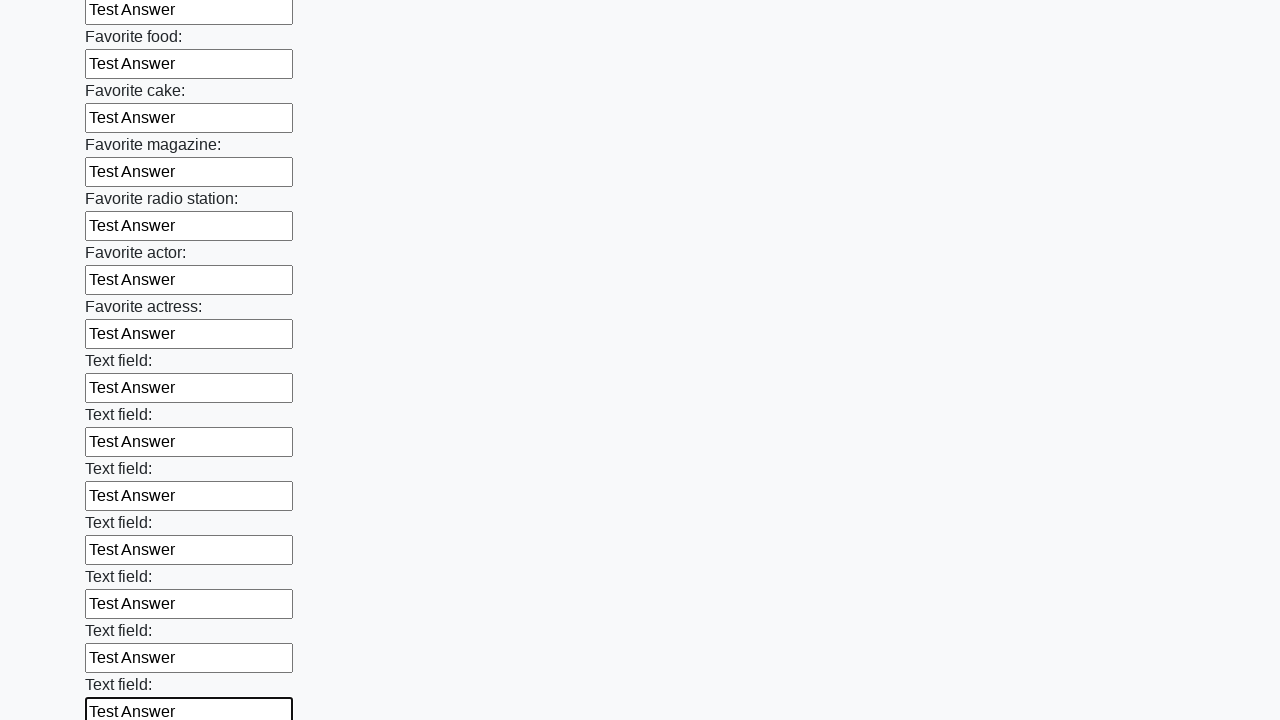

Filled an input field with 'Test Answer' on input >> nth=33
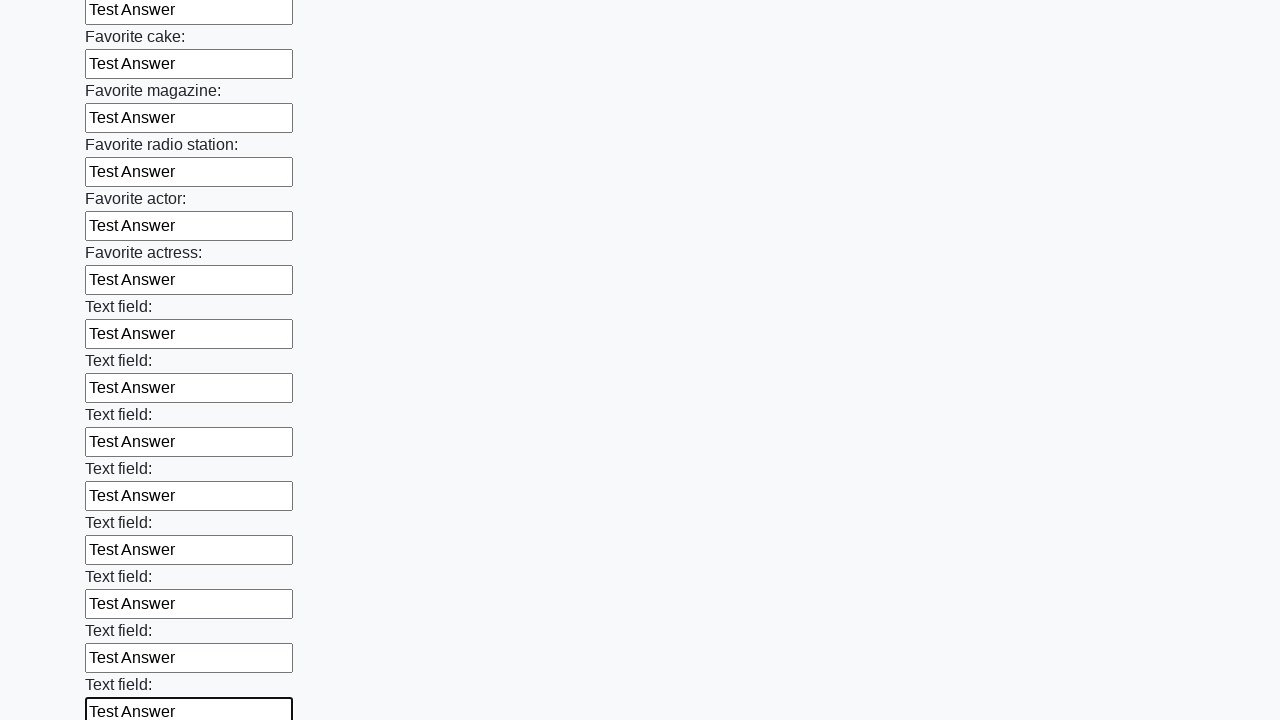

Filled an input field with 'Test Answer' on input >> nth=34
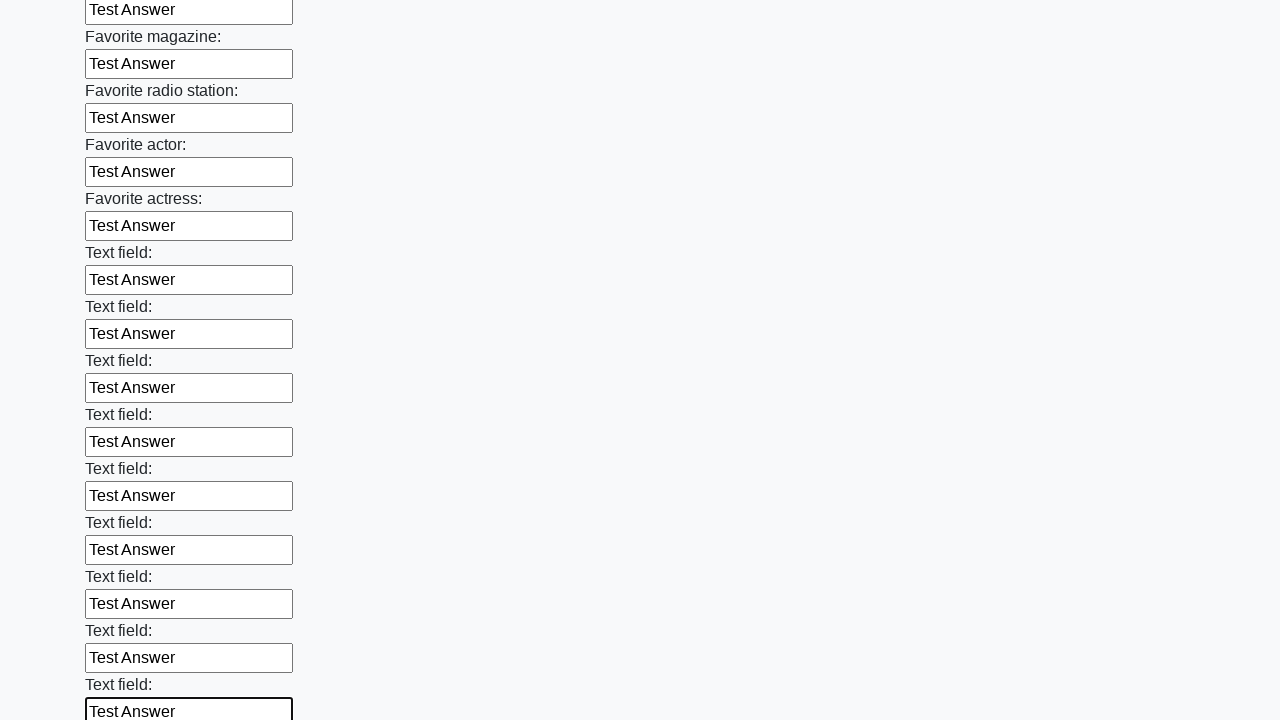

Filled an input field with 'Test Answer' on input >> nth=35
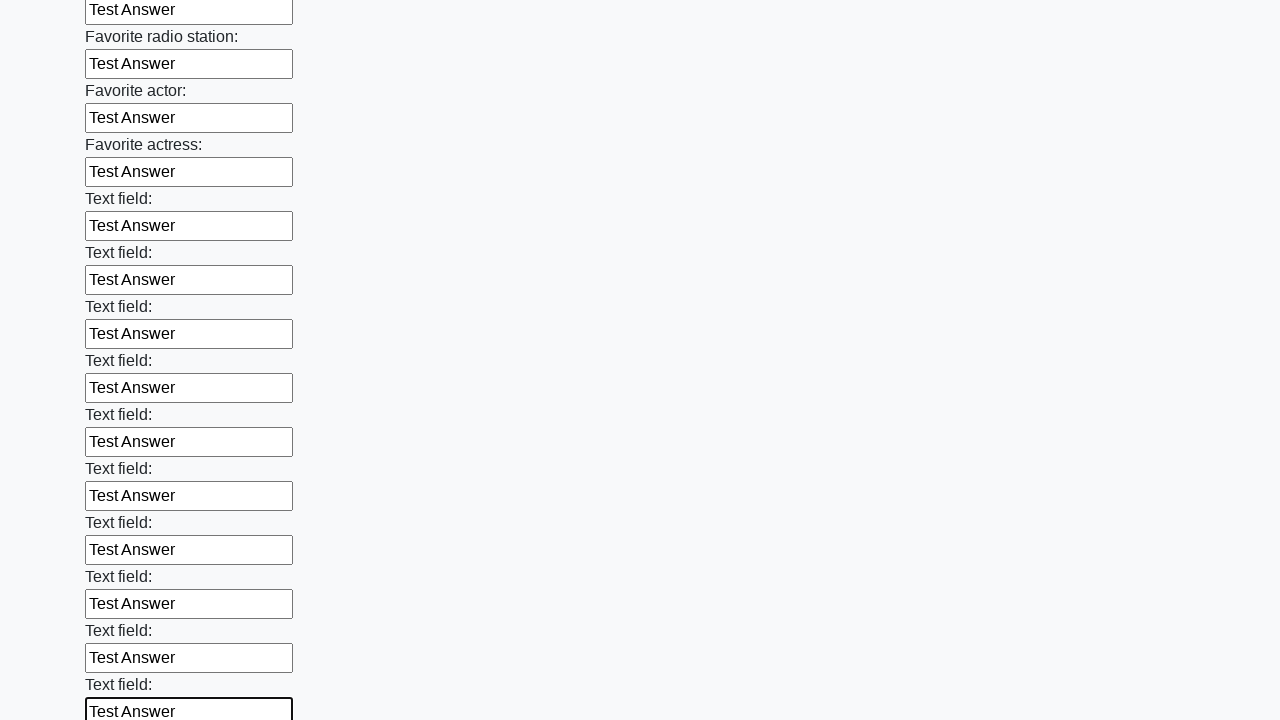

Filled an input field with 'Test Answer' on input >> nth=36
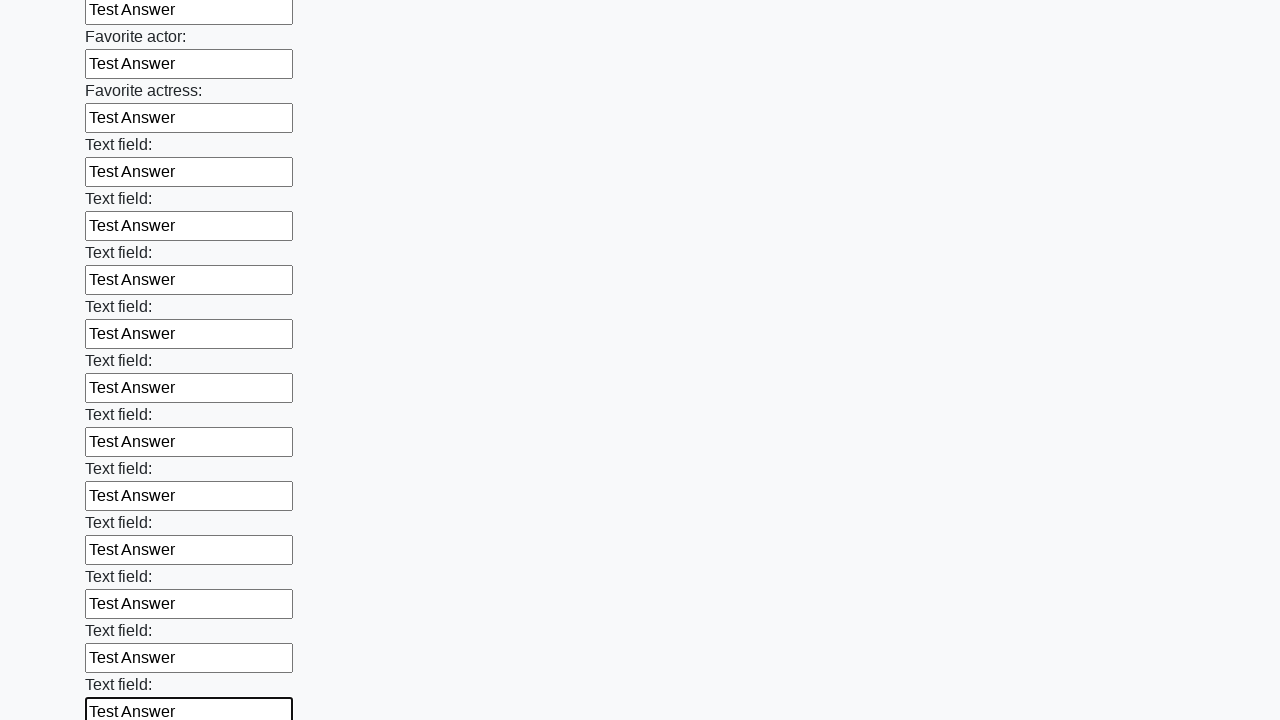

Filled an input field with 'Test Answer' on input >> nth=37
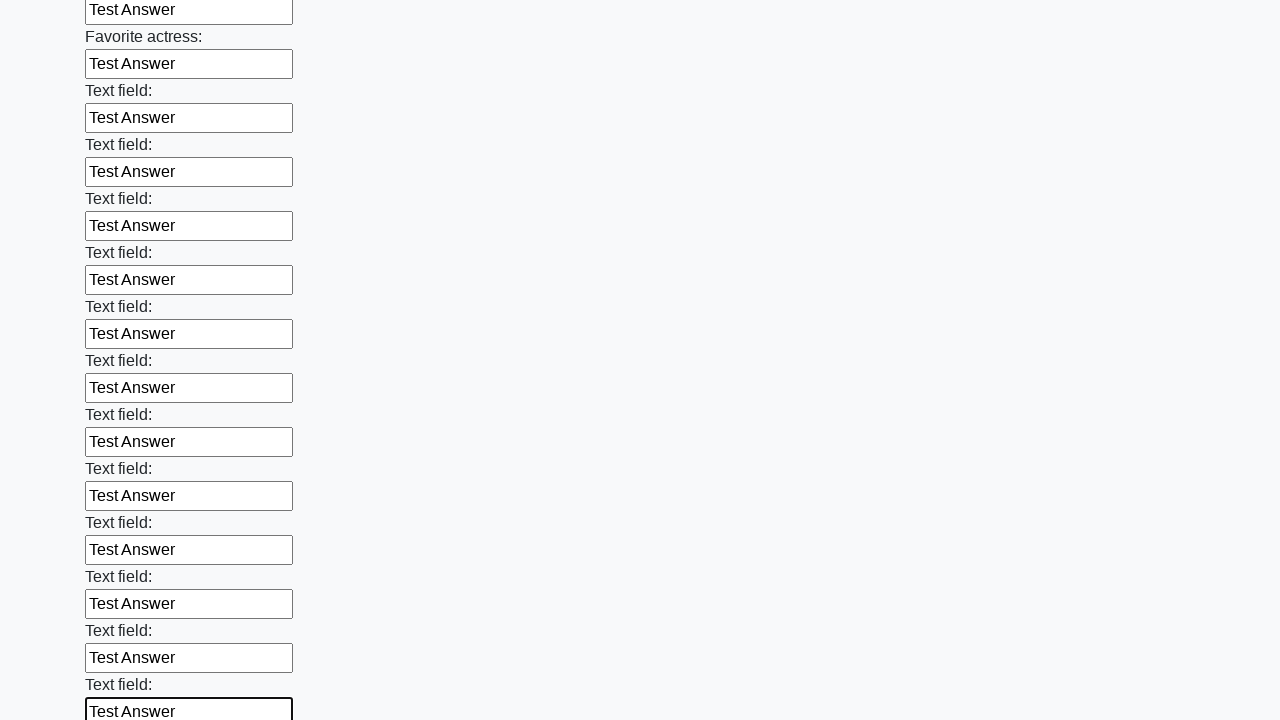

Filled an input field with 'Test Answer' on input >> nth=38
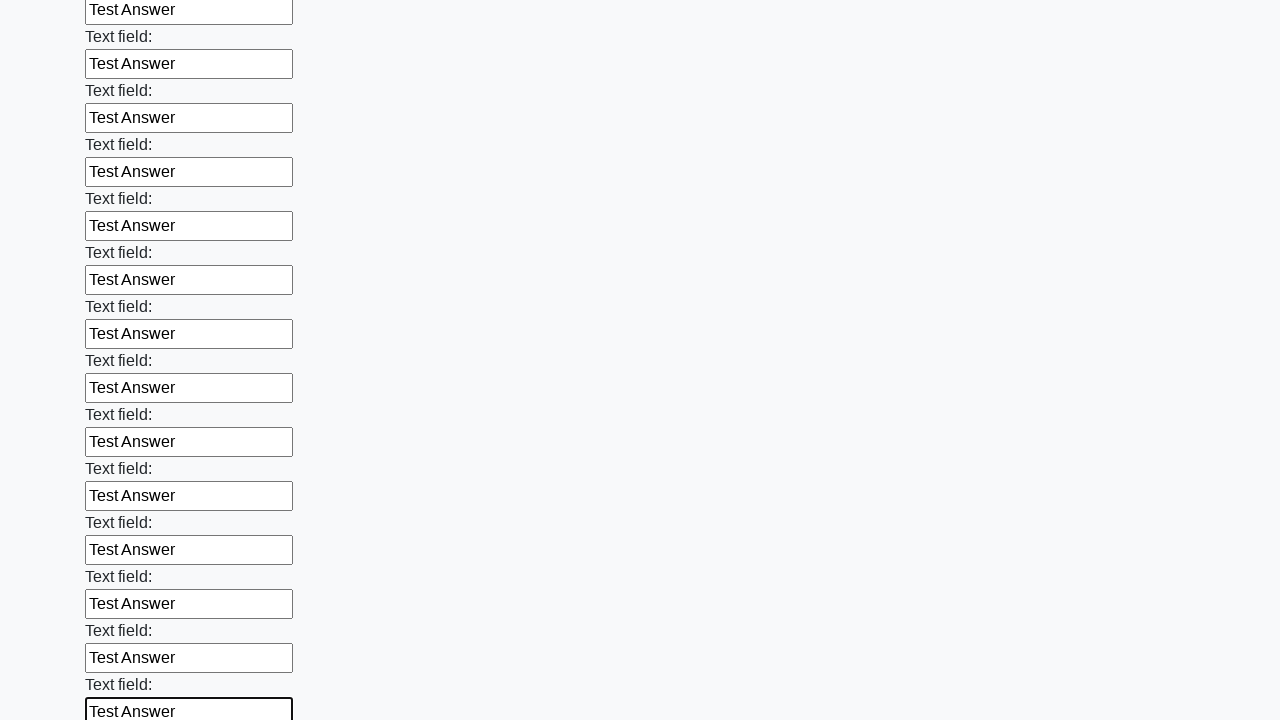

Filled an input field with 'Test Answer' on input >> nth=39
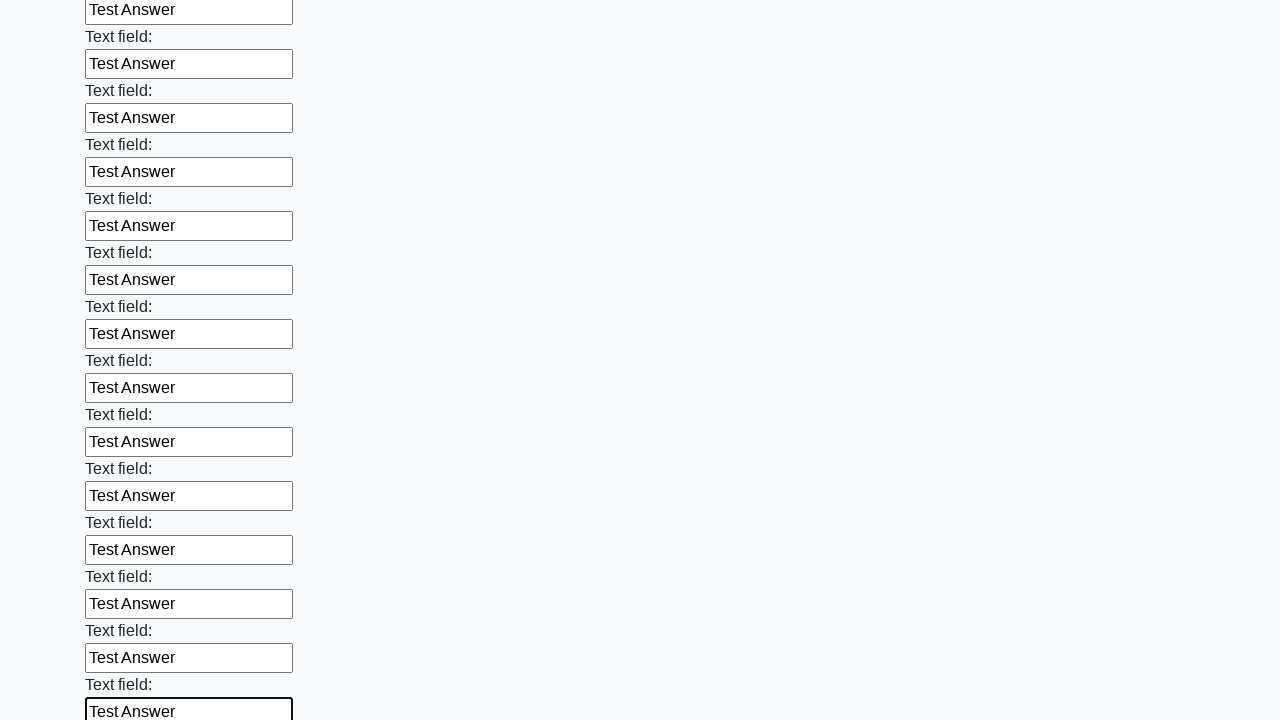

Filled an input field with 'Test Answer' on input >> nth=40
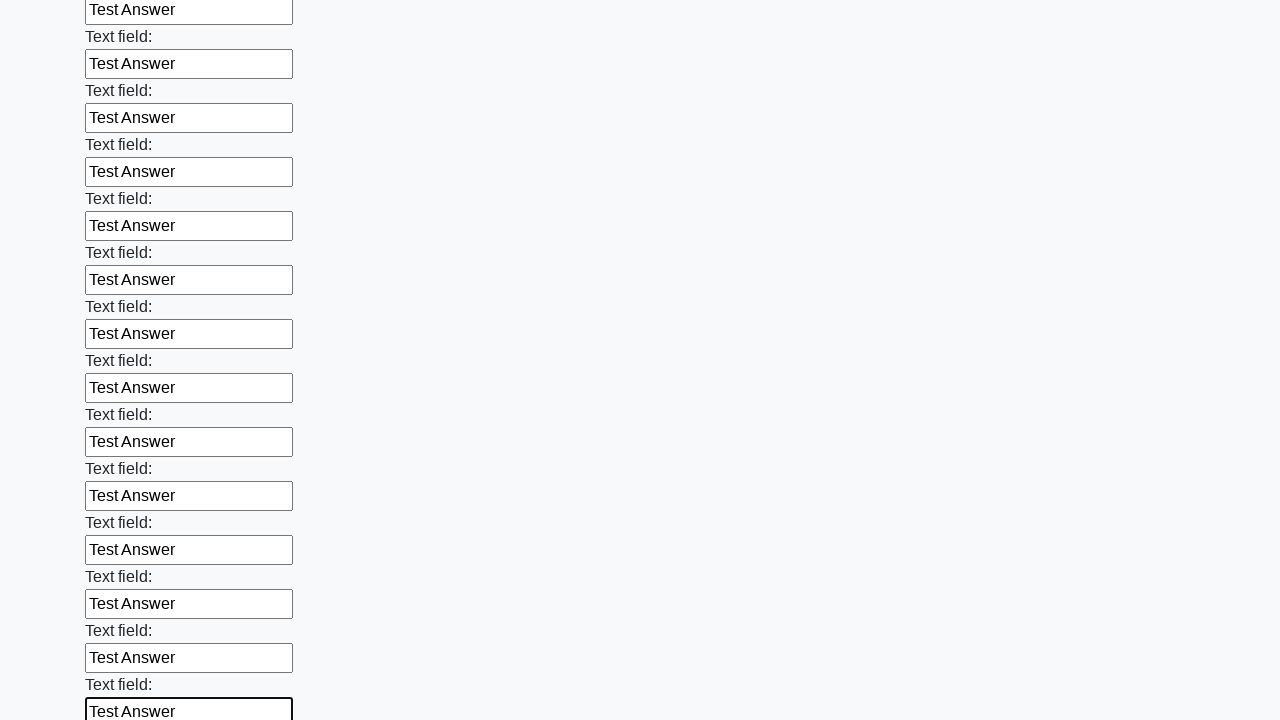

Filled an input field with 'Test Answer' on input >> nth=41
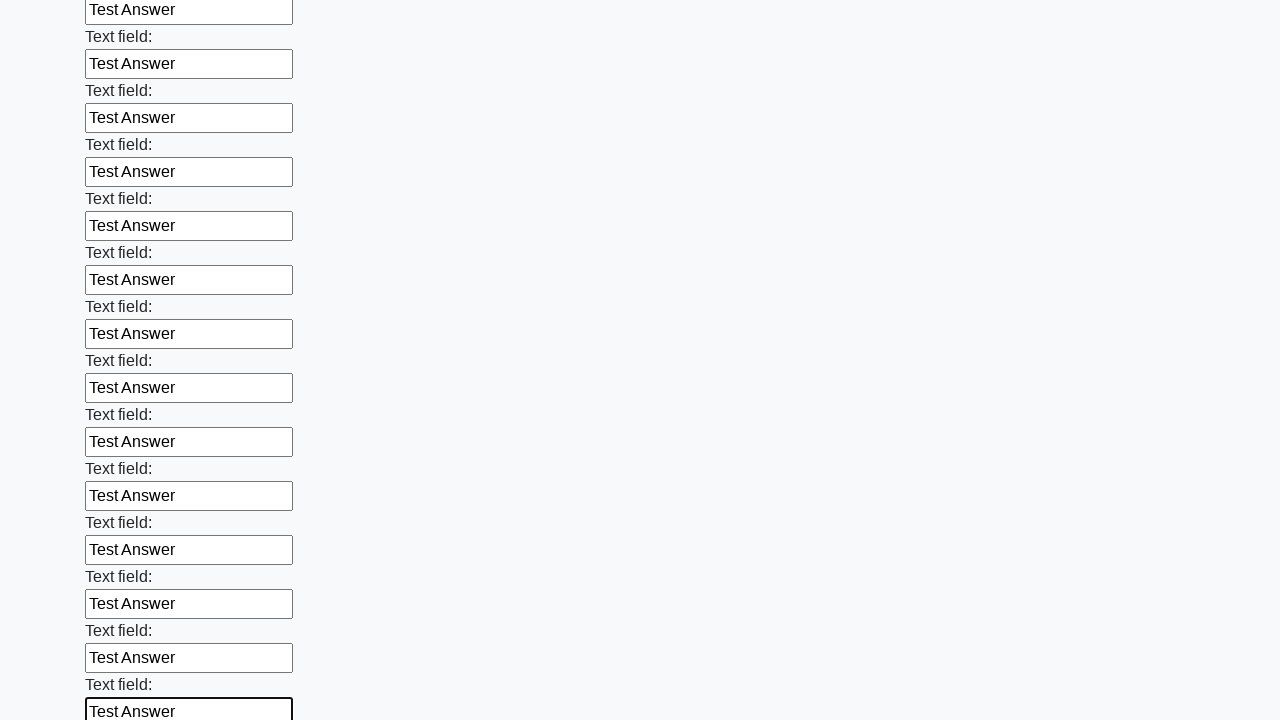

Filled an input field with 'Test Answer' on input >> nth=42
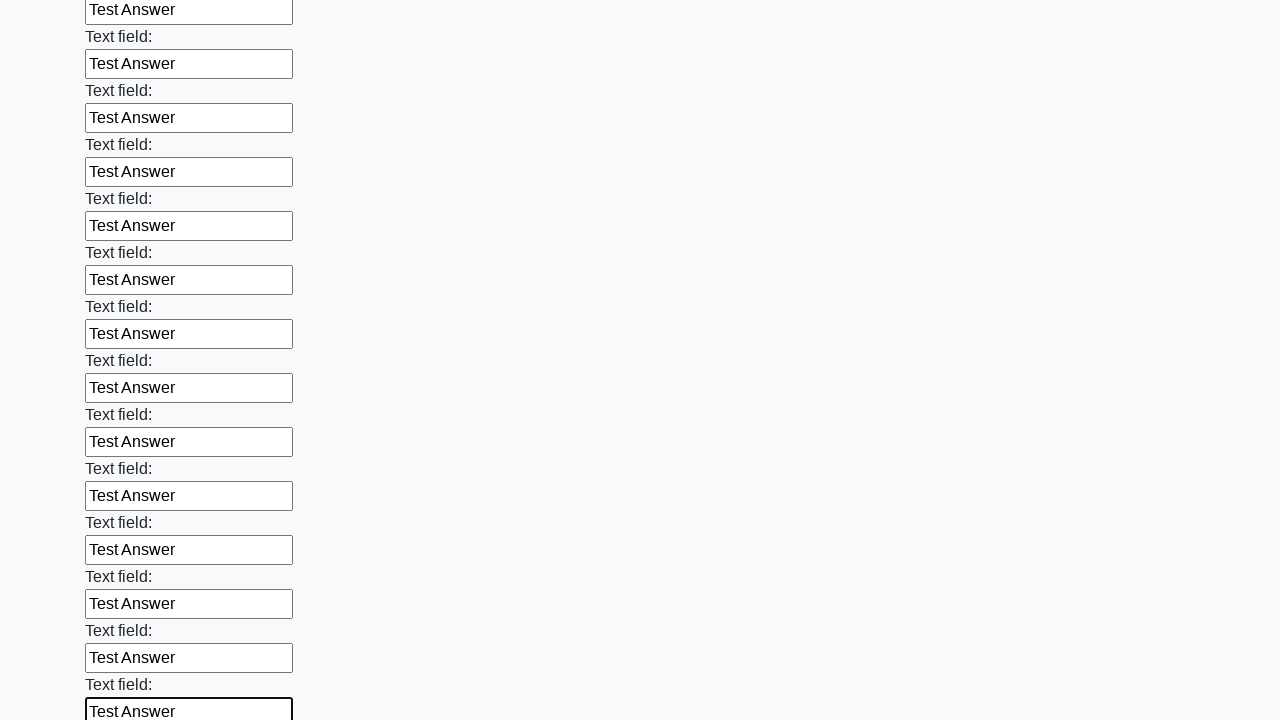

Filled an input field with 'Test Answer' on input >> nth=43
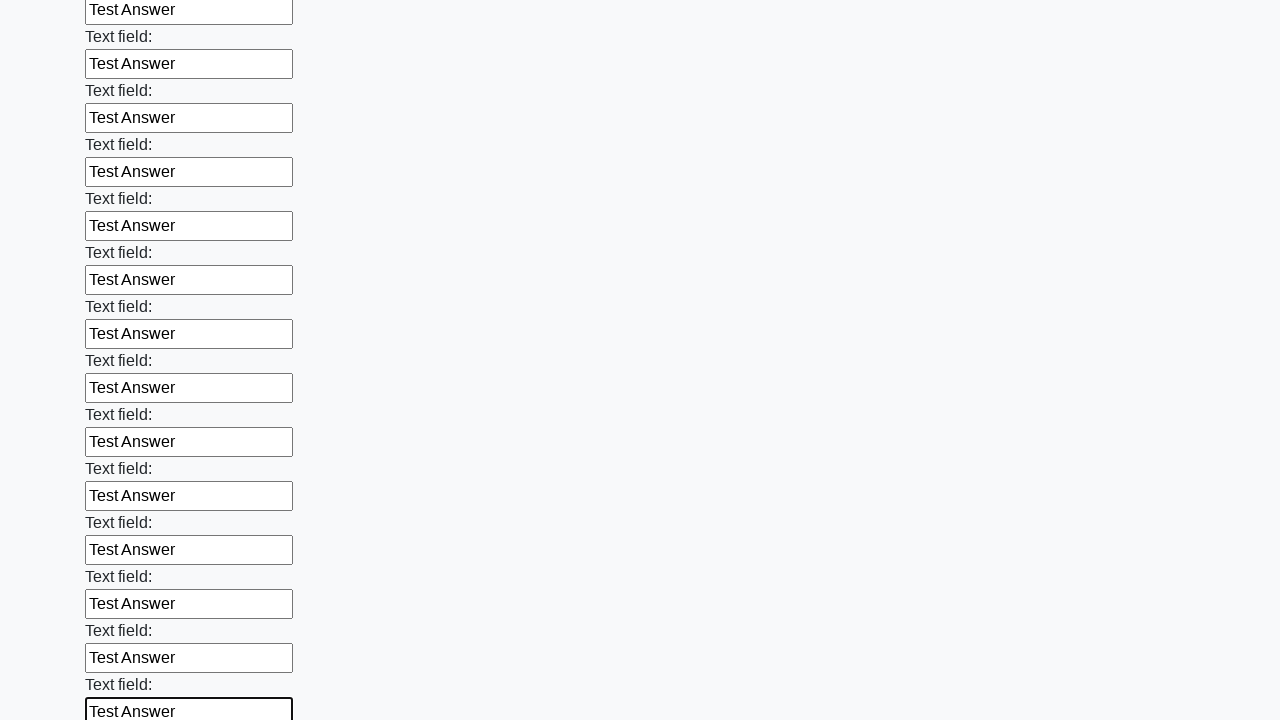

Filled an input field with 'Test Answer' on input >> nth=44
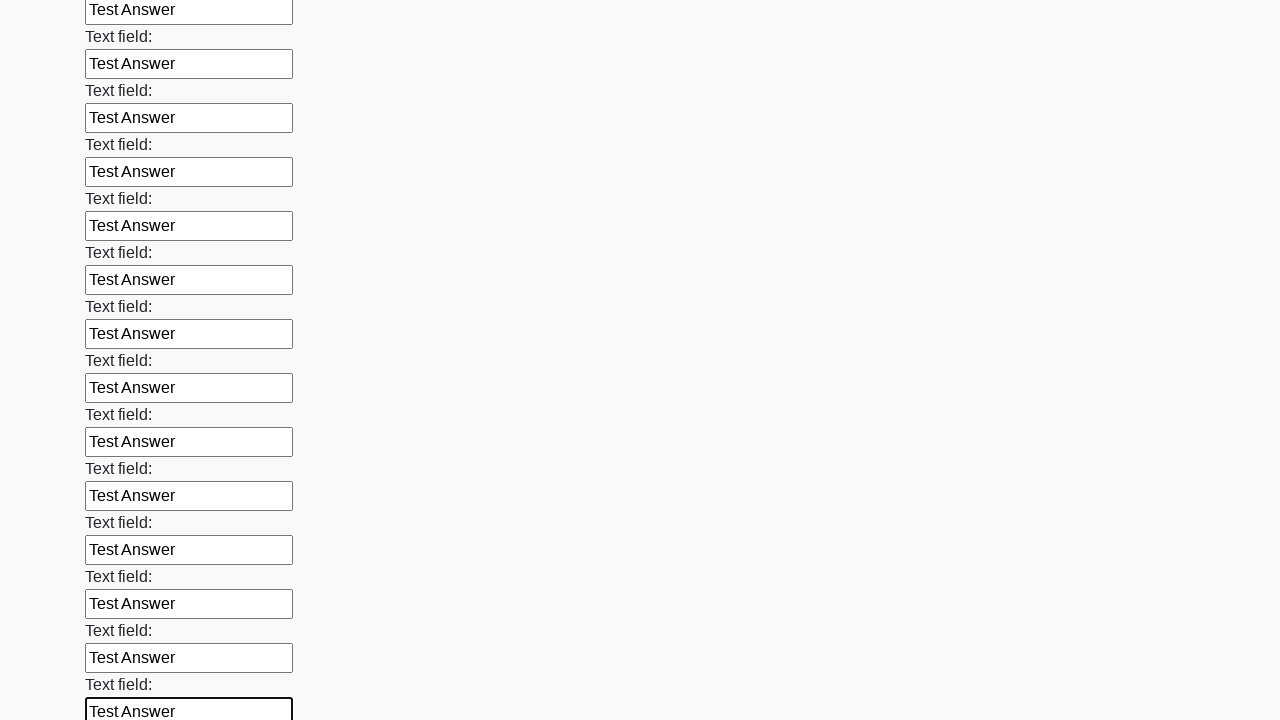

Filled an input field with 'Test Answer' on input >> nth=45
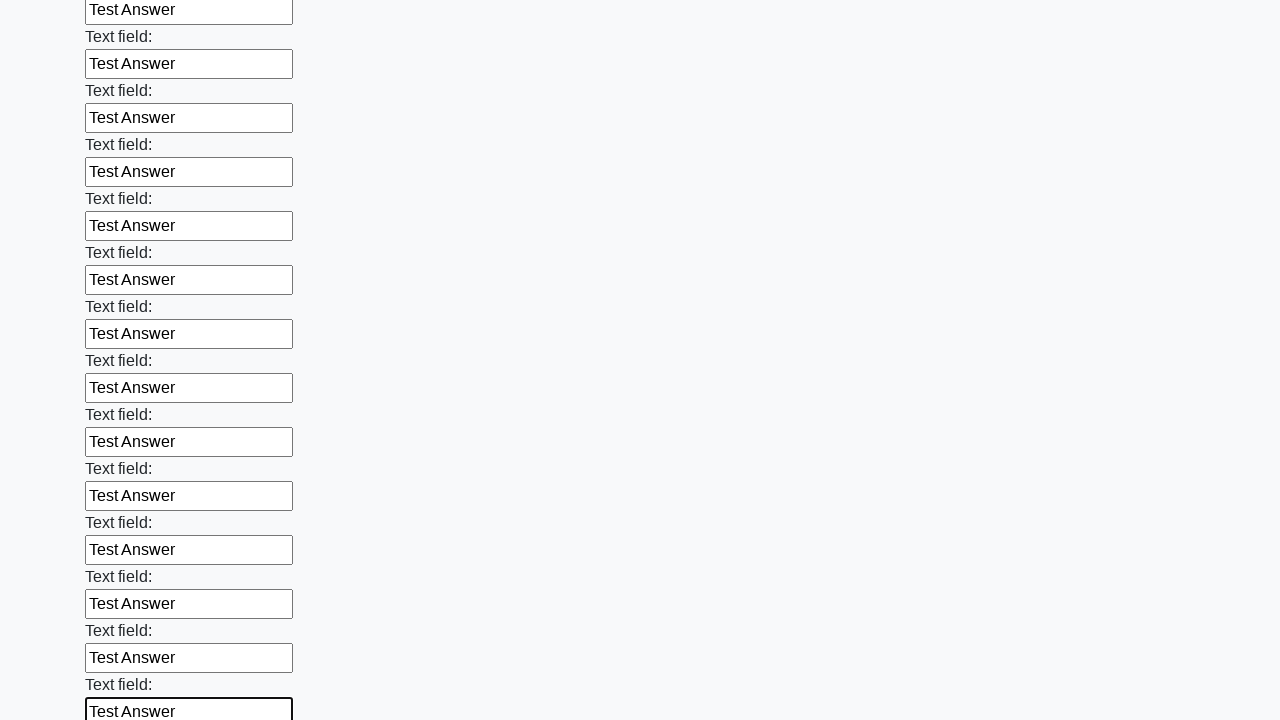

Filled an input field with 'Test Answer' on input >> nth=46
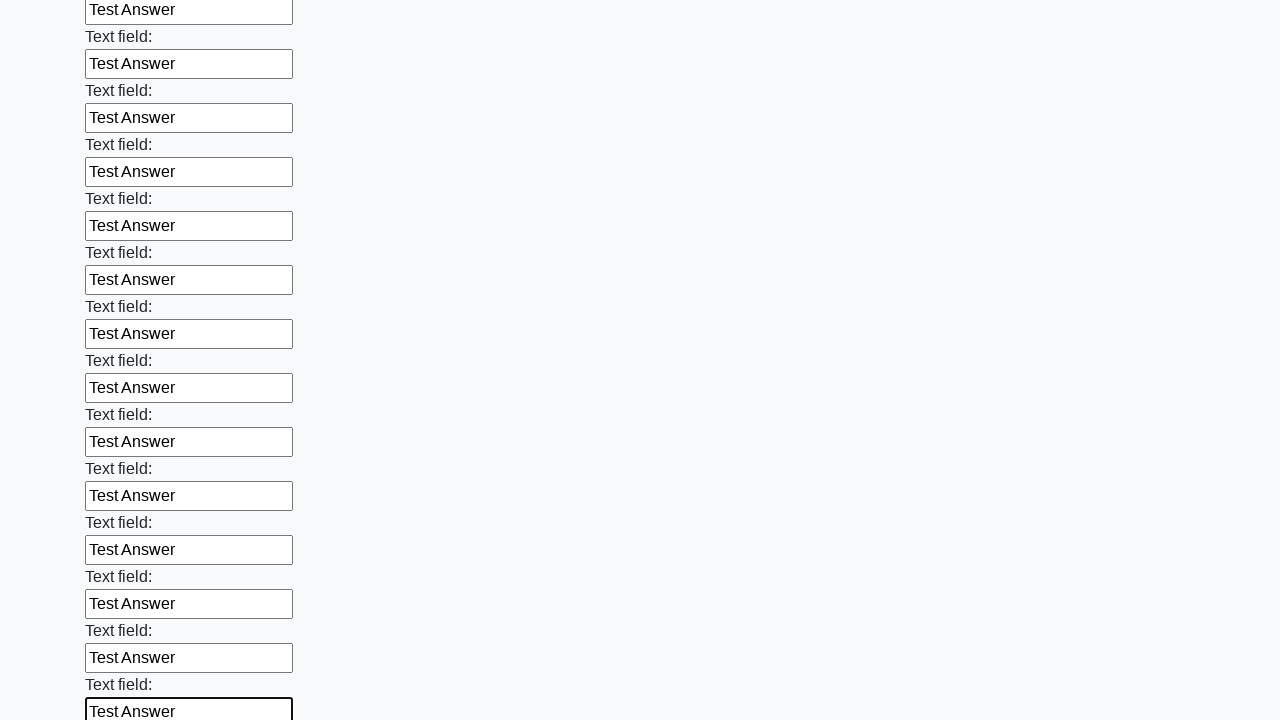

Filled an input field with 'Test Answer' on input >> nth=47
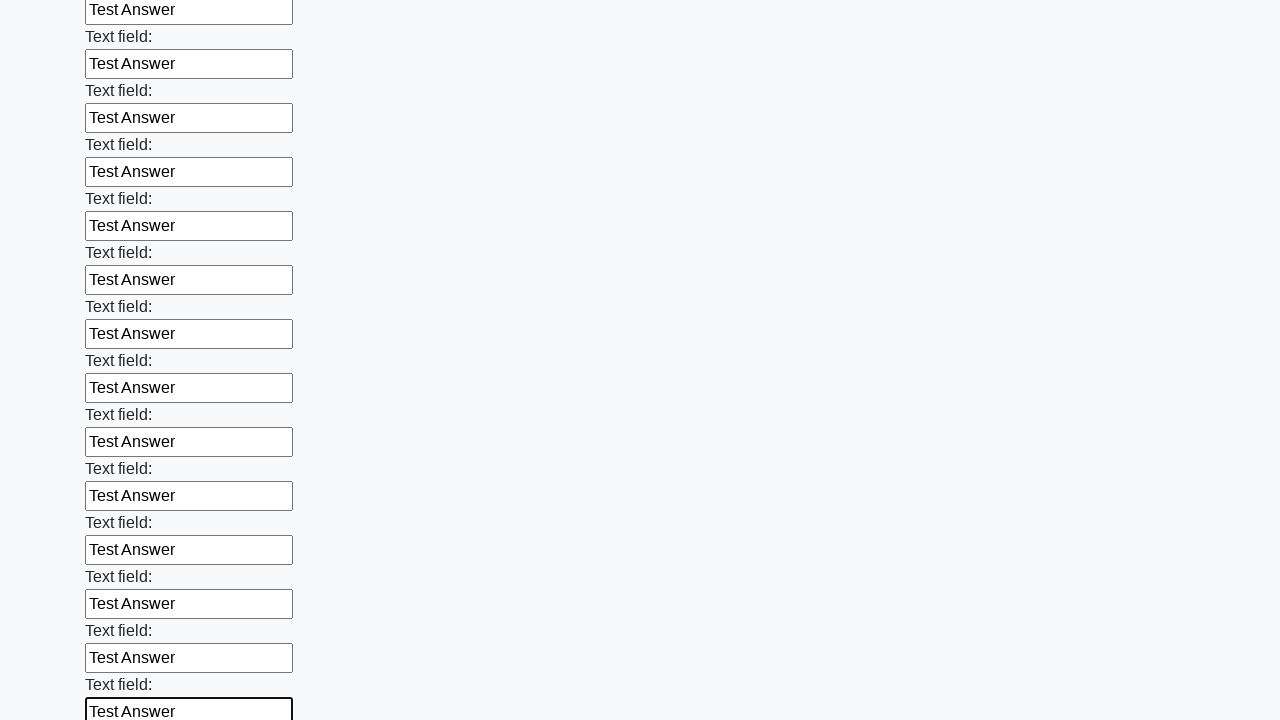

Filled an input field with 'Test Answer' on input >> nth=48
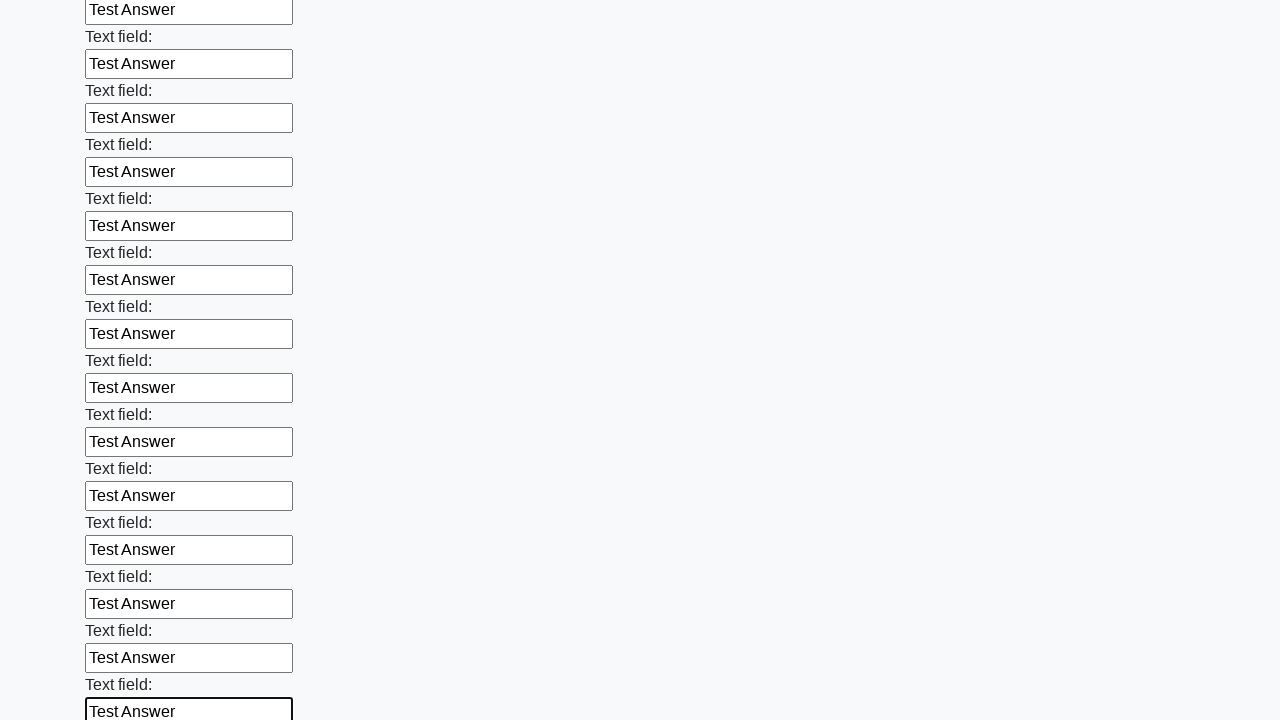

Filled an input field with 'Test Answer' on input >> nth=49
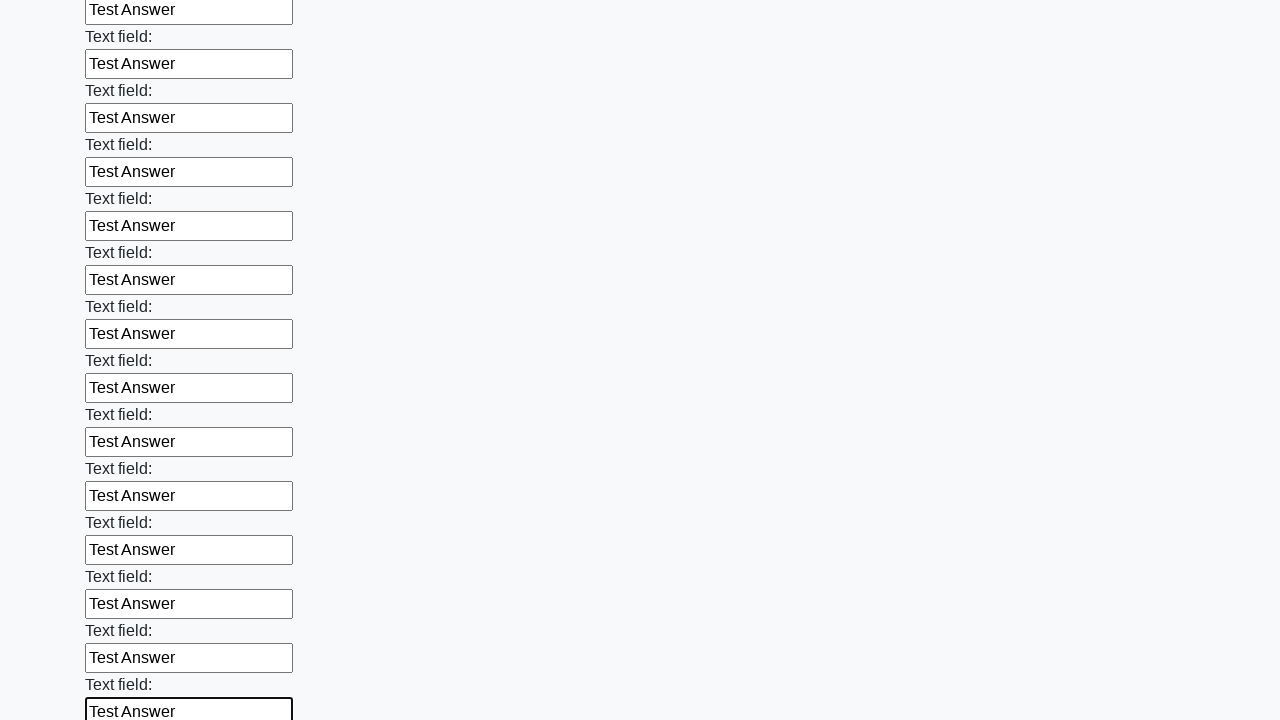

Filled an input field with 'Test Answer' on input >> nth=50
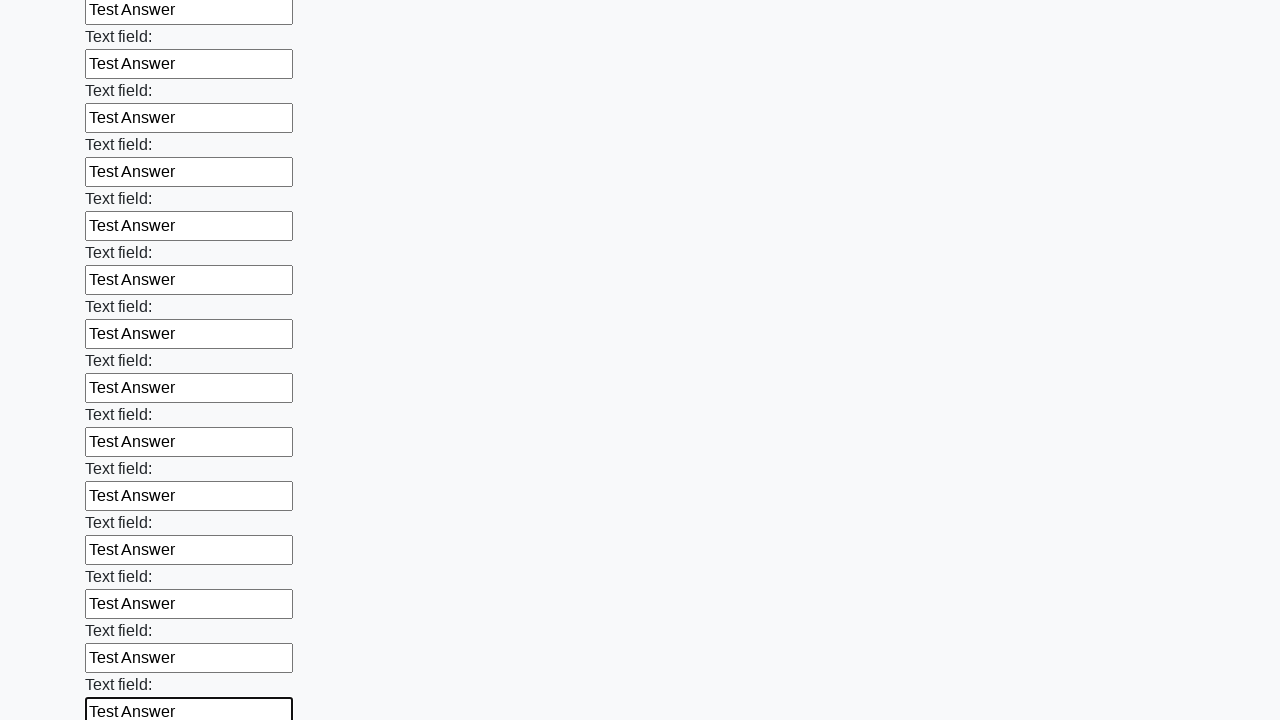

Filled an input field with 'Test Answer' on input >> nth=51
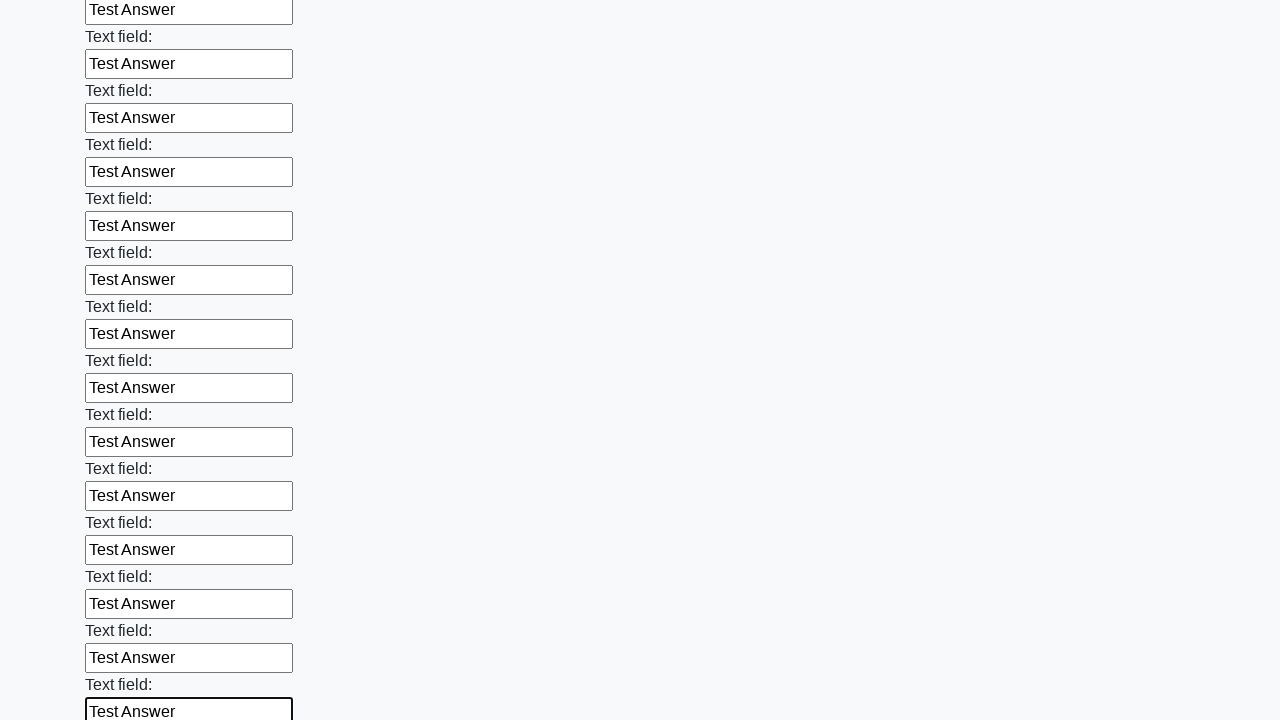

Filled an input field with 'Test Answer' on input >> nth=52
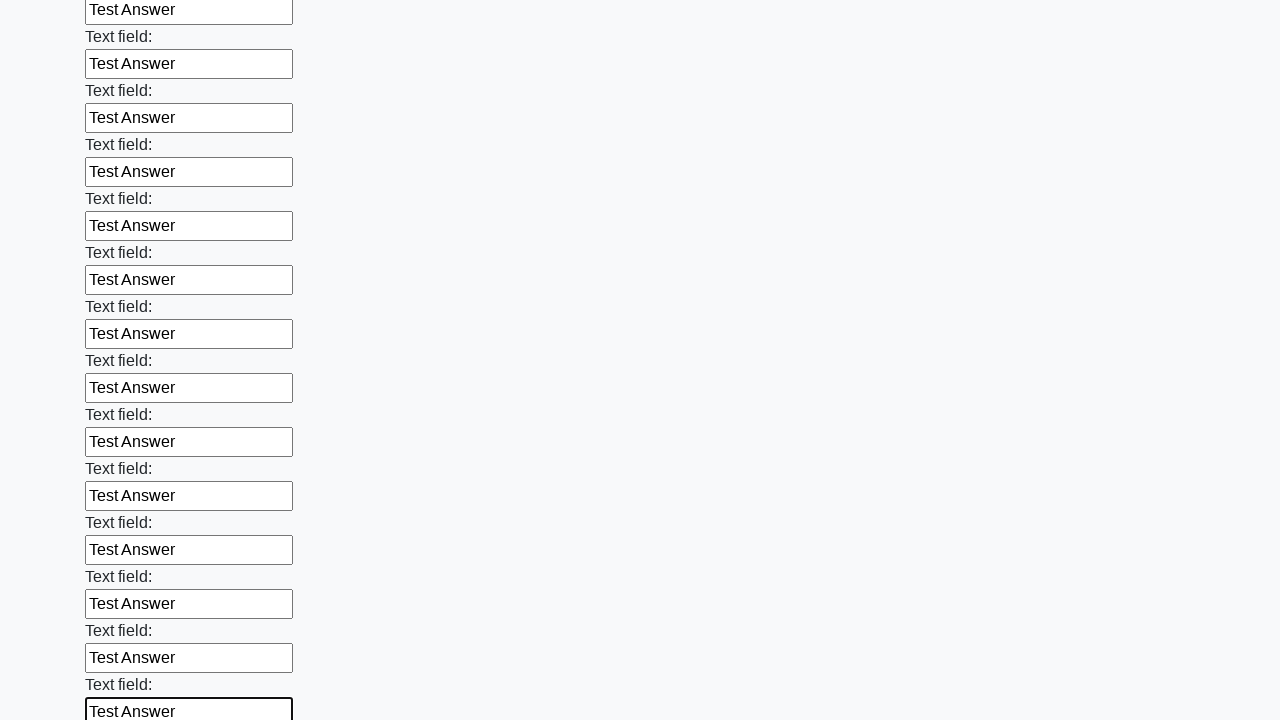

Filled an input field with 'Test Answer' on input >> nth=53
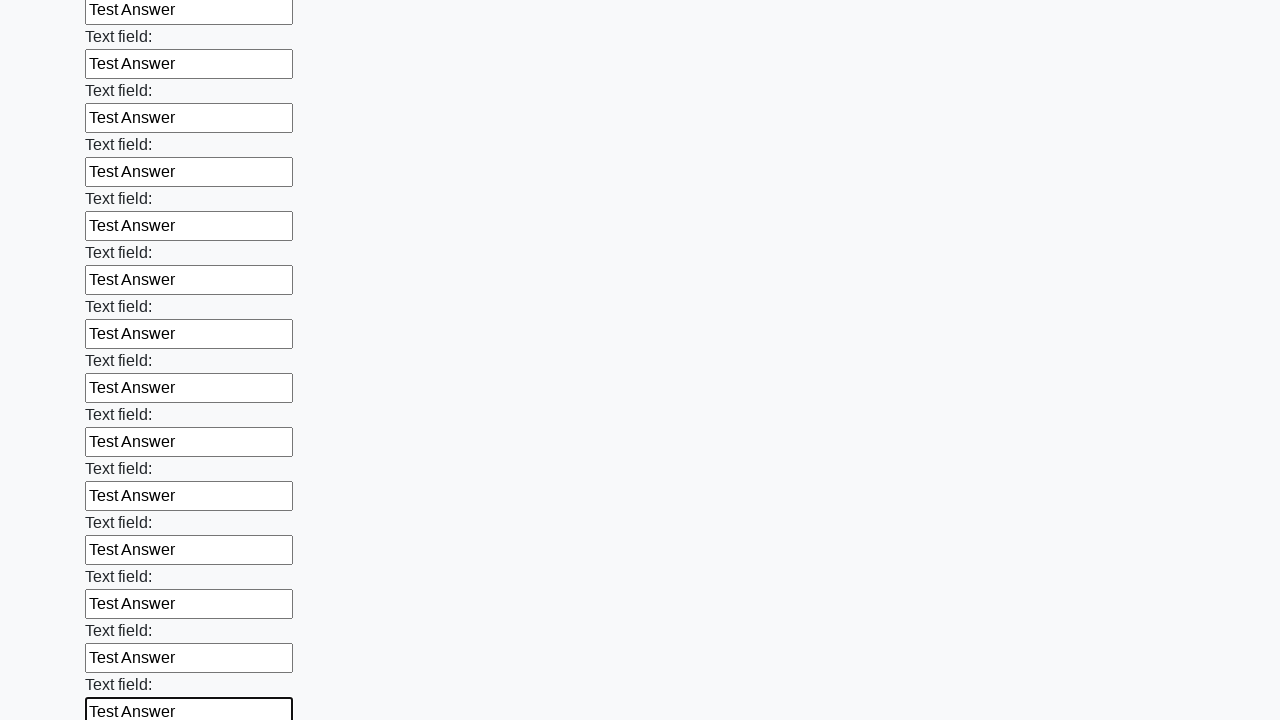

Filled an input field with 'Test Answer' on input >> nth=54
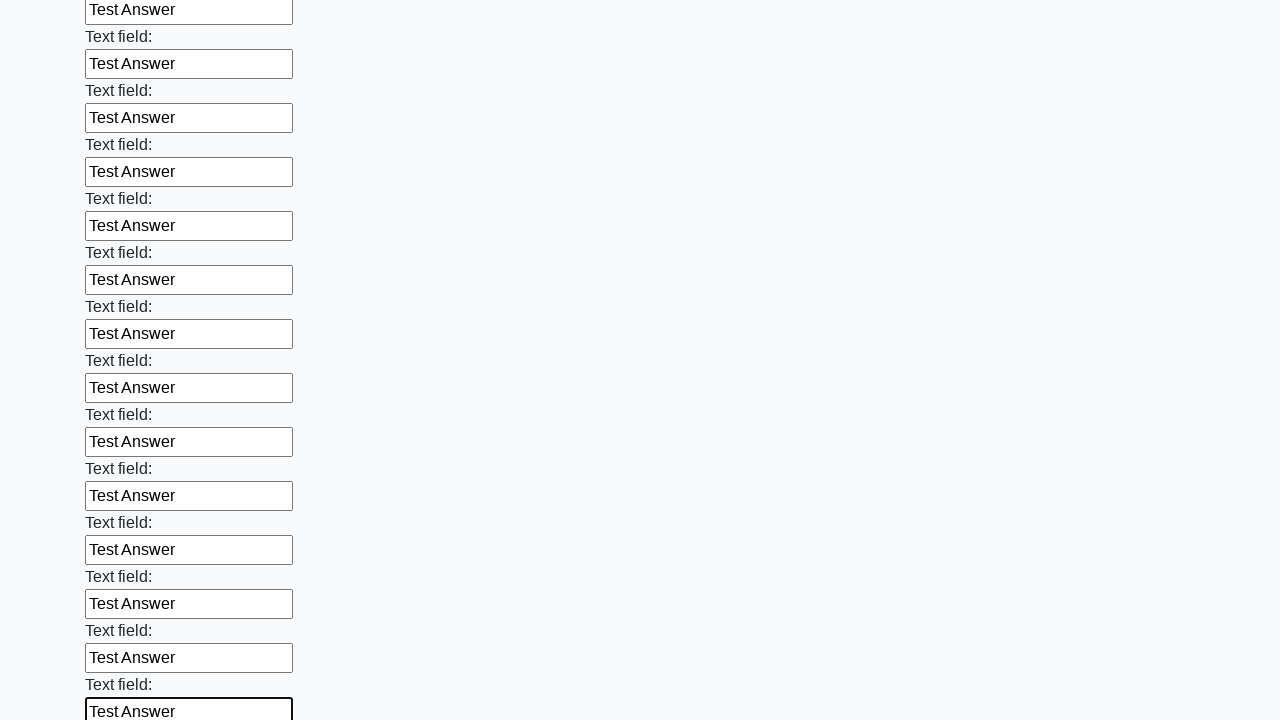

Filled an input field with 'Test Answer' on input >> nth=55
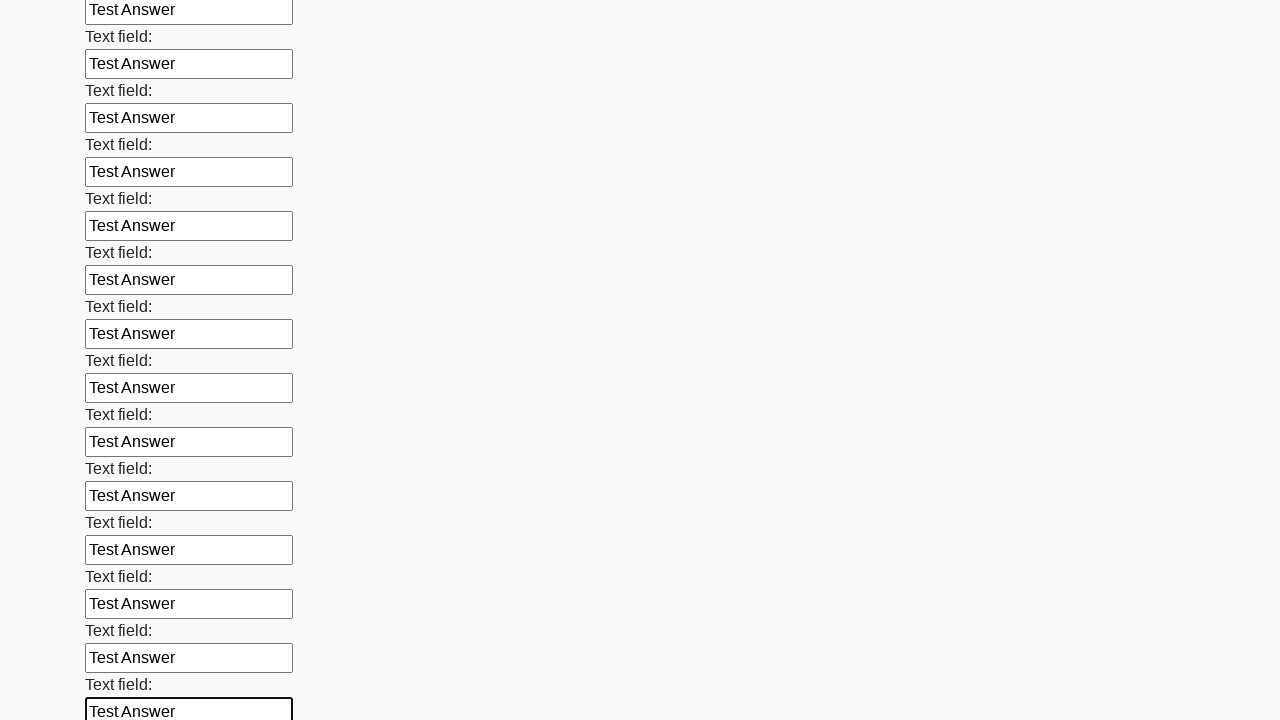

Filled an input field with 'Test Answer' on input >> nth=56
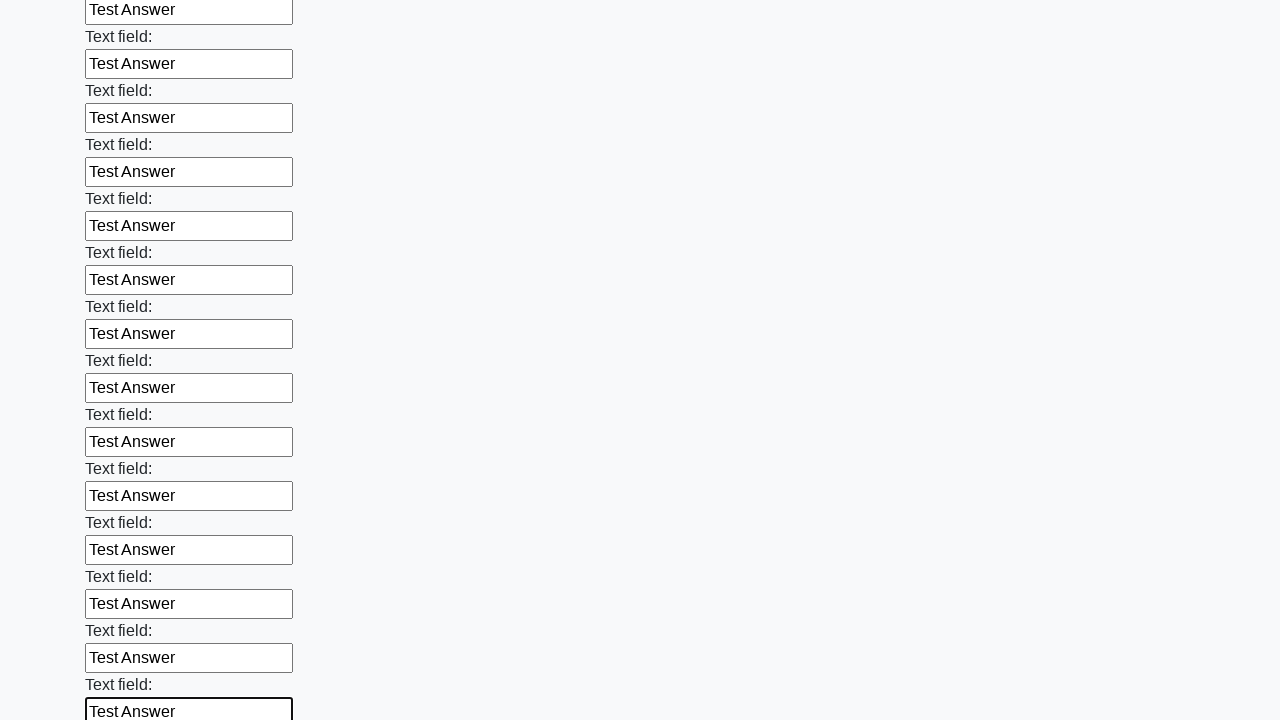

Filled an input field with 'Test Answer' on input >> nth=57
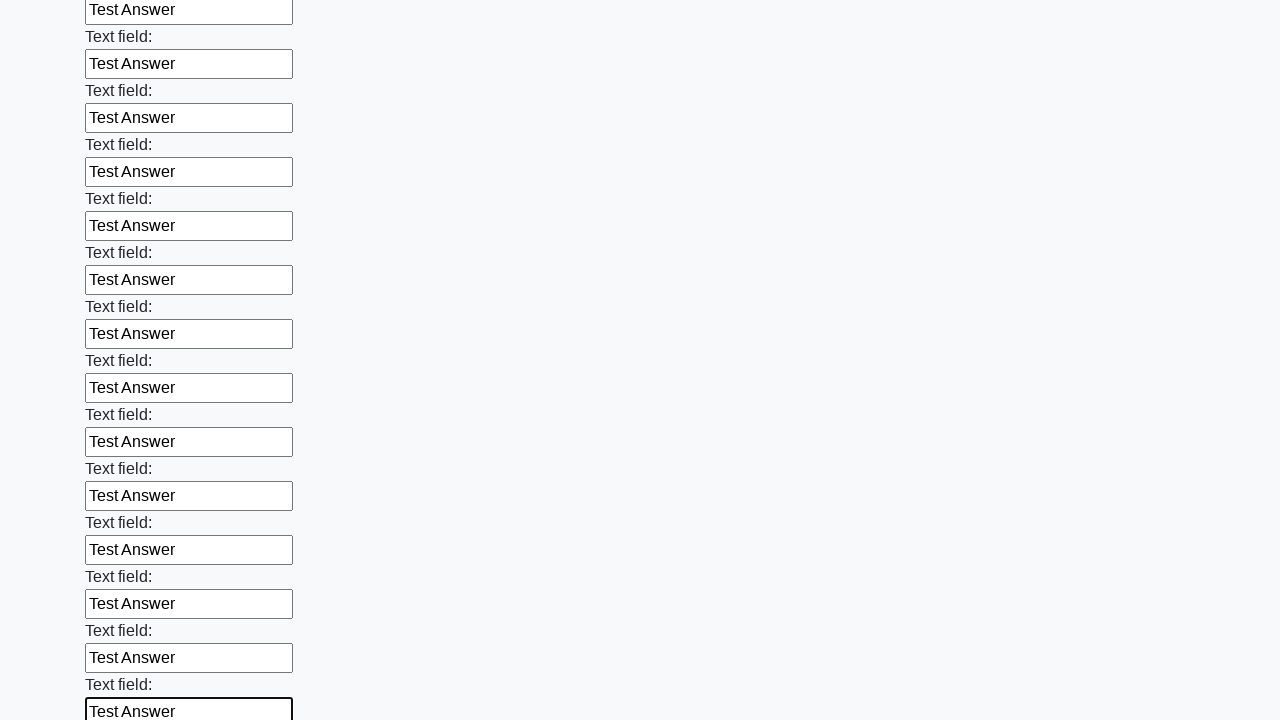

Filled an input field with 'Test Answer' on input >> nth=58
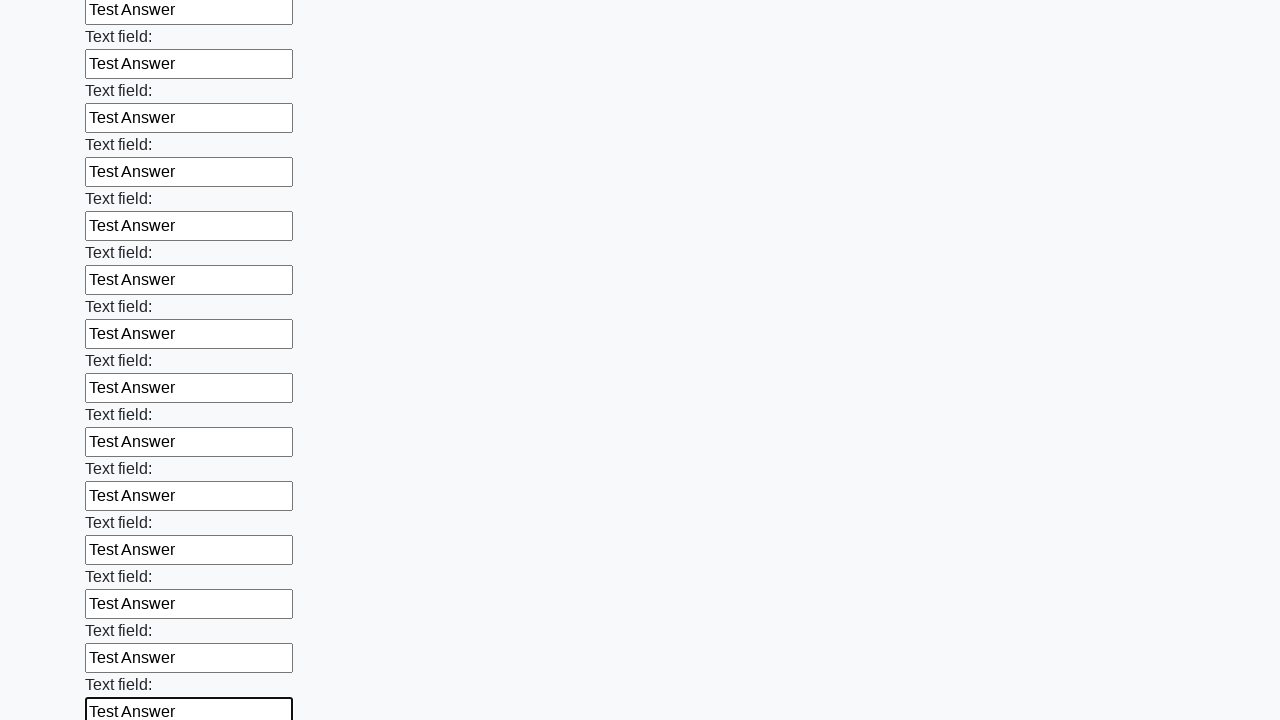

Filled an input field with 'Test Answer' on input >> nth=59
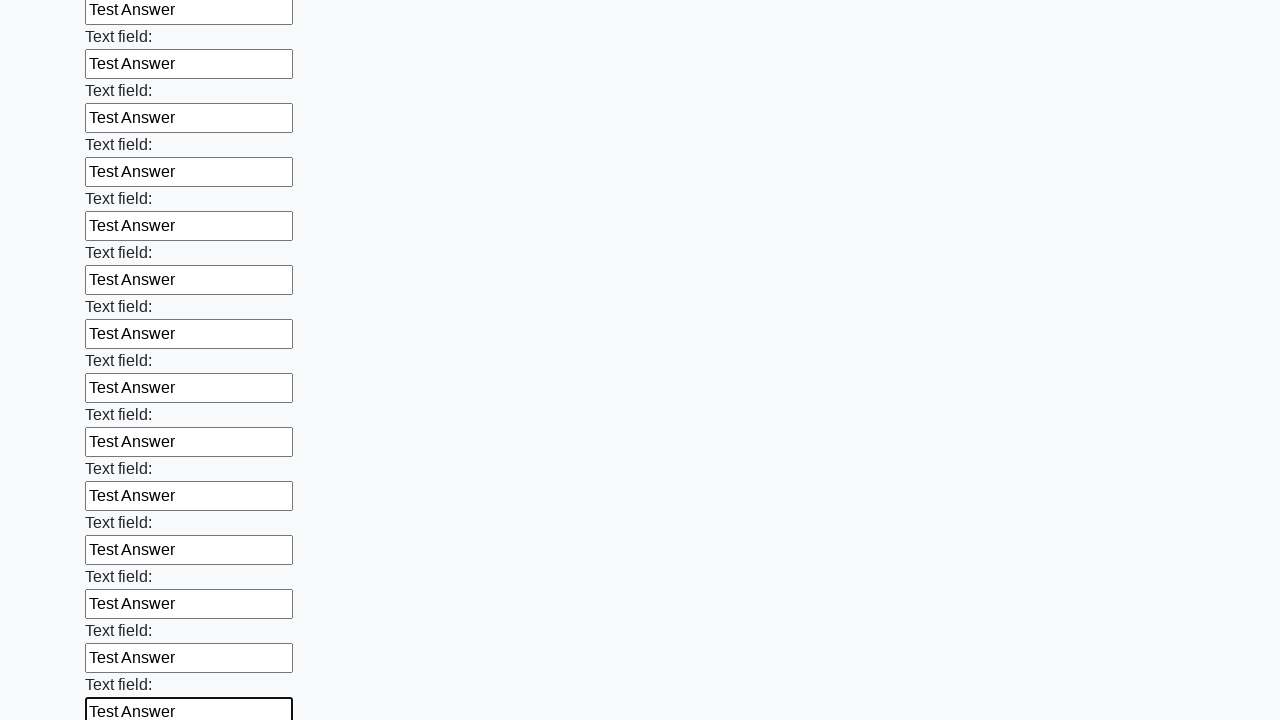

Filled an input field with 'Test Answer' on input >> nth=60
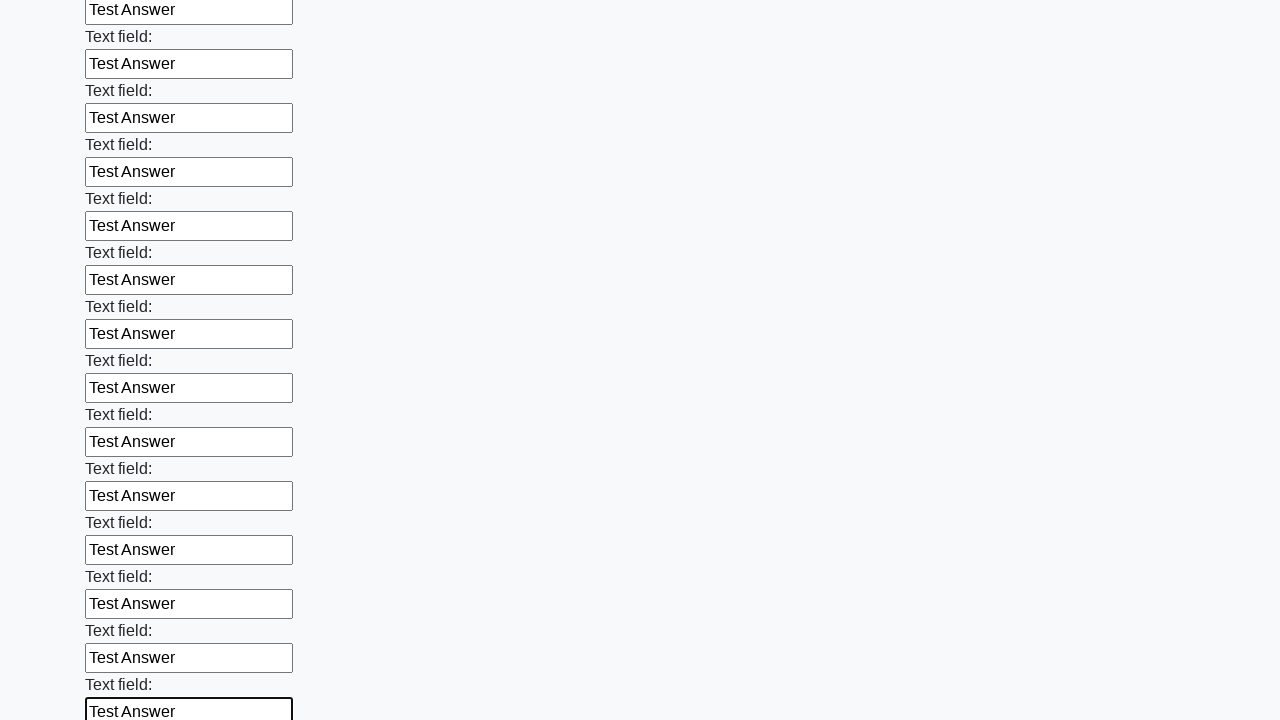

Filled an input field with 'Test Answer' on input >> nth=61
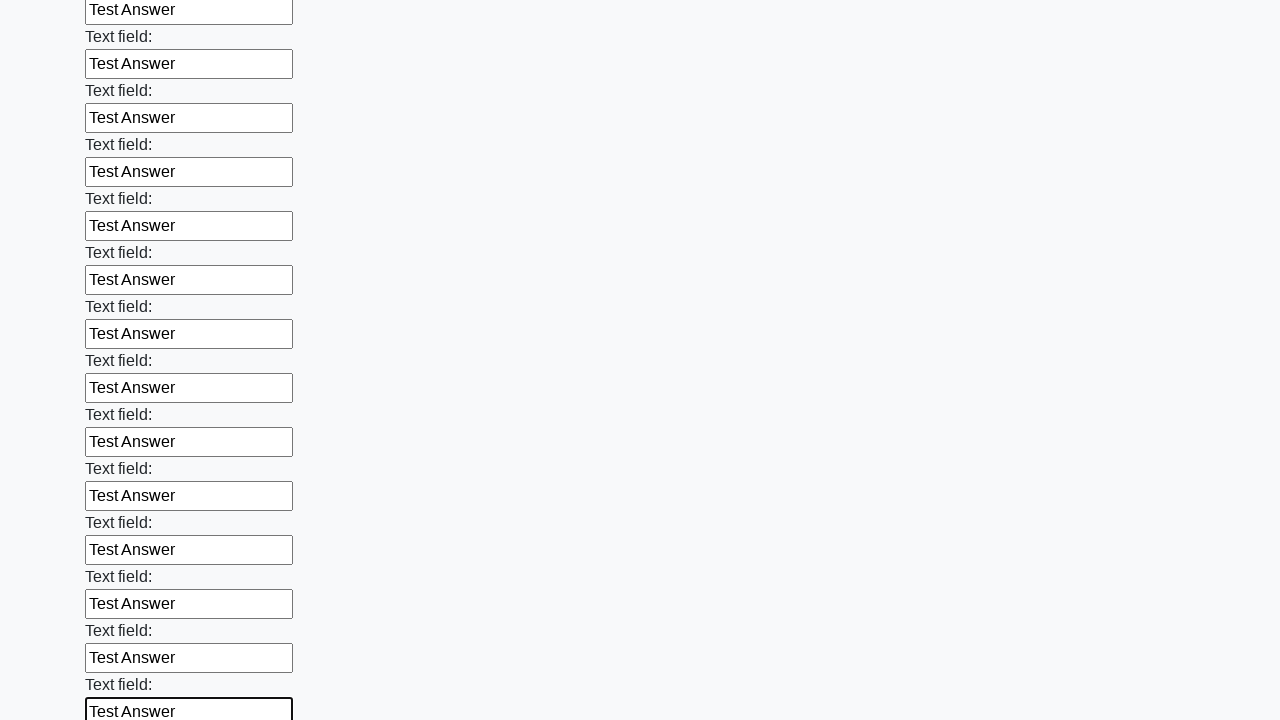

Filled an input field with 'Test Answer' on input >> nth=62
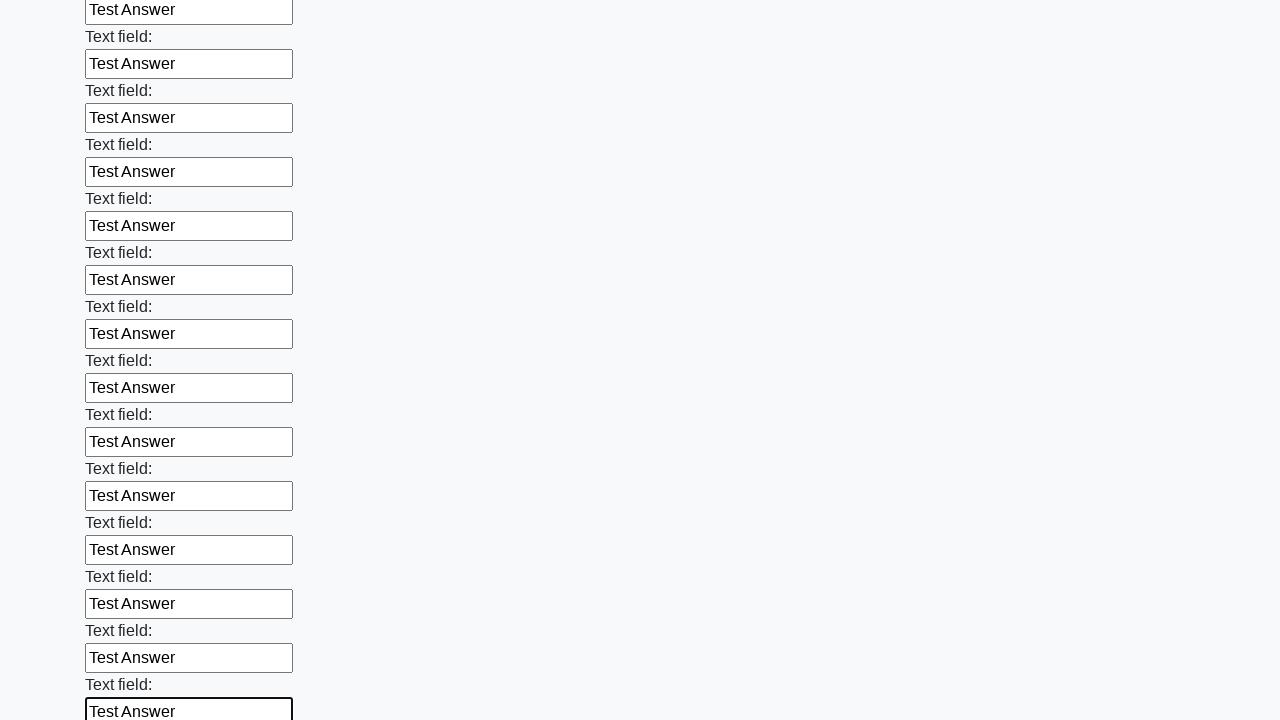

Filled an input field with 'Test Answer' on input >> nth=63
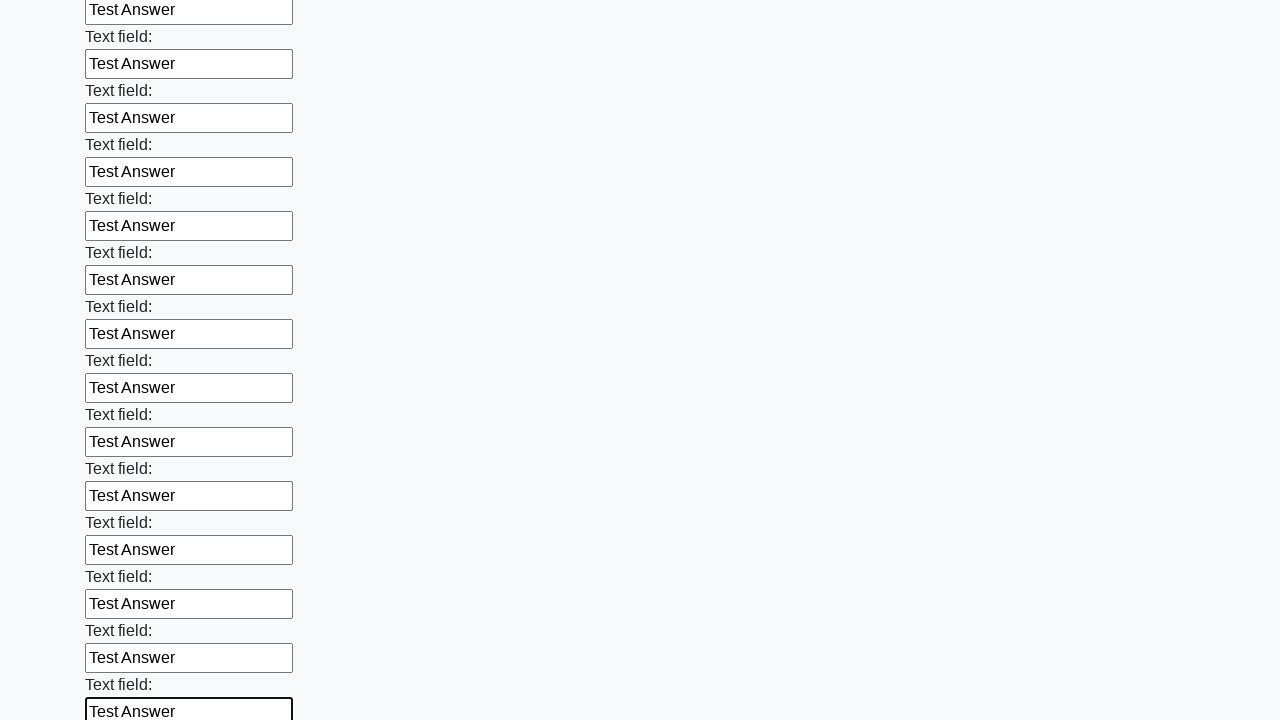

Filled an input field with 'Test Answer' on input >> nth=64
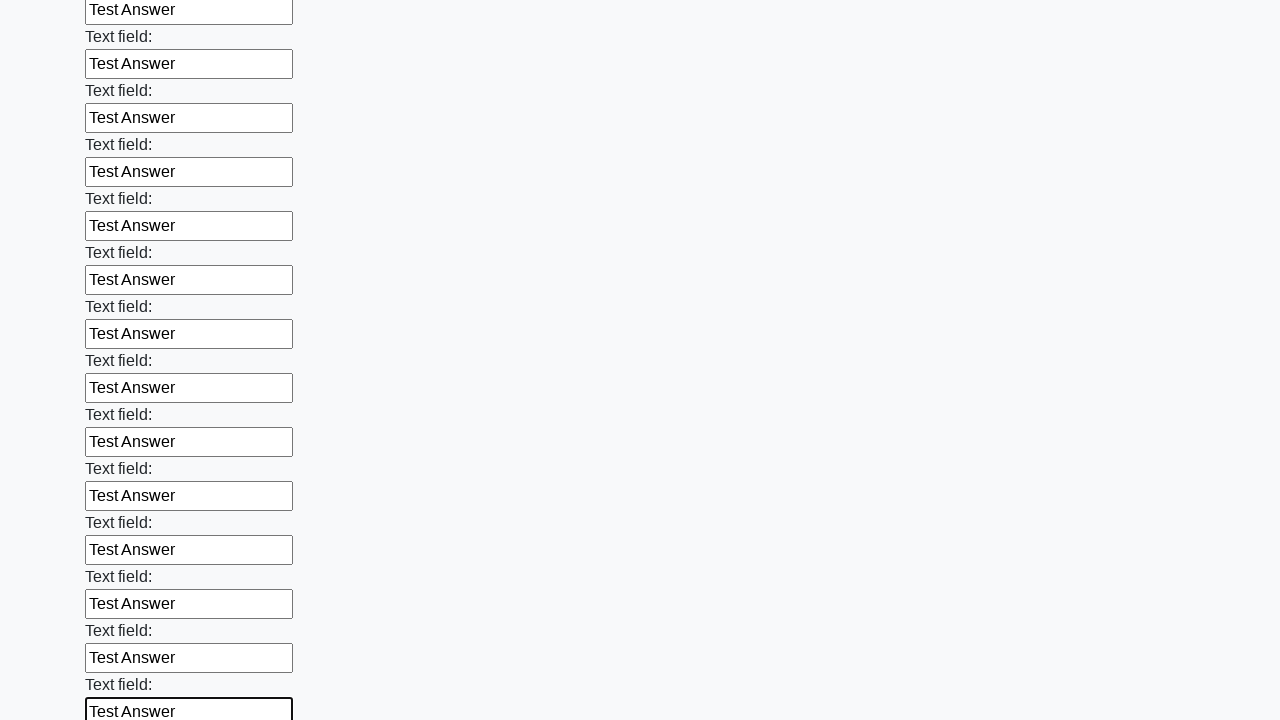

Filled an input field with 'Test Answer' on input >> nth=65
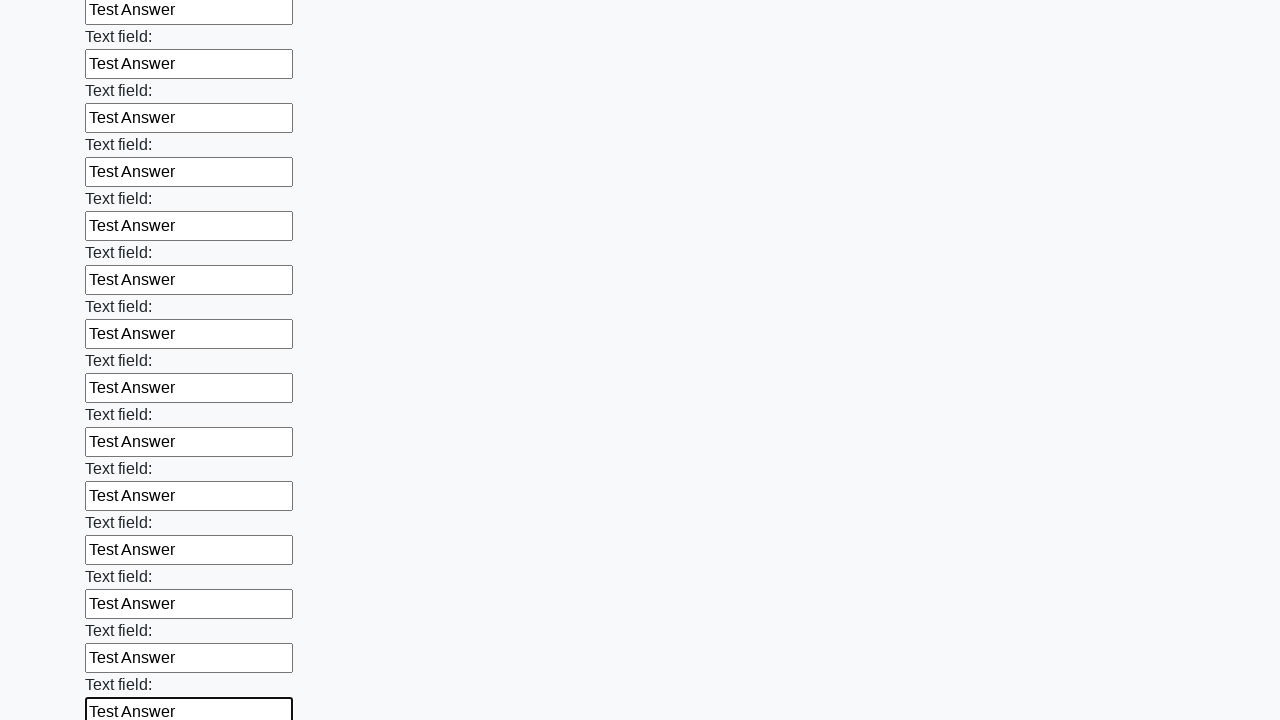

Filled an input field with 'Test Answer' on input >> nth=66
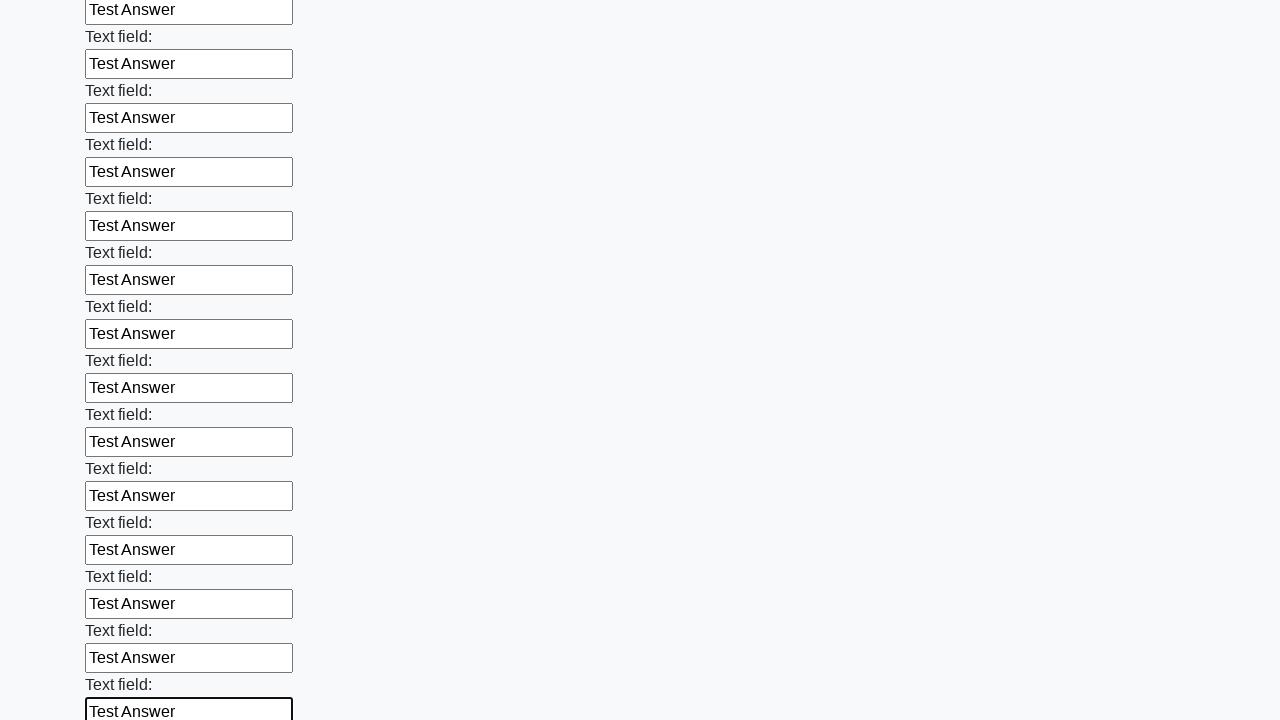

Filled an input field with 'Test Answer' on input >> nth=67
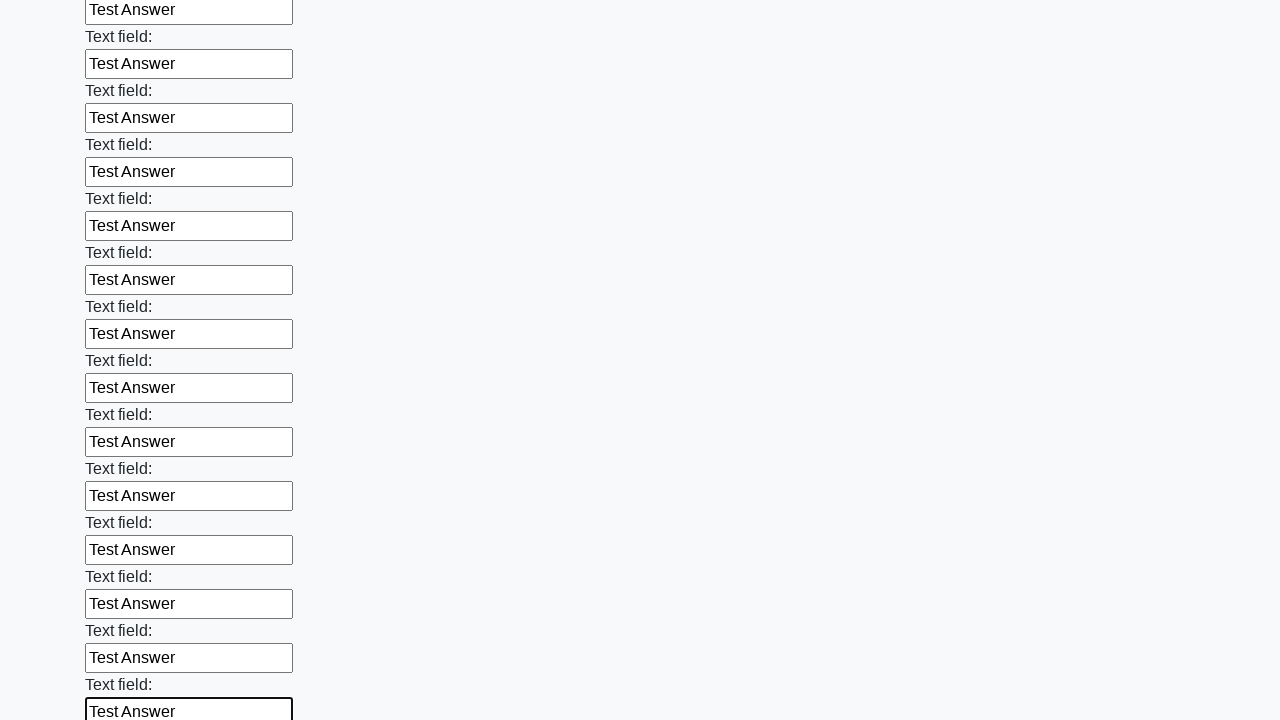

Filled an input field with 'Test Answer' on input >> nth=68
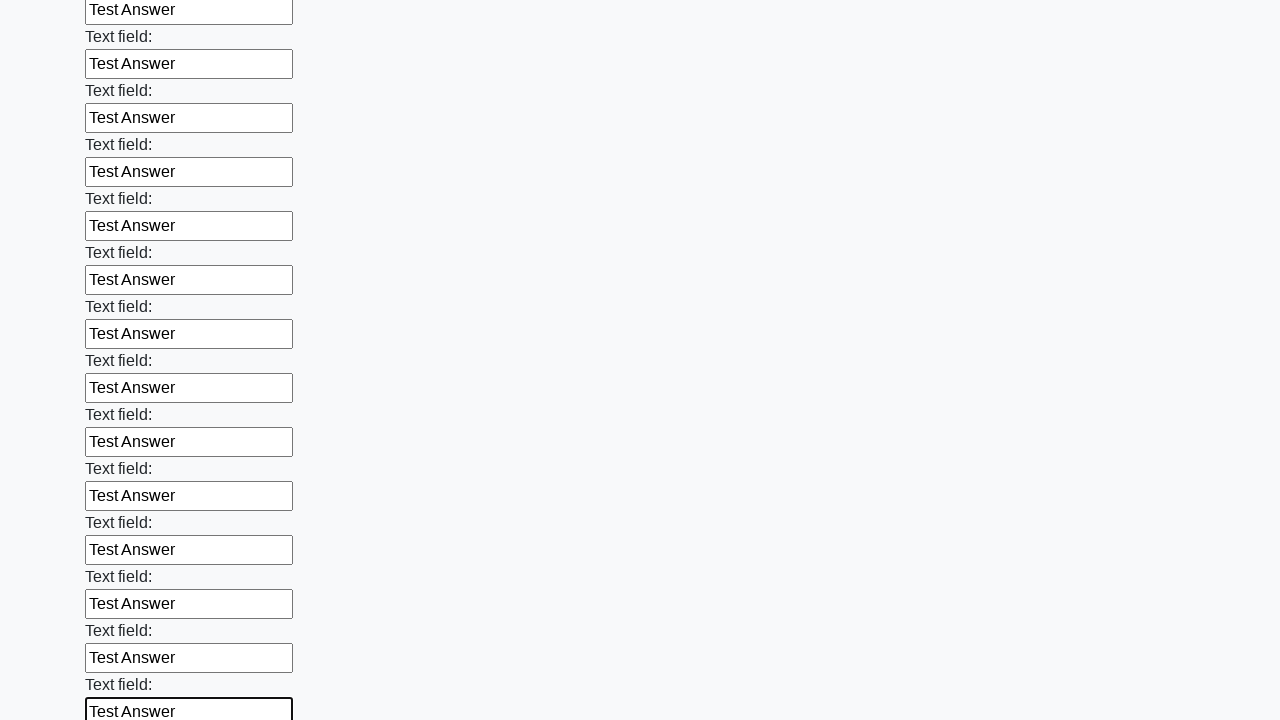

Filled an input field with 'Test Answer' on input >> nth=69
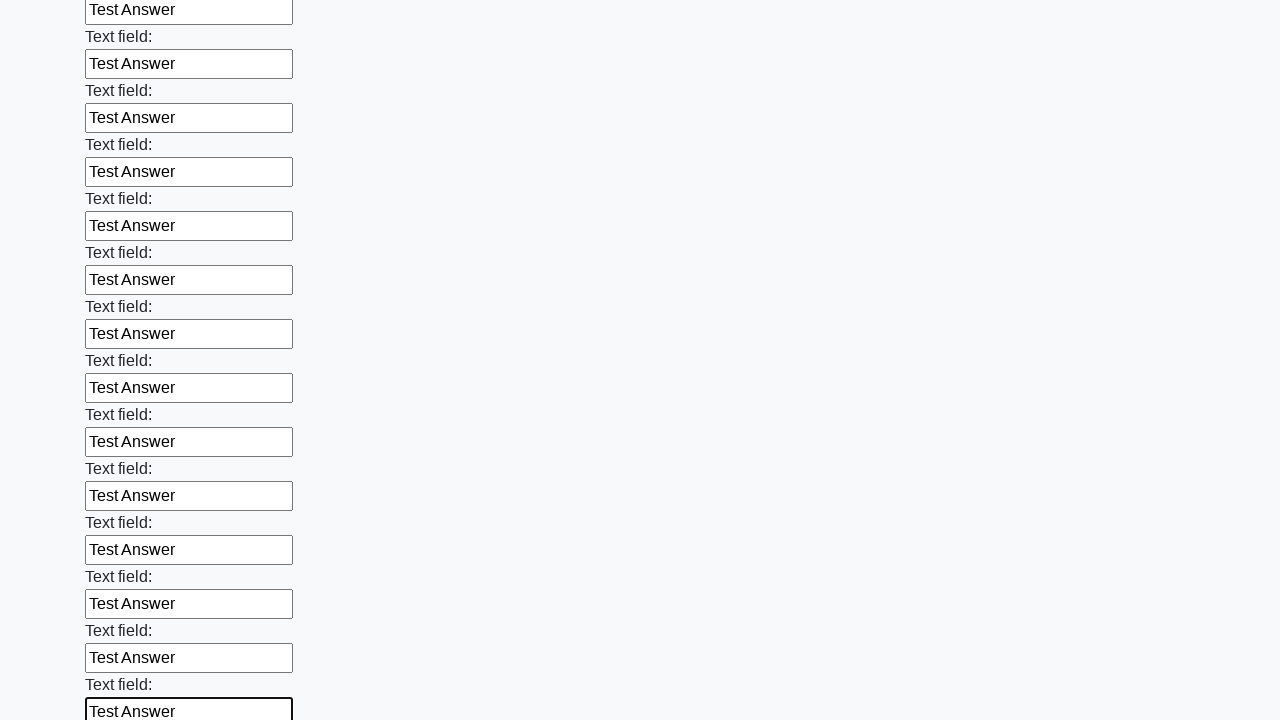

Filled an input field with 'Test Answer' on input >> nth=70
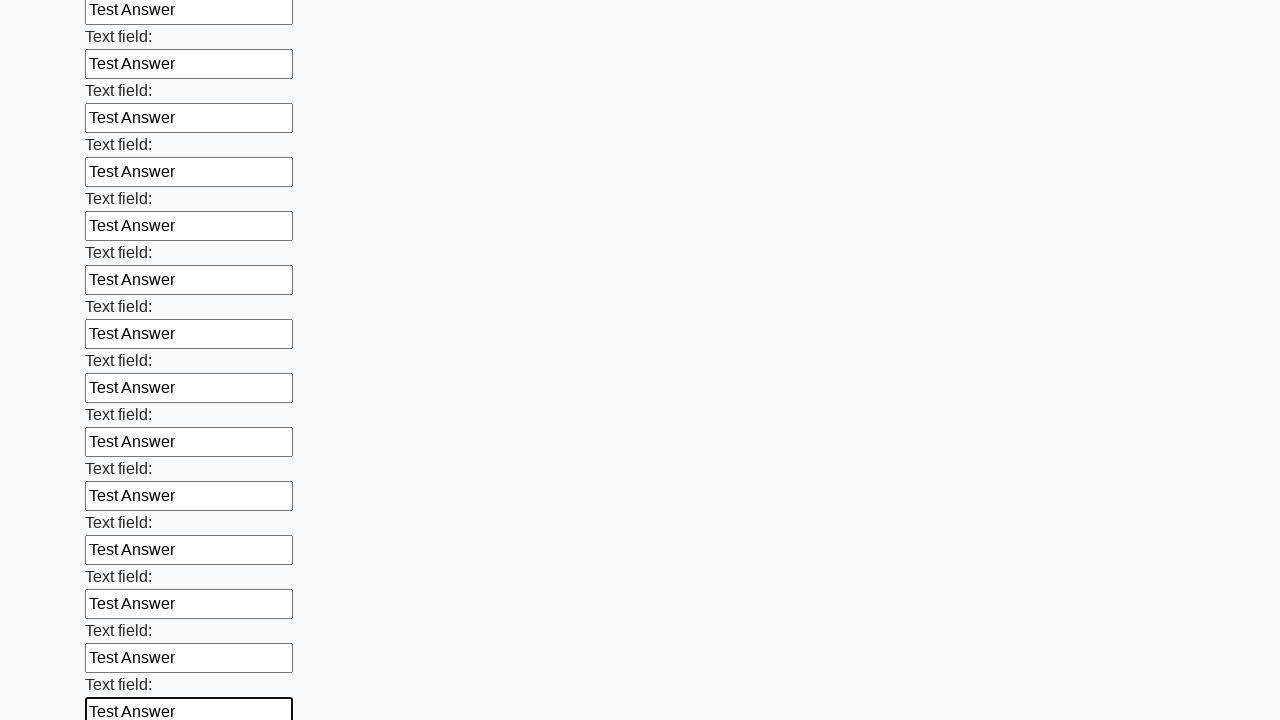

Filled an input field with 'Test Answer' on input >> nth=71
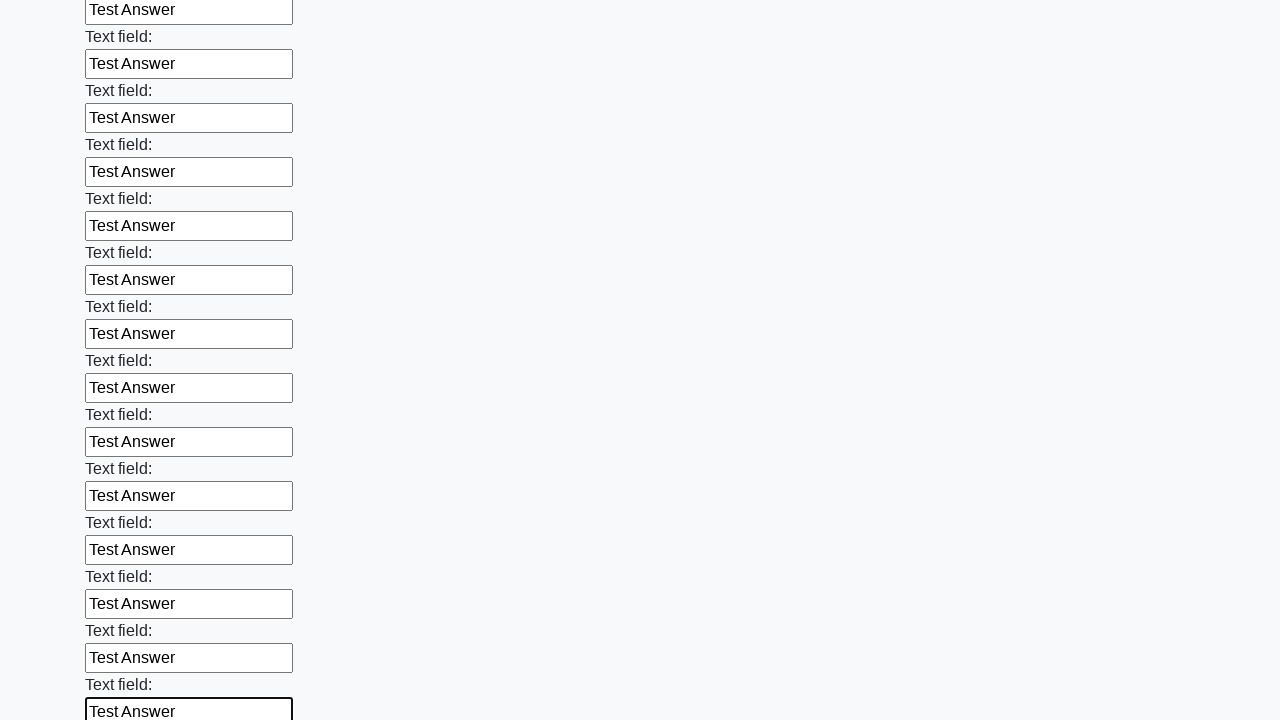

Filled an input field with 'Test Answer' on input >> nth=72
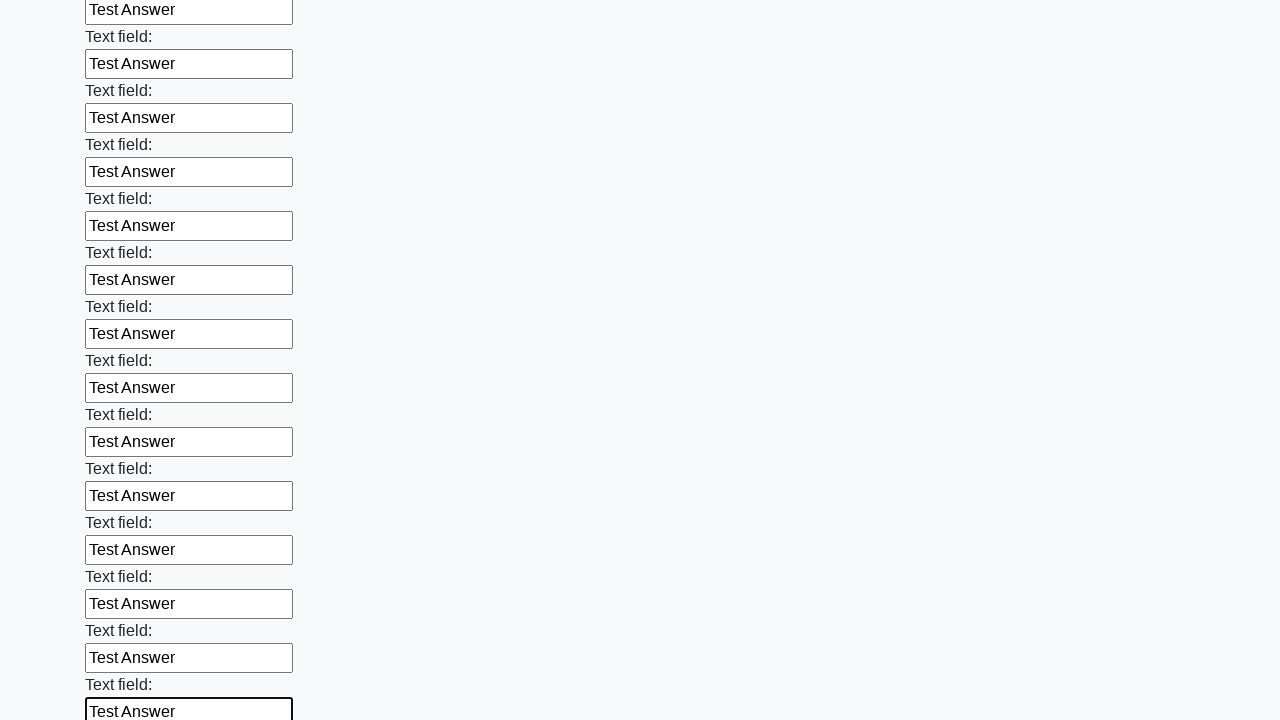

Filled an input field with 'Test Answer' on input >> nth=73
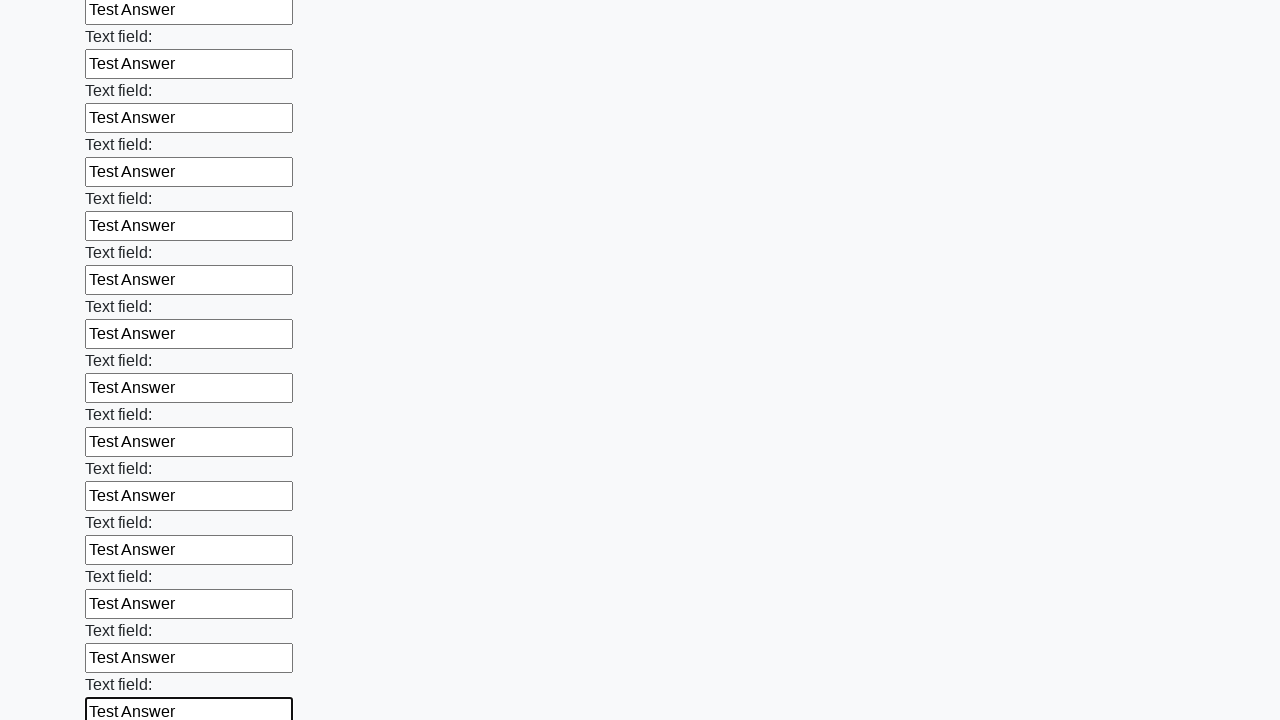

Filled an input field with 'Test Answer' on input >> nth=74
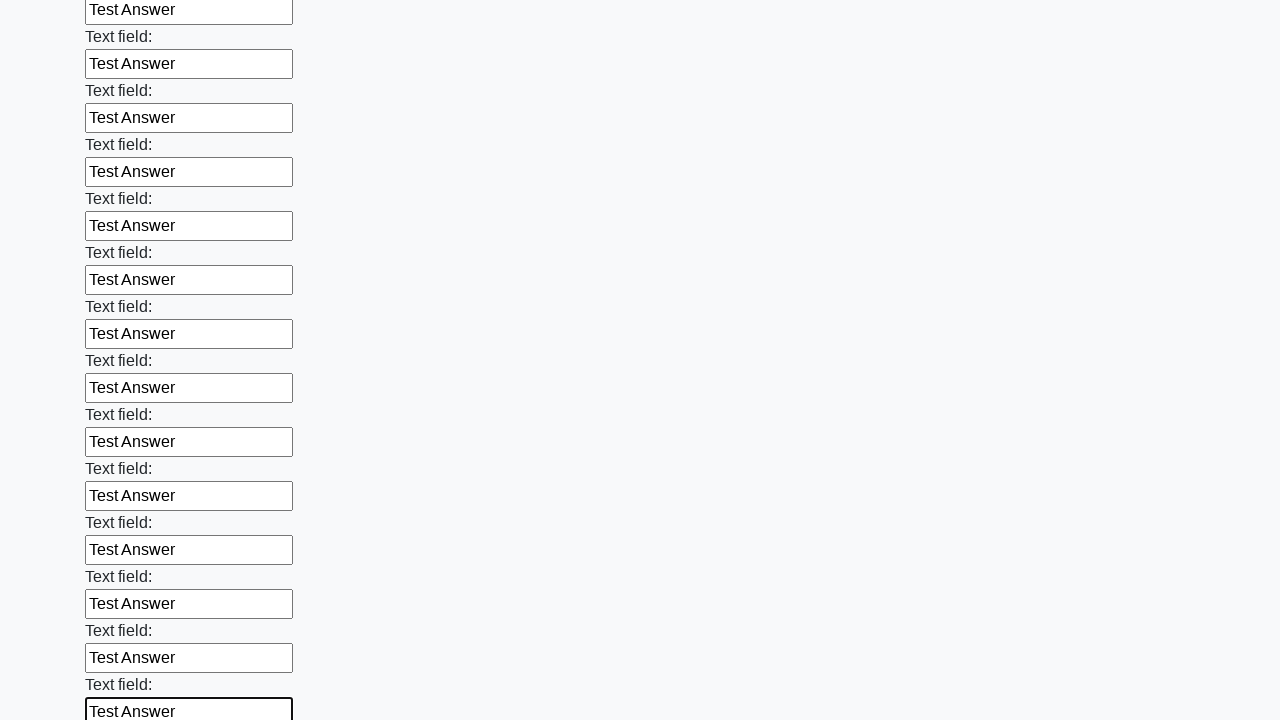

Filled an input field with 'Test Answer' on input >> nth=75
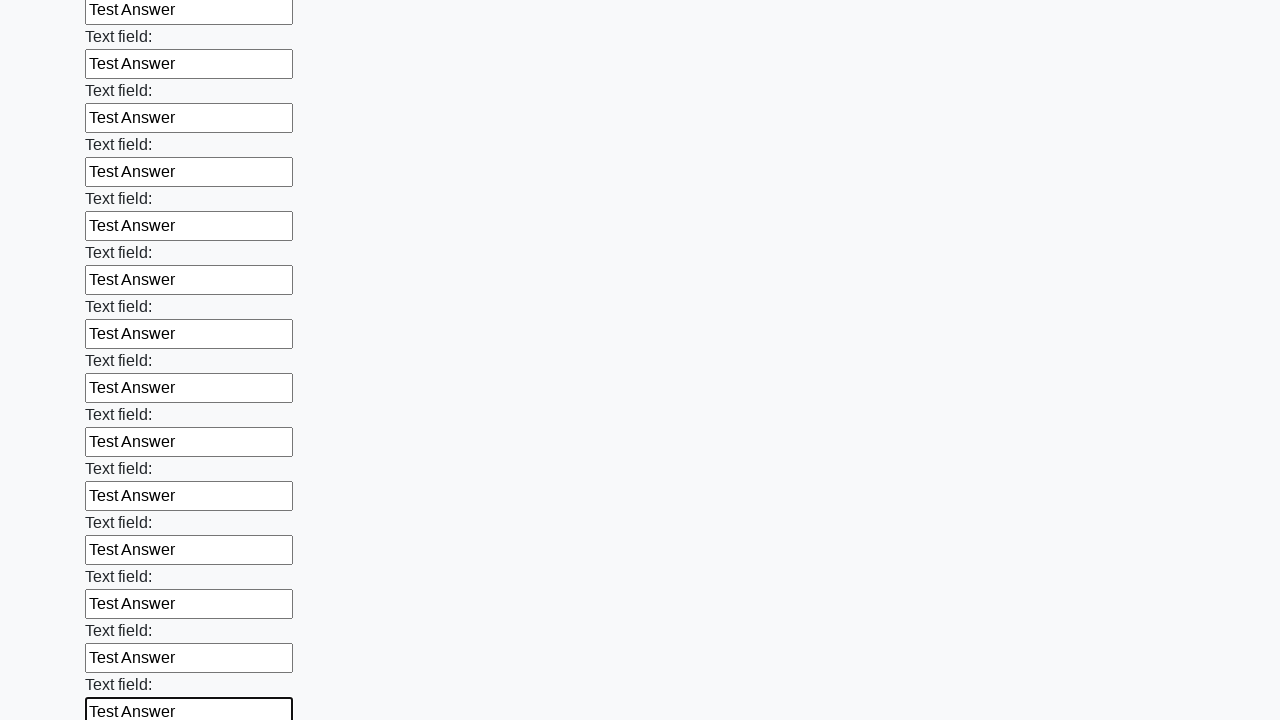

Filled an input field with 'Test Answer' on input >> nth=76
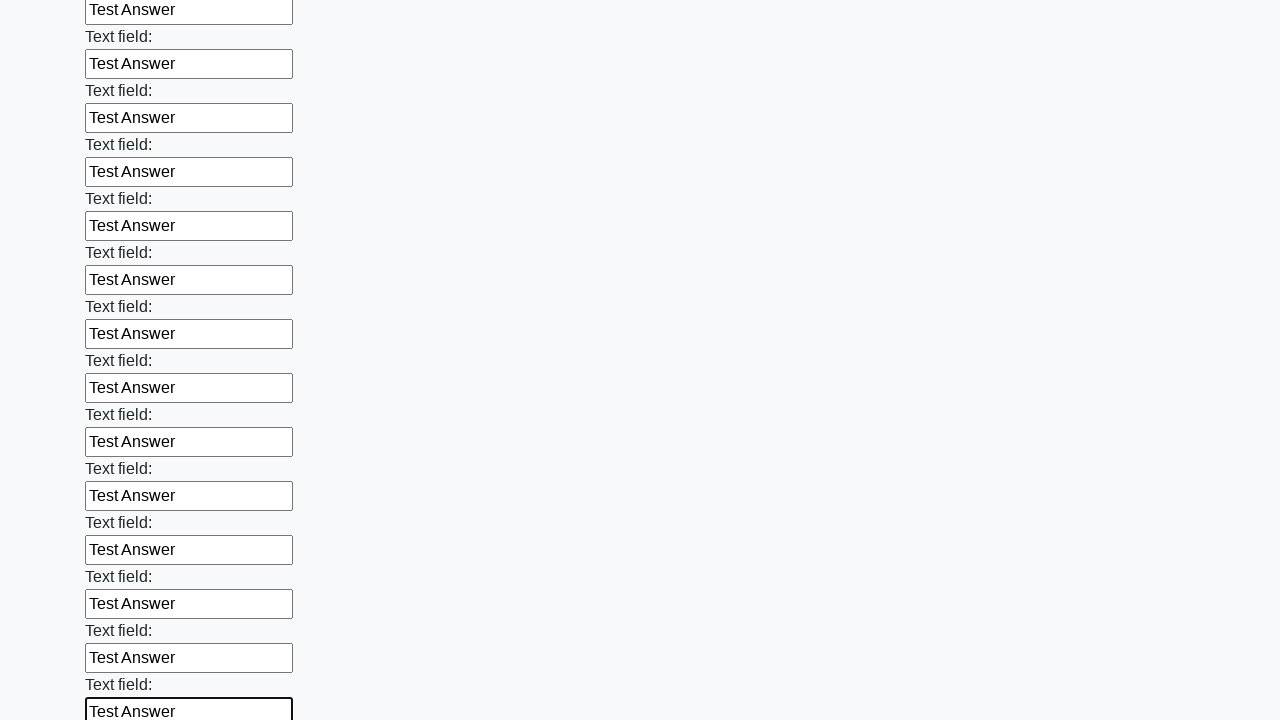

Filled an input field with 'Test Answer' on input >> nth=77
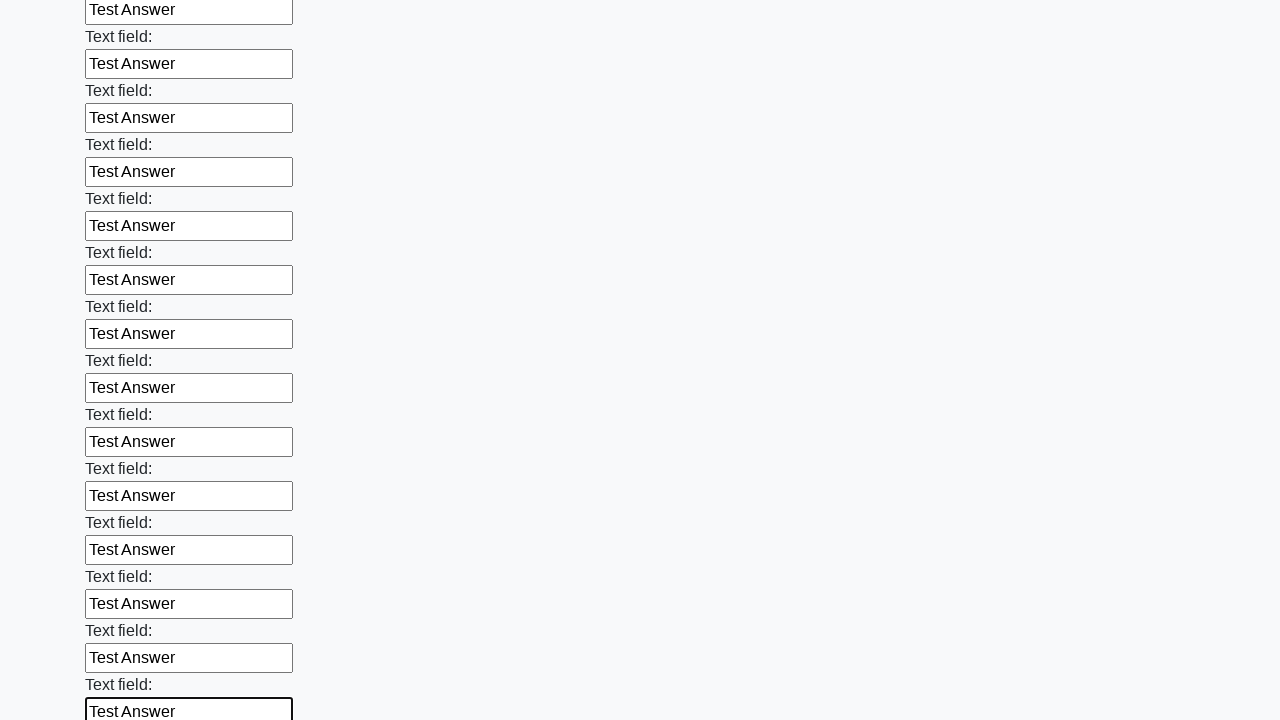

Filled an input field with 'Test Answer' on input >> nth=78
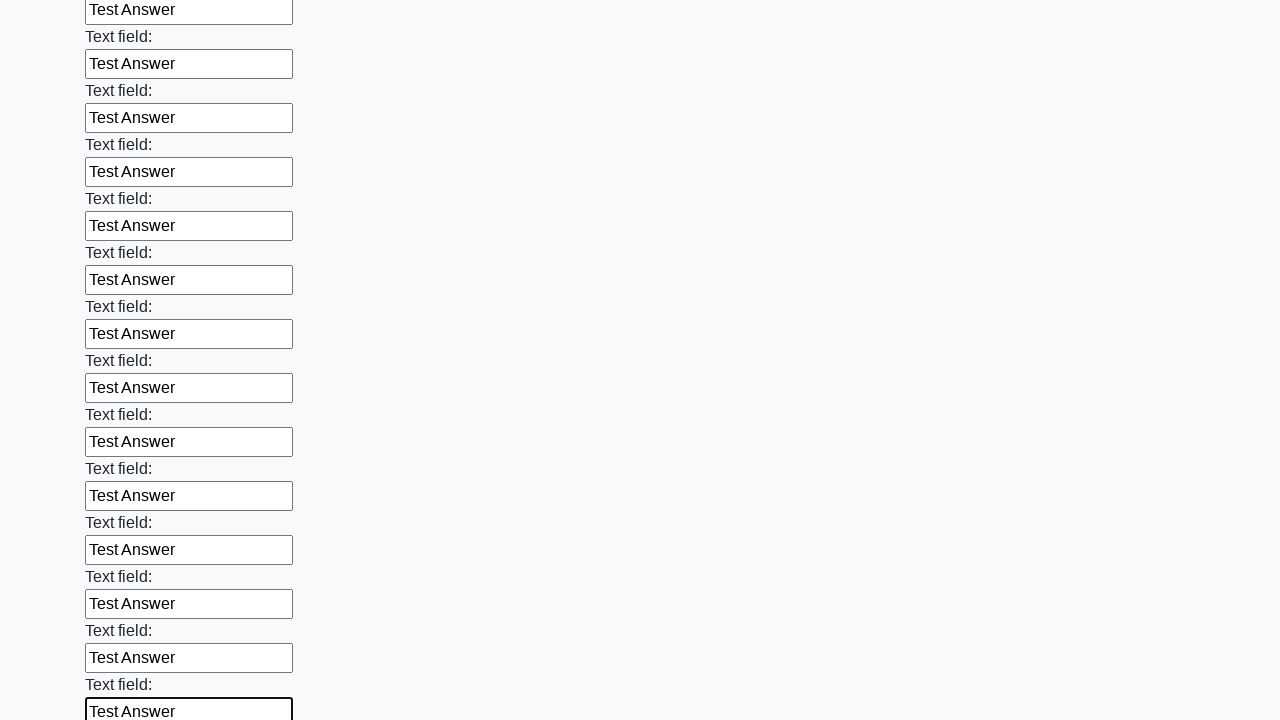

Filled an input field with 'Test Answer' on input >> nth=79
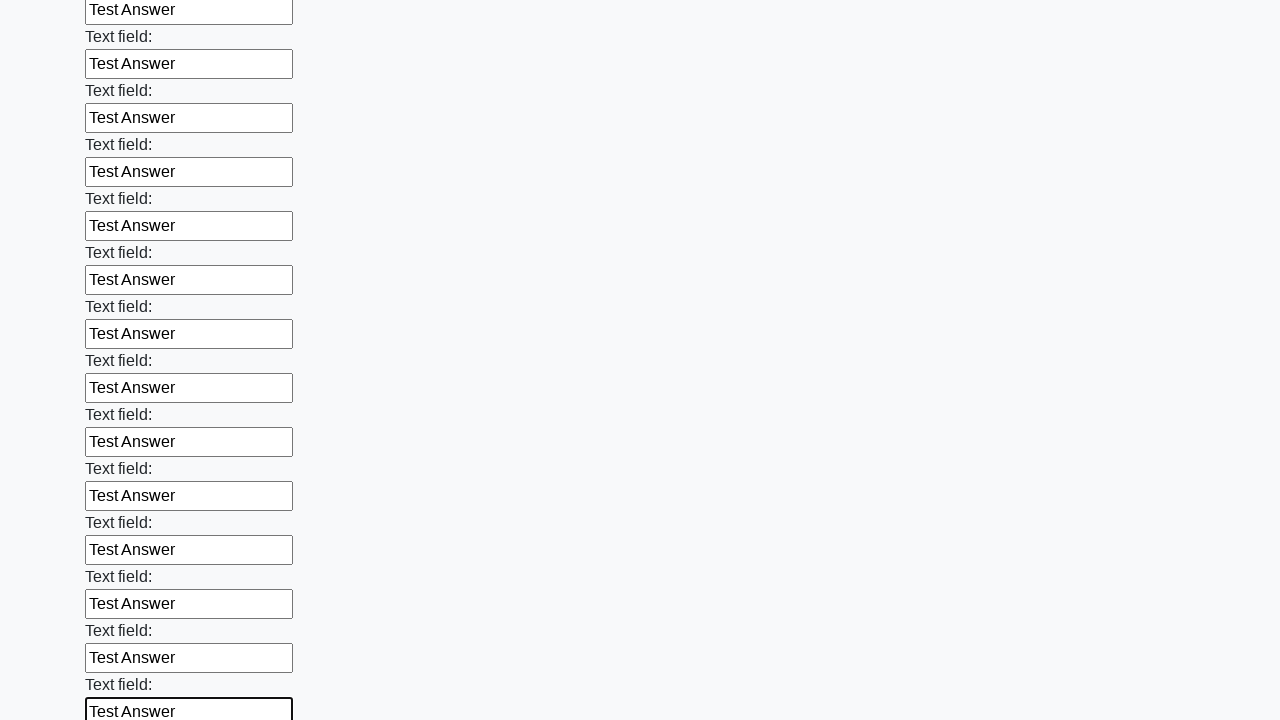

Filled an input field with 'Test Answer' on input >> nth=80
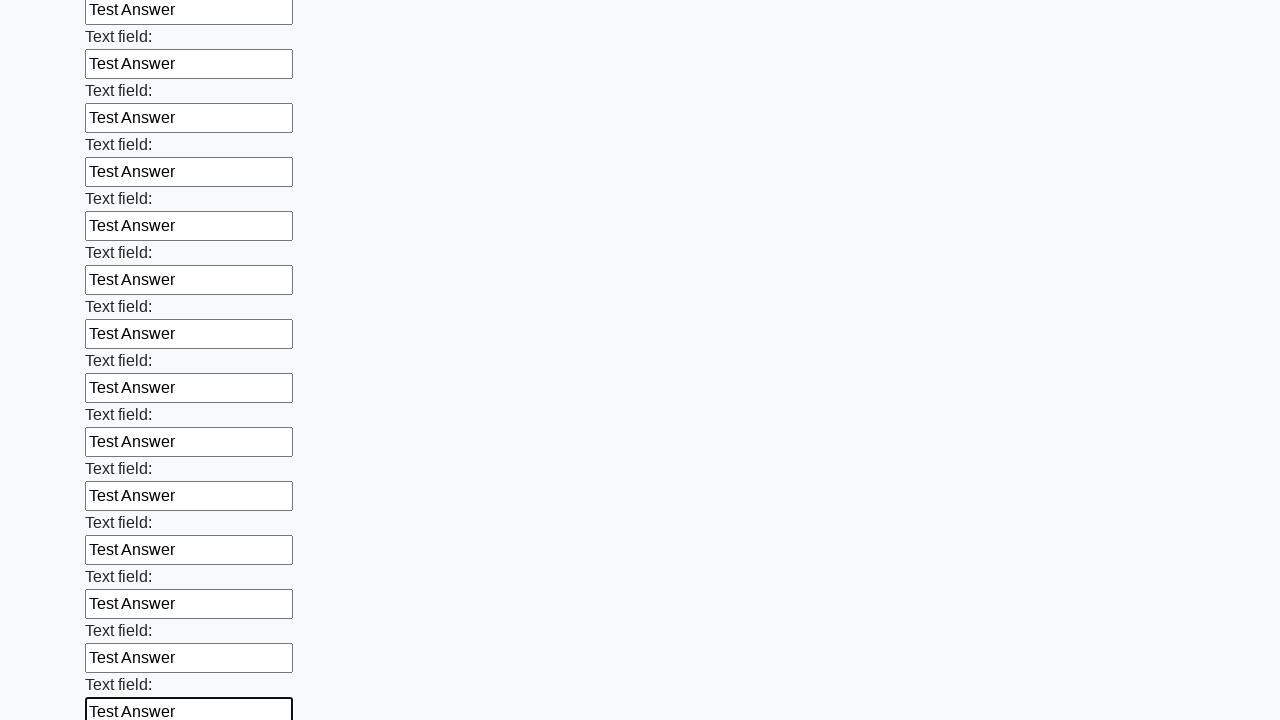

Filled an input field with 'Test Answer' on input >> nth=81
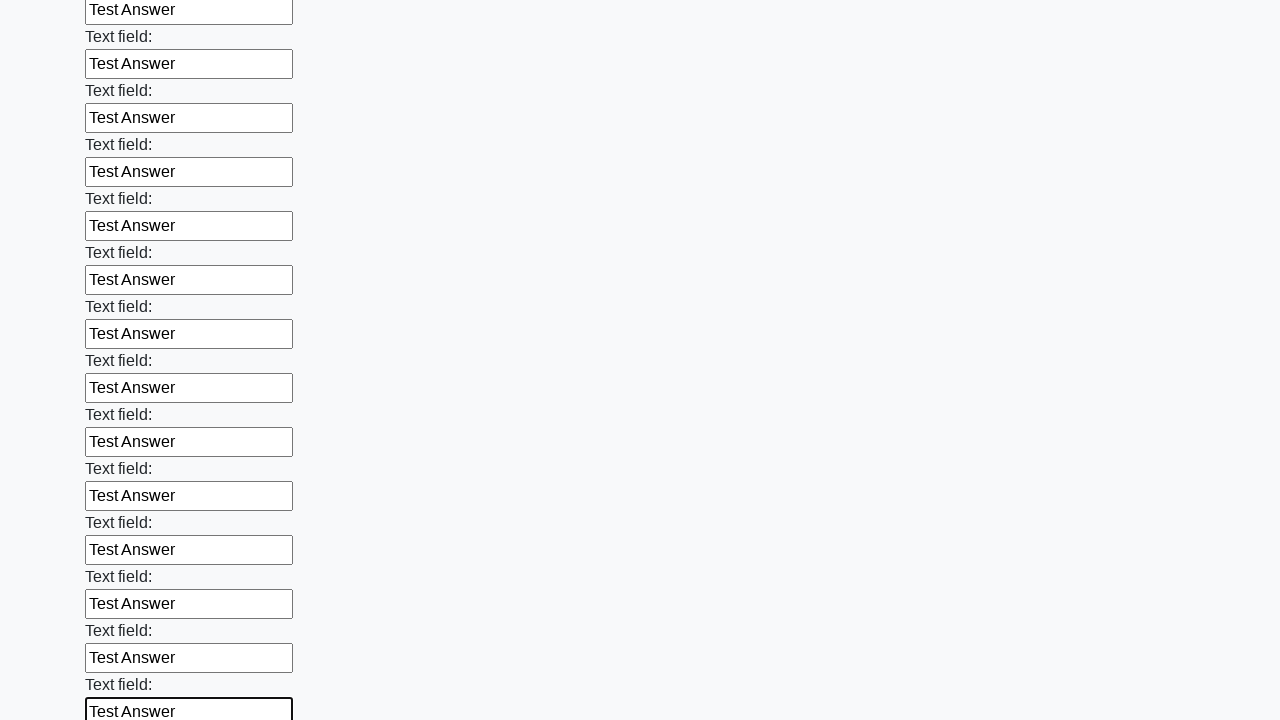

Filled an input field with 'Test Answer' on input >> nth=82
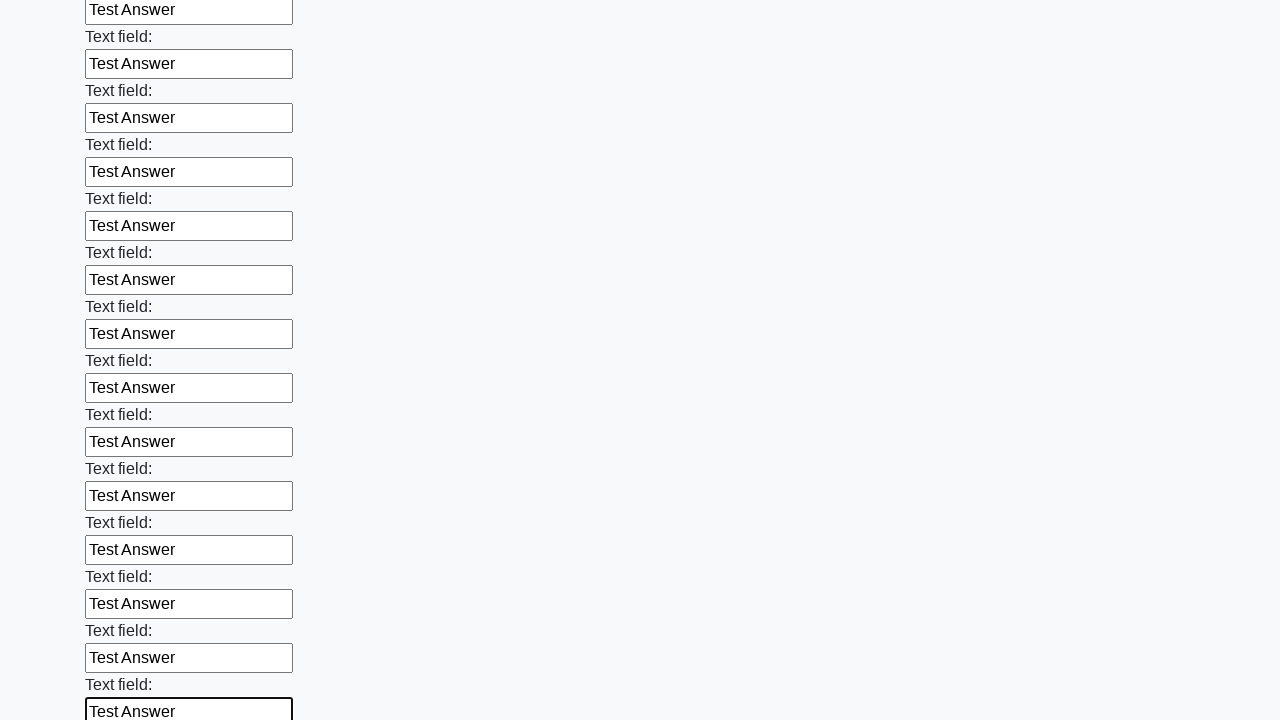

Filled an input field with 'Test Answer' on input >> nth=83
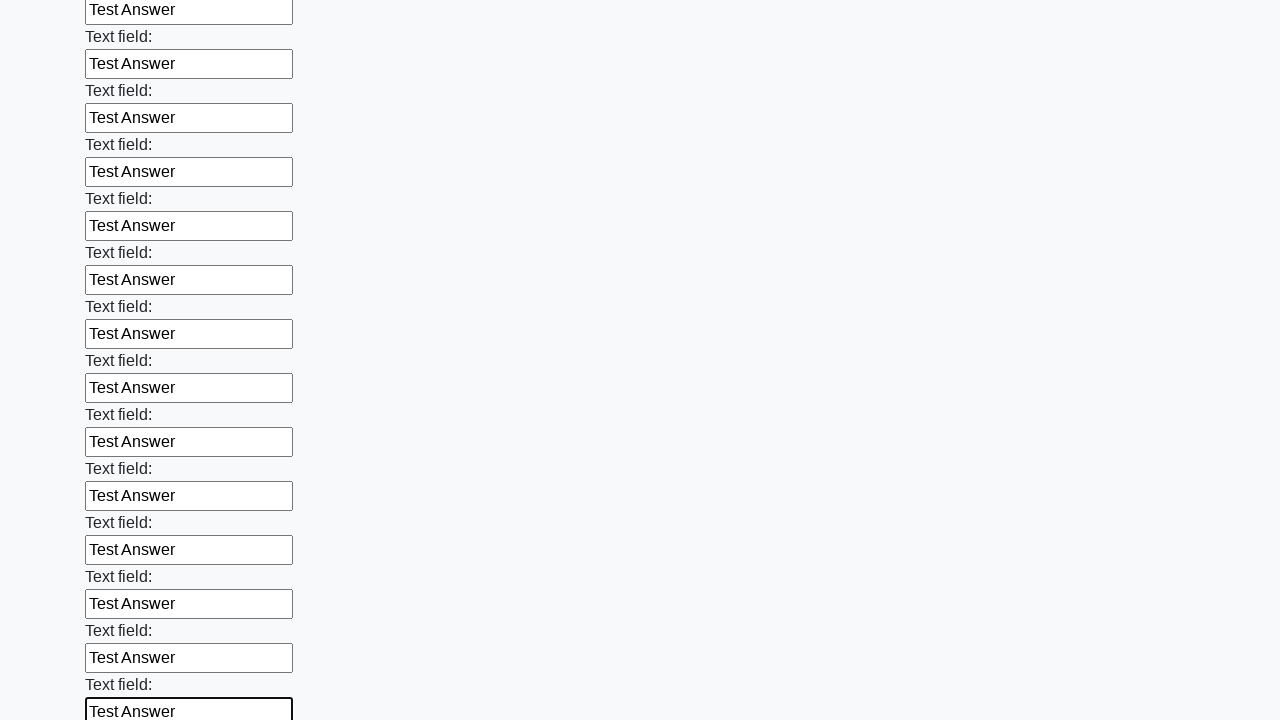

Filled an input field with 'Test Answer' on input >> nth=84
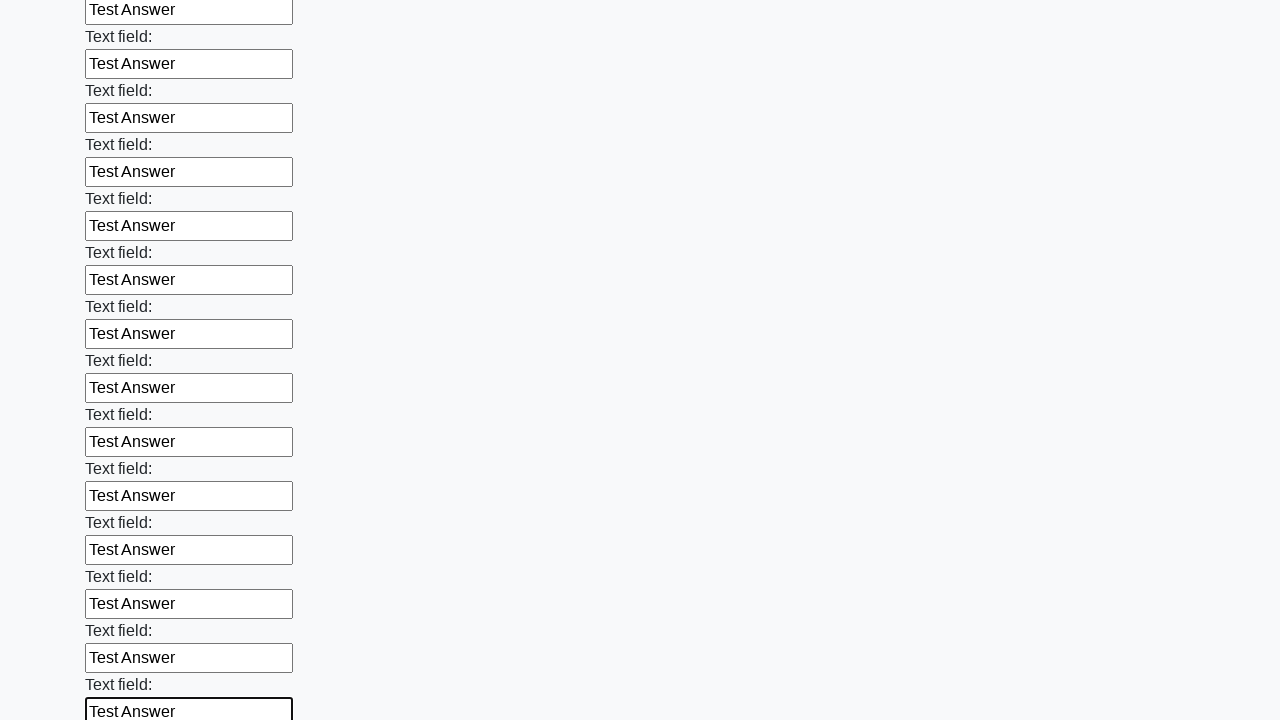

Filled an input field with 'Test Answer' on input >> nth=85
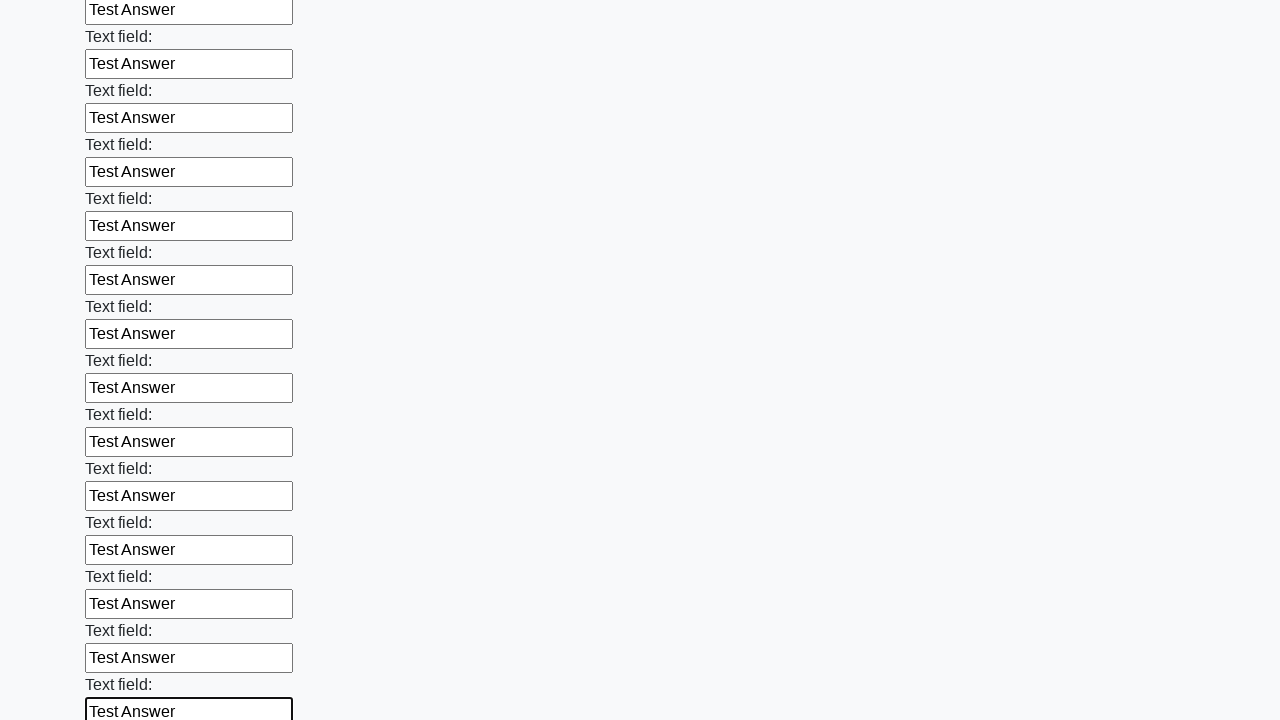

Filled an input field with 'Test Answer' on input >> nth=86
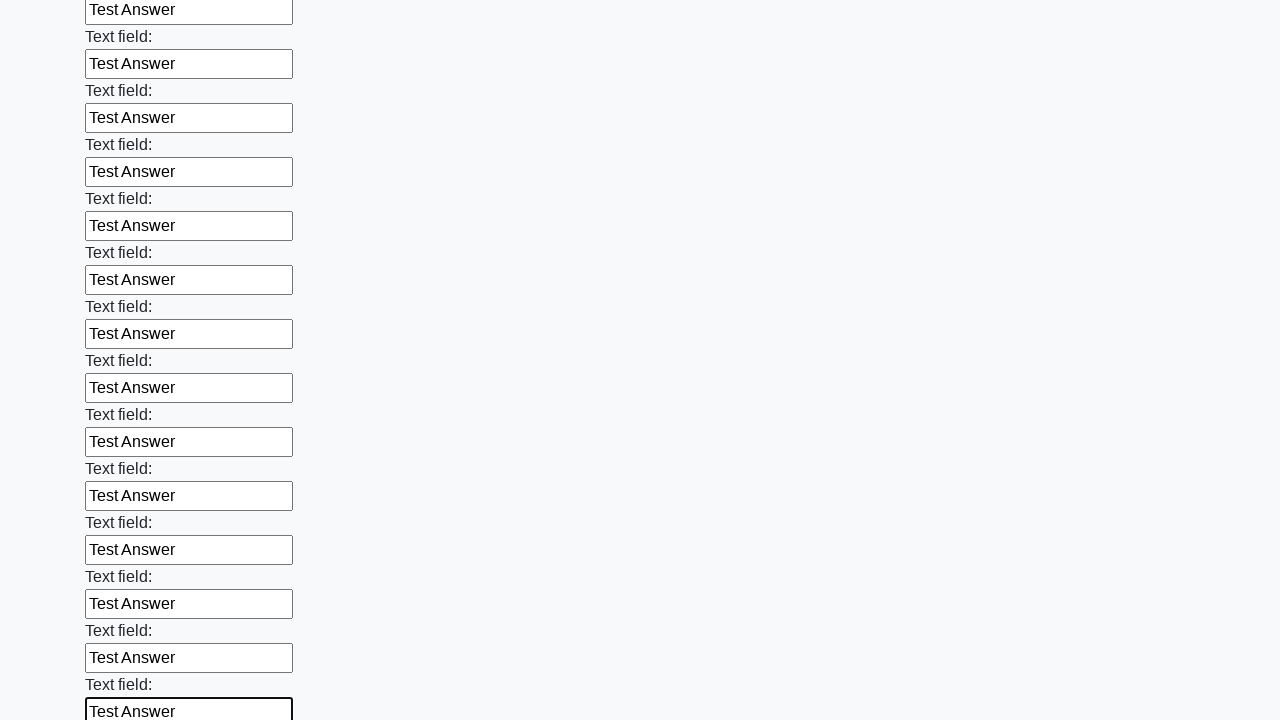

Filled an input field with 'Test Answer' on input >> nth=87
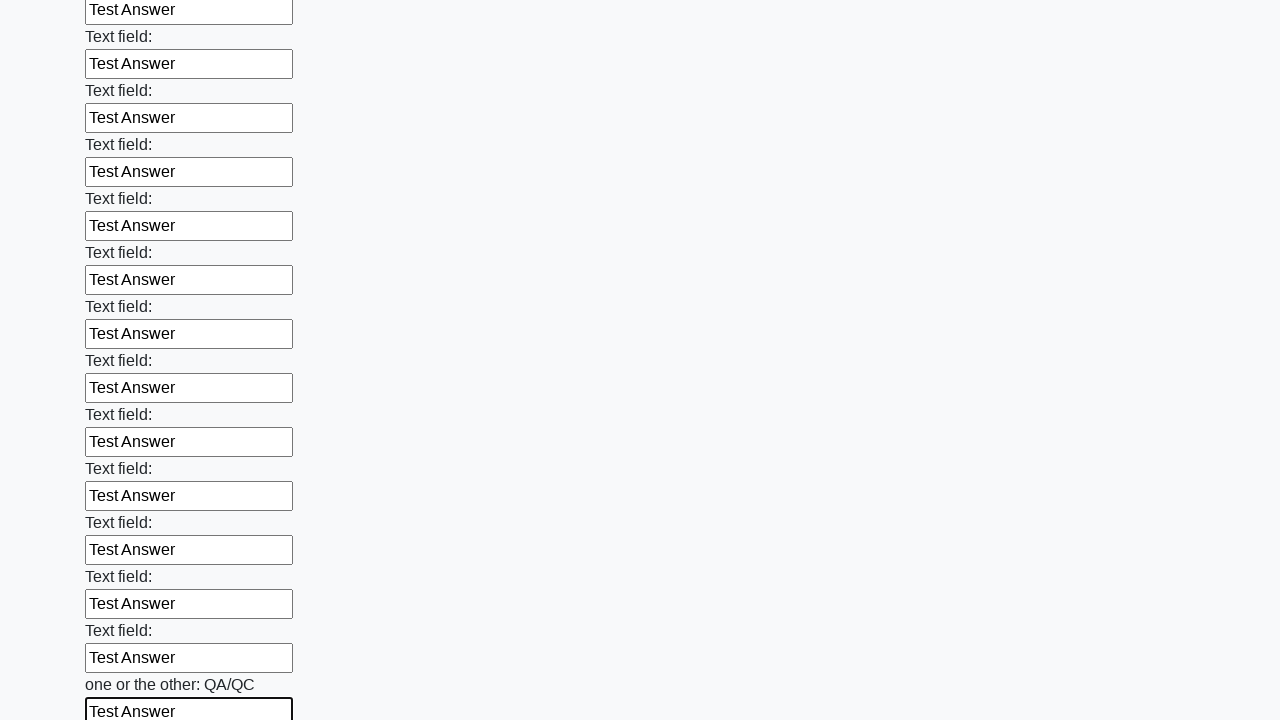

Filled an input field with 'Test Answer' on input >> nth=88
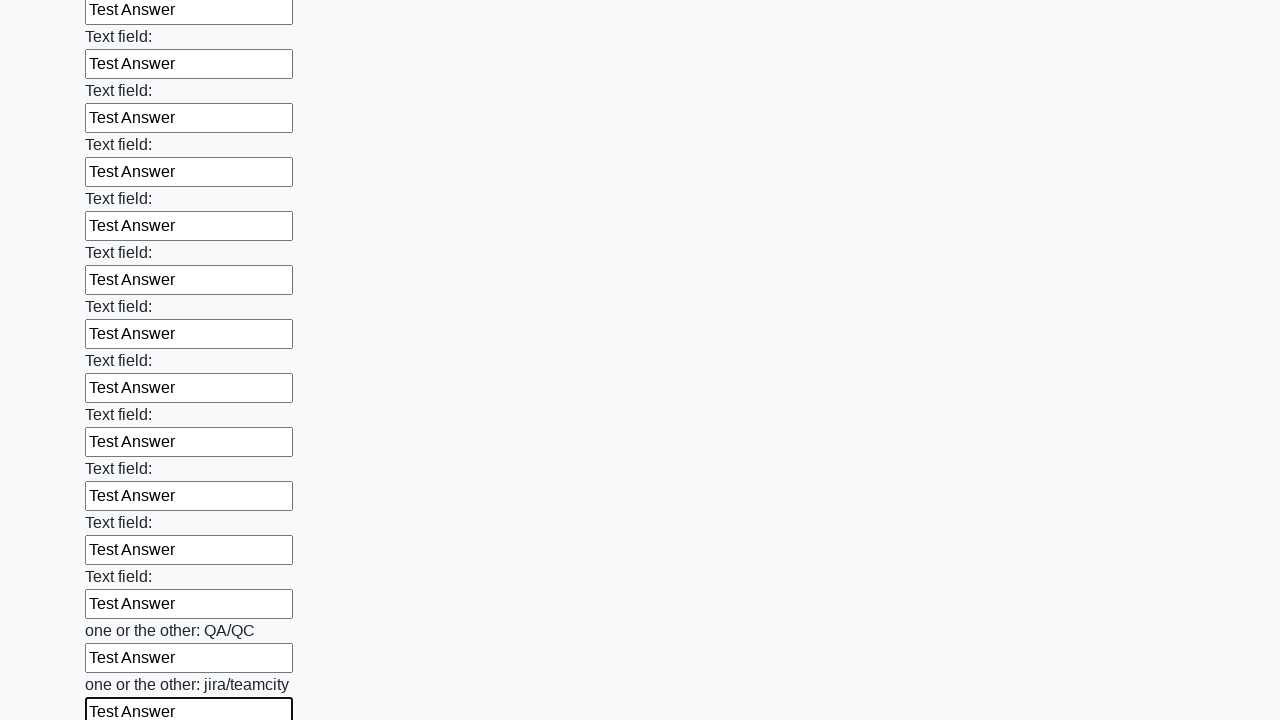

Filled an input field with 'Test Answer' on input >> nth=89
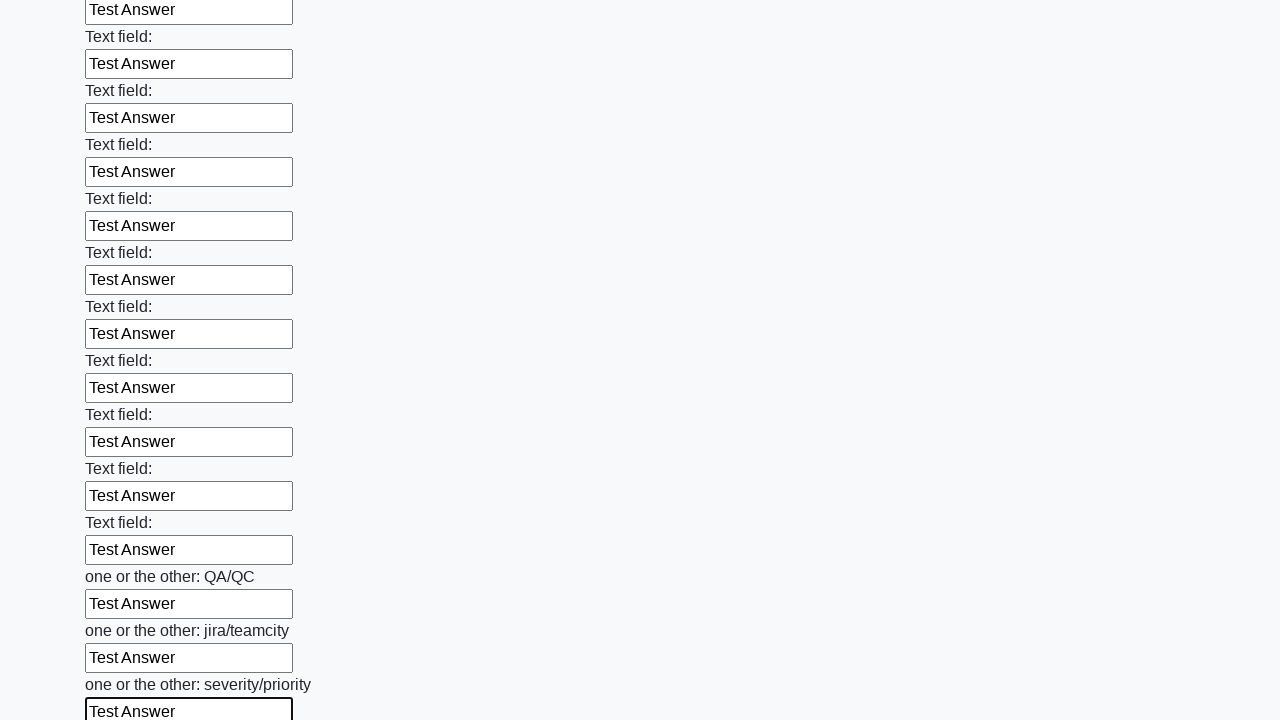

Filled an input field with 'Test Answer' on input >> nth=90
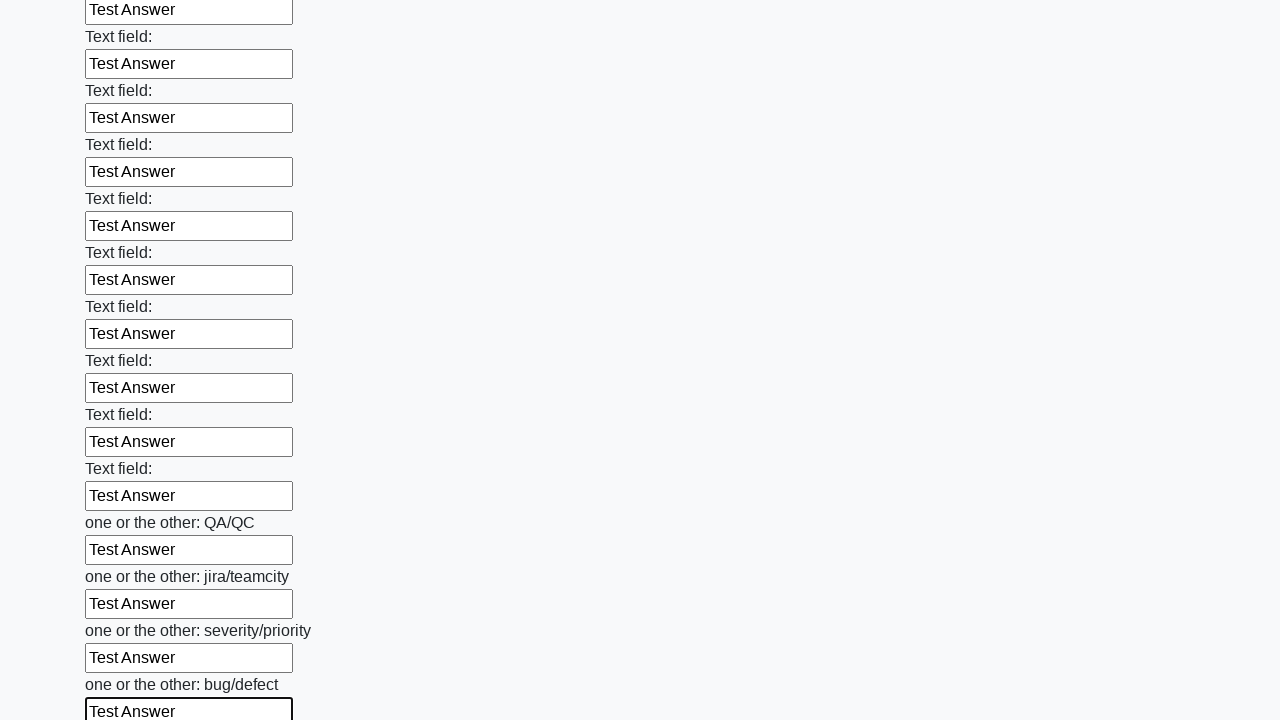

Filled an input field with 'Test Answer' on input >> nth=91
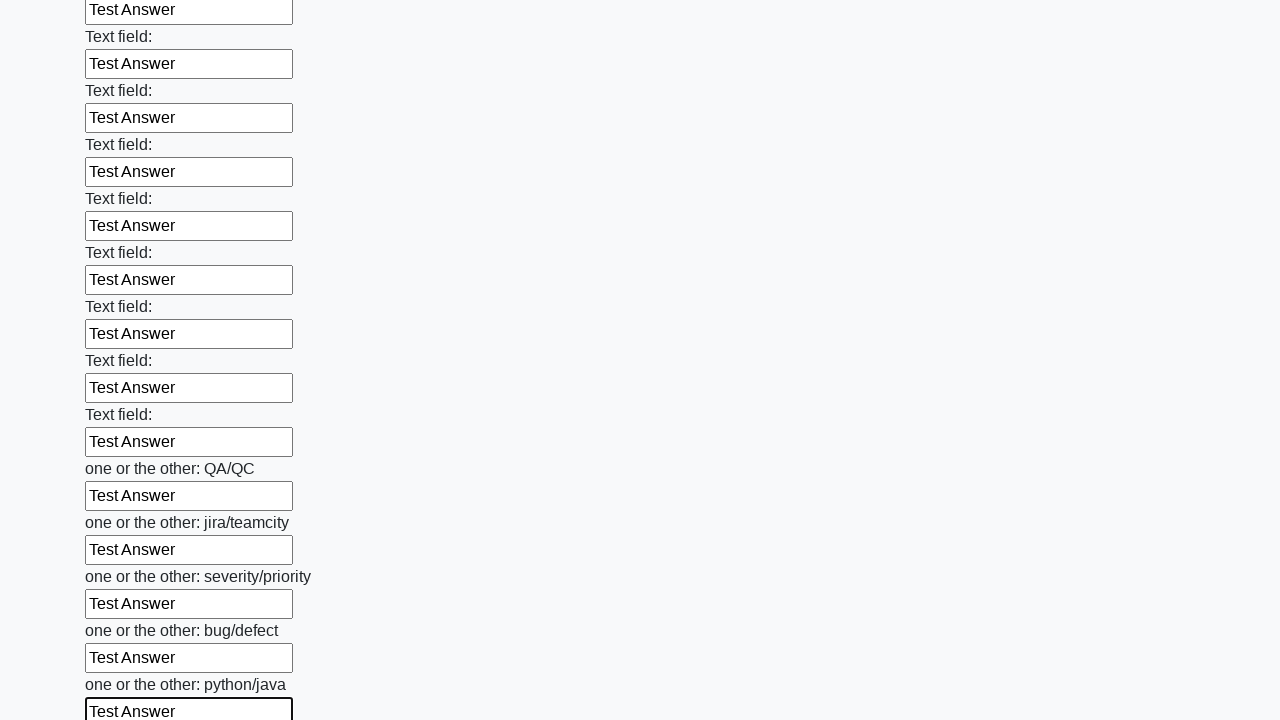

Filled an input field with 'Test Answer' on input >> nth=92
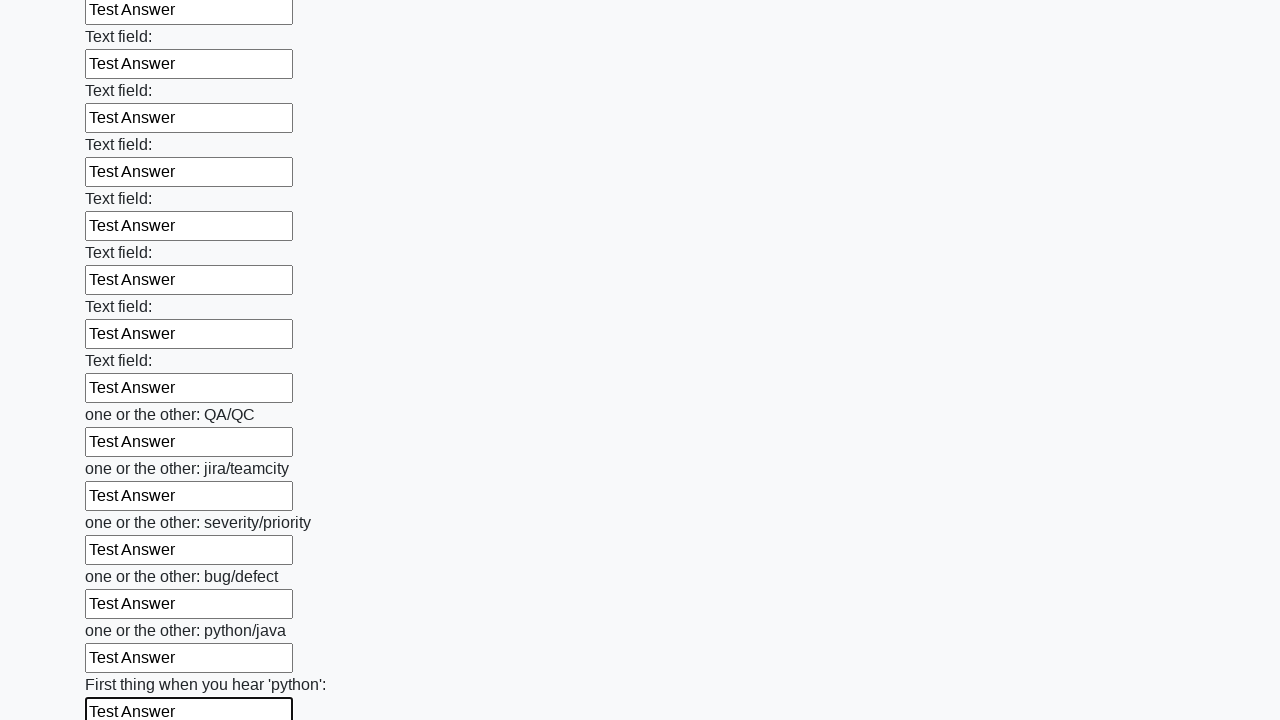

Filled an input field with 'Test Answer' on input >> nth=93
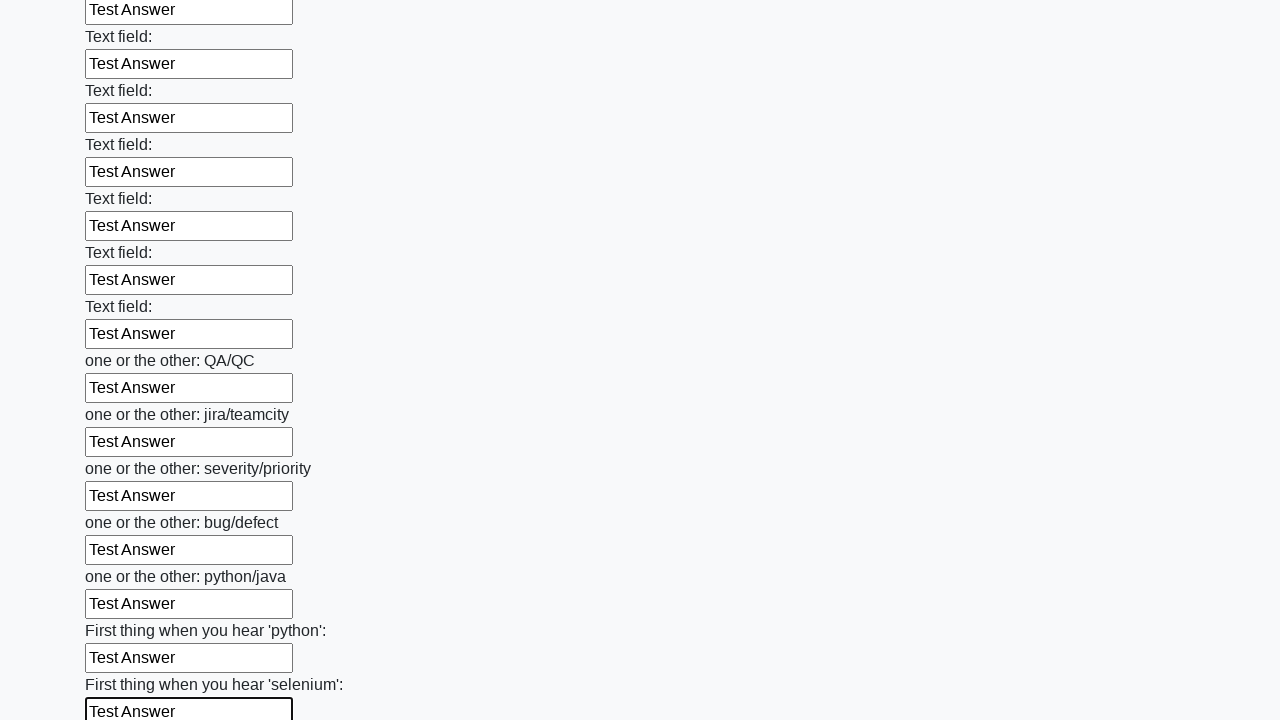

Filled an input field with 'Test Answer' on input >> nth=94
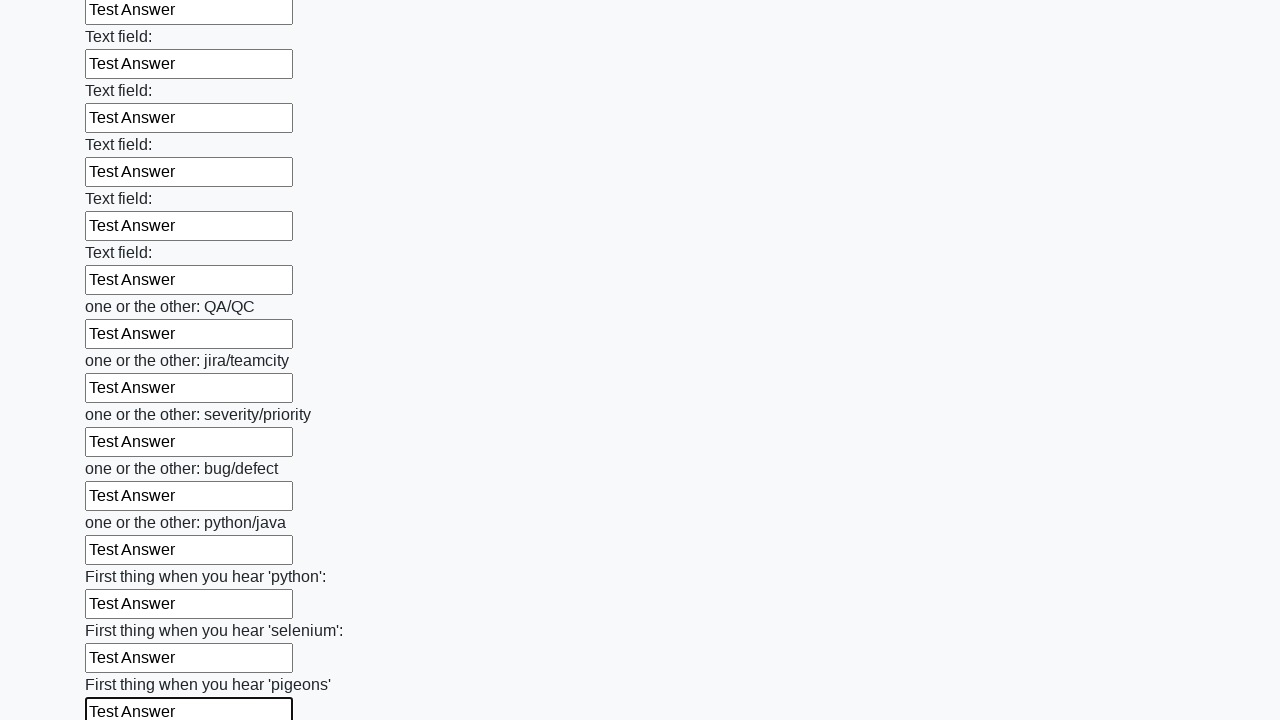

Filled an input field with 'Test Answer' on input >> nth=95
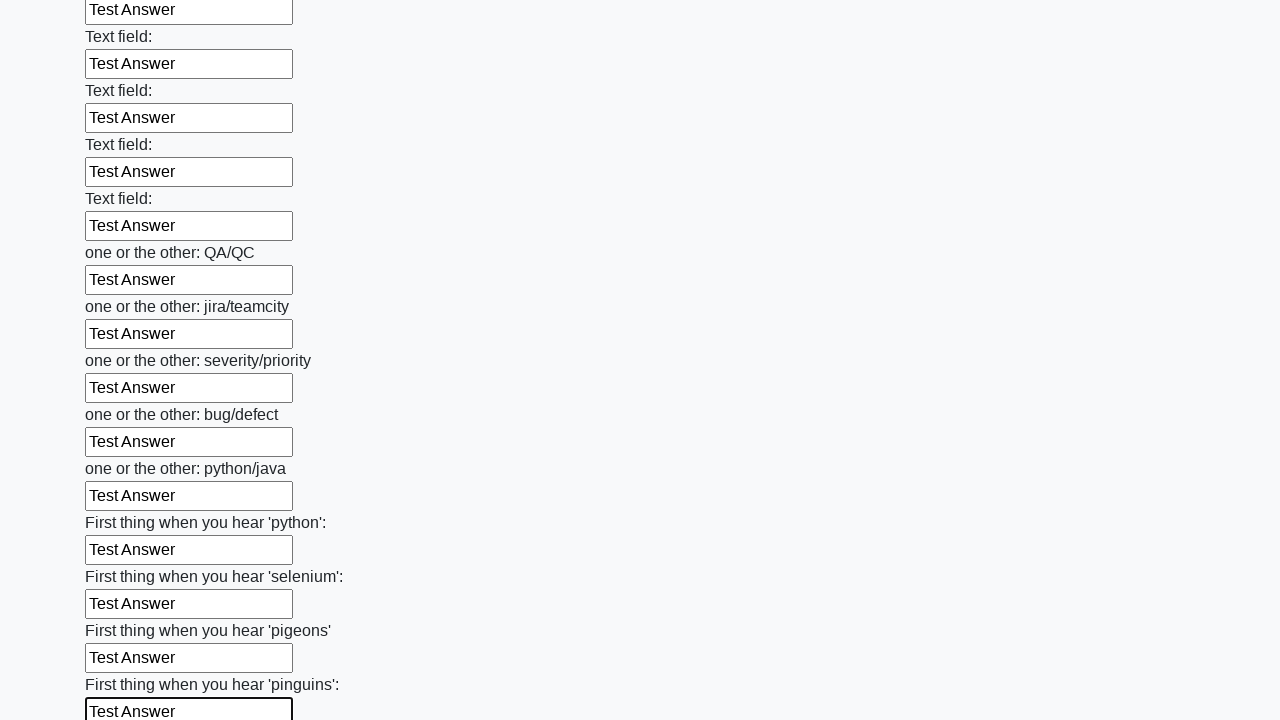

Filled an input field with 'Test Answer' on input >> nth=96
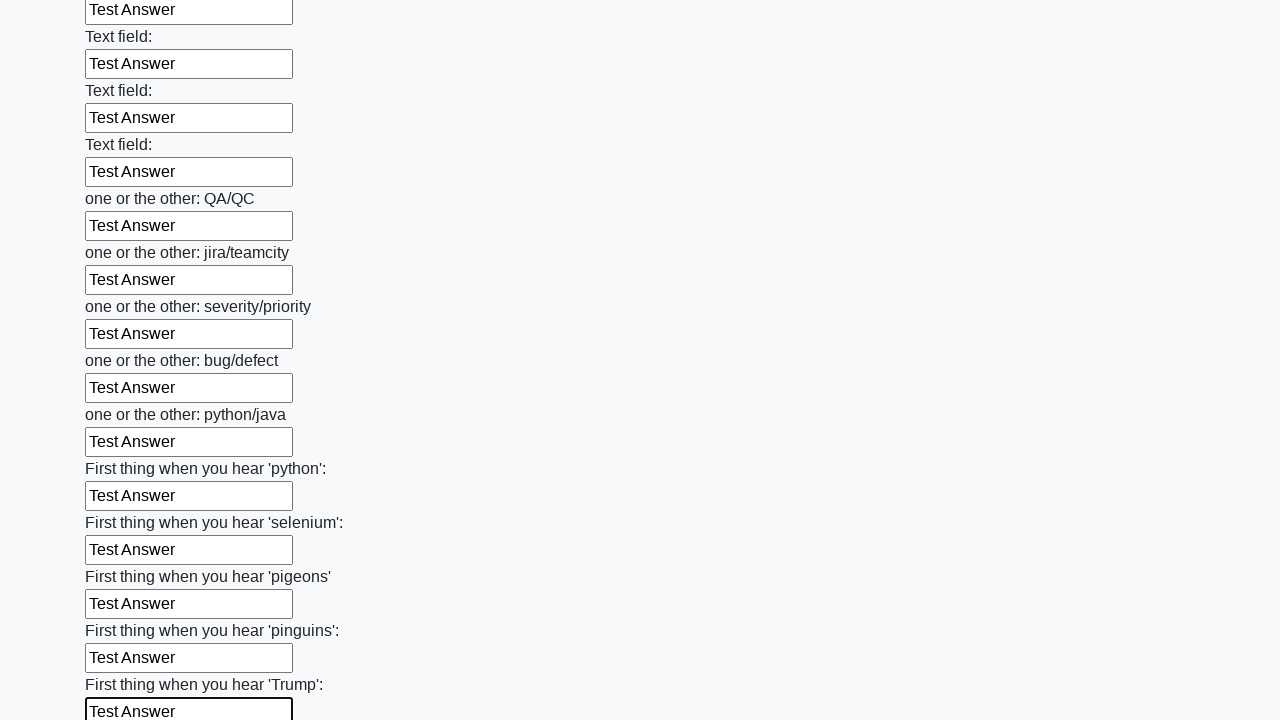

Filled an input field with 'Test Answer' on input >> nth=97
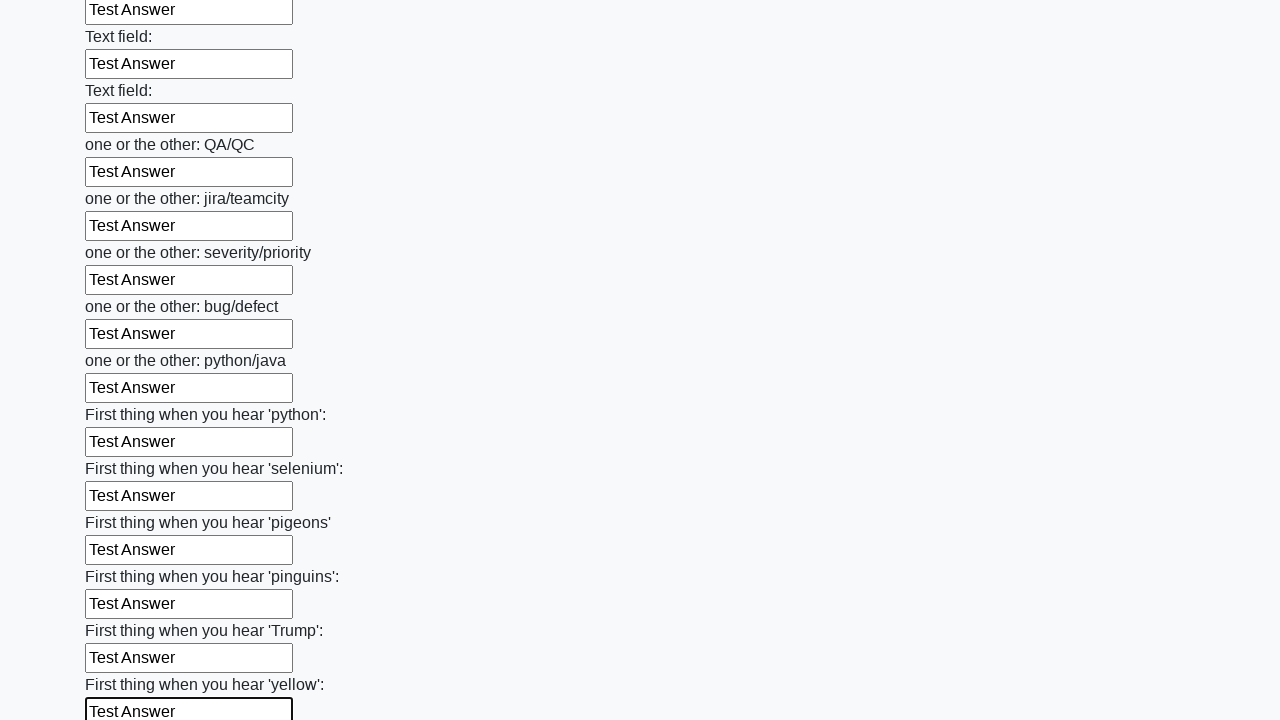

Filled an input field with 'Test Answer' on input >> nth=98
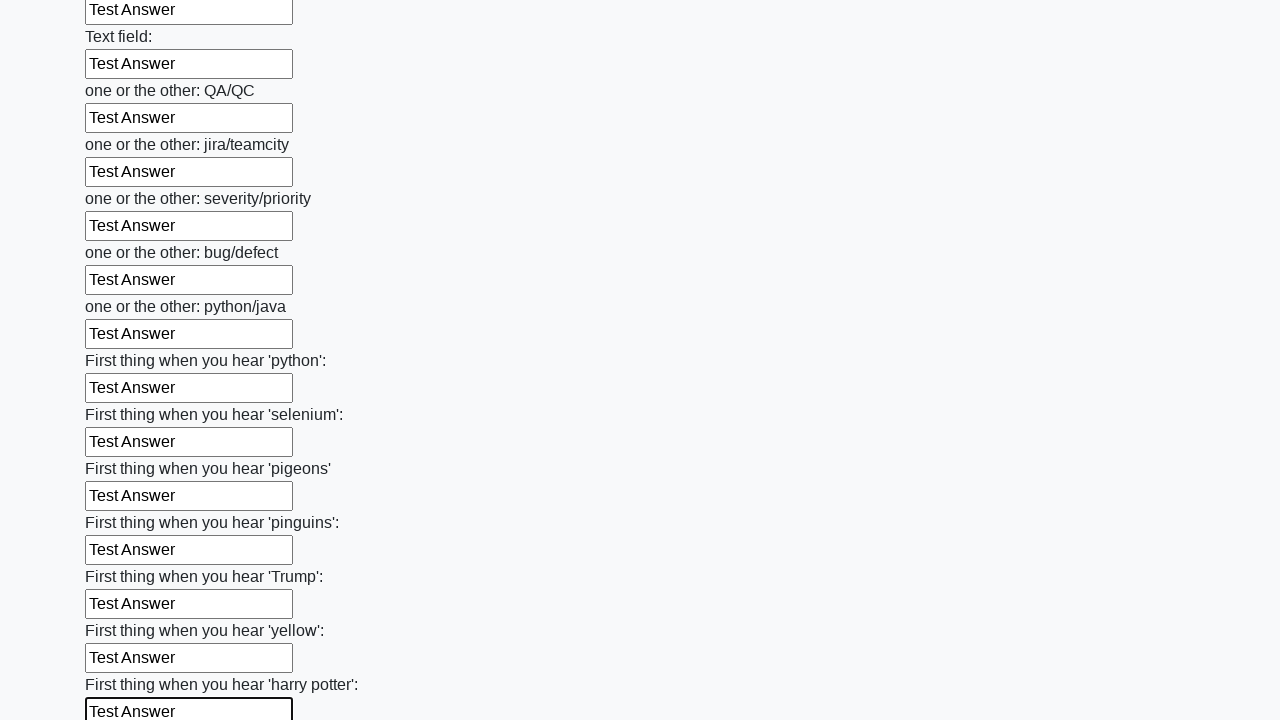

Filled an input field with 'Test Answer' on input >> nth=99
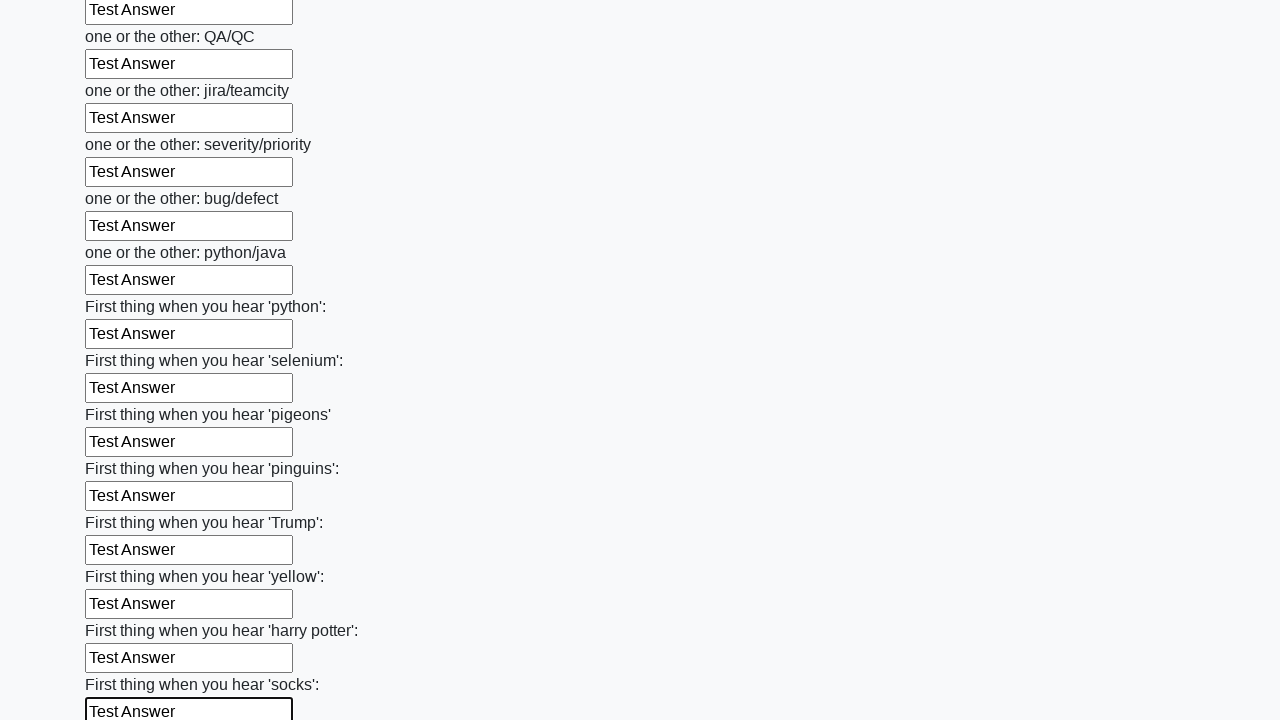

Clicked the submit button to submit the form at (123, 611) on button.btn
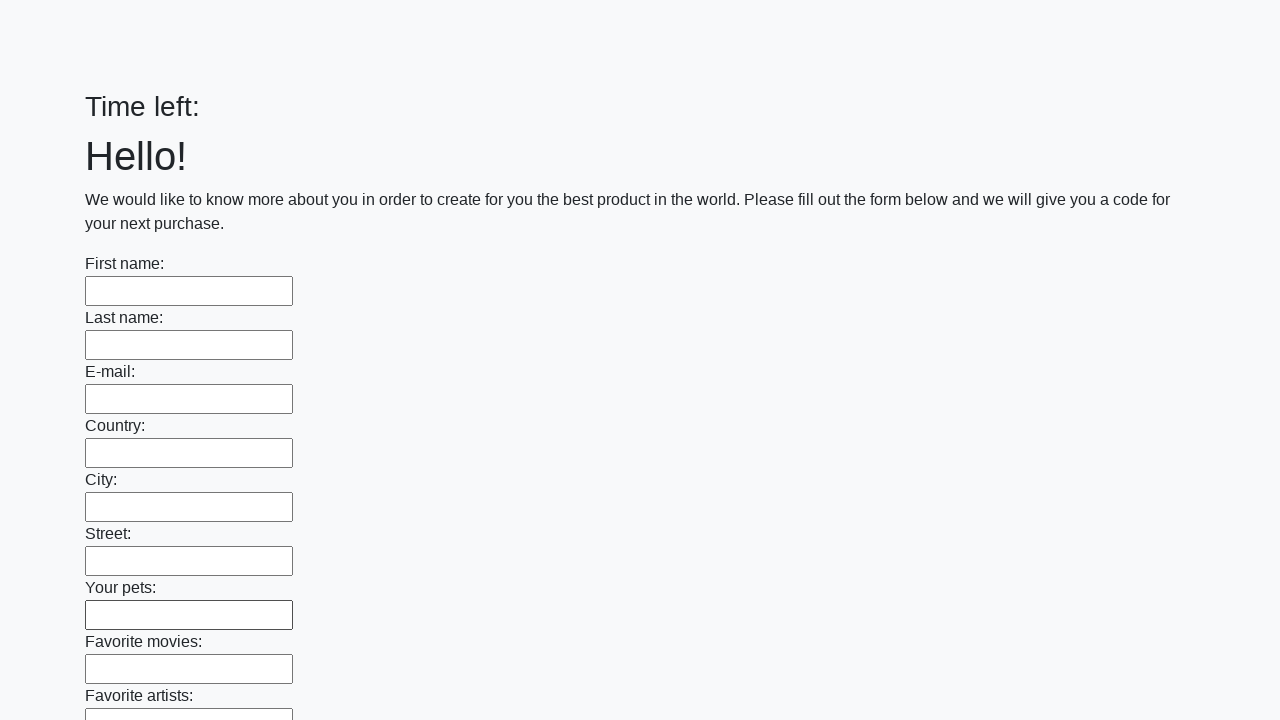

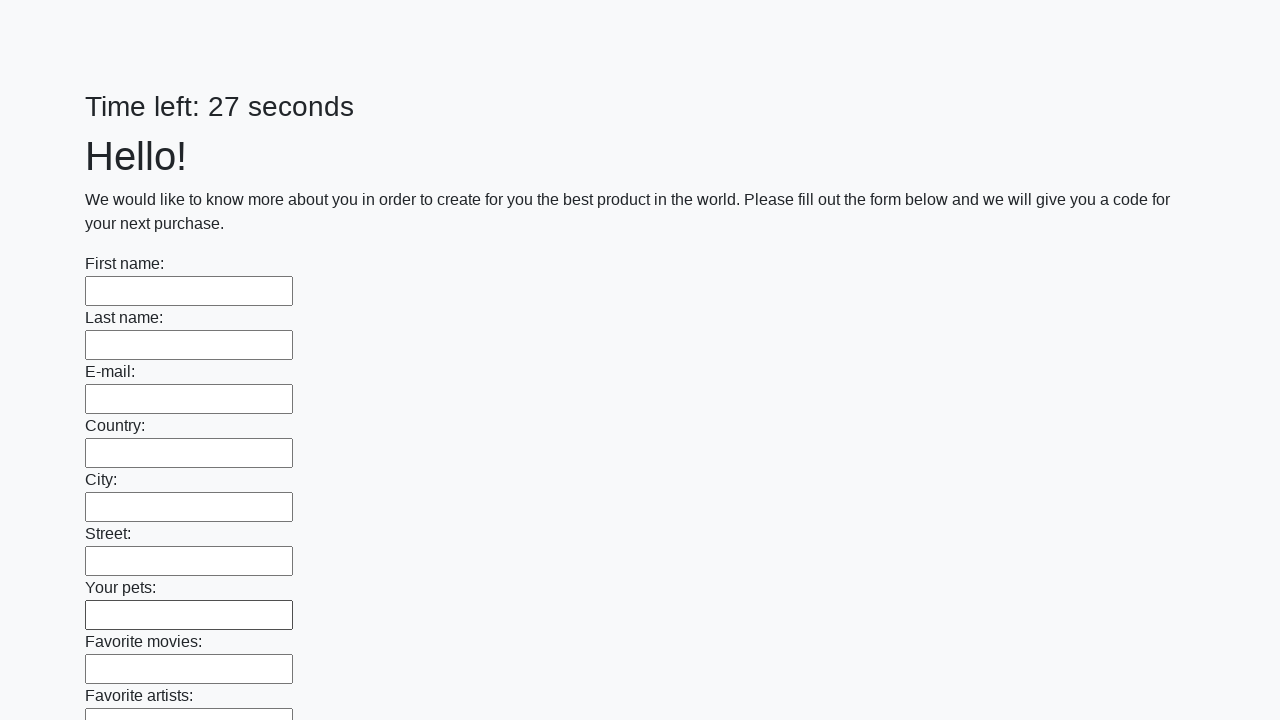